Tests a quiz application by entering a name, clicking through answer options for multiple questions, submitting the form, and handling any alert that appears

Starting URL: https://draffelberg.github.io/QuizMaster/

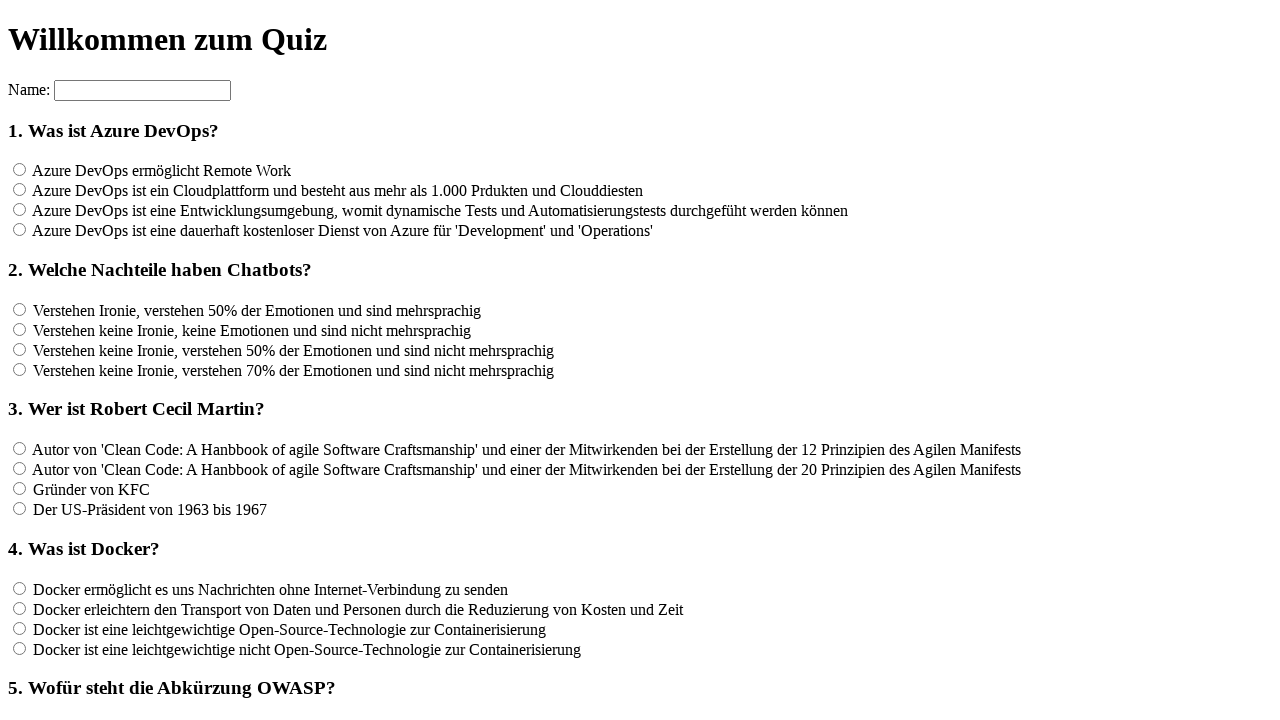

Filled name field with 'Tester' on input[name='name']
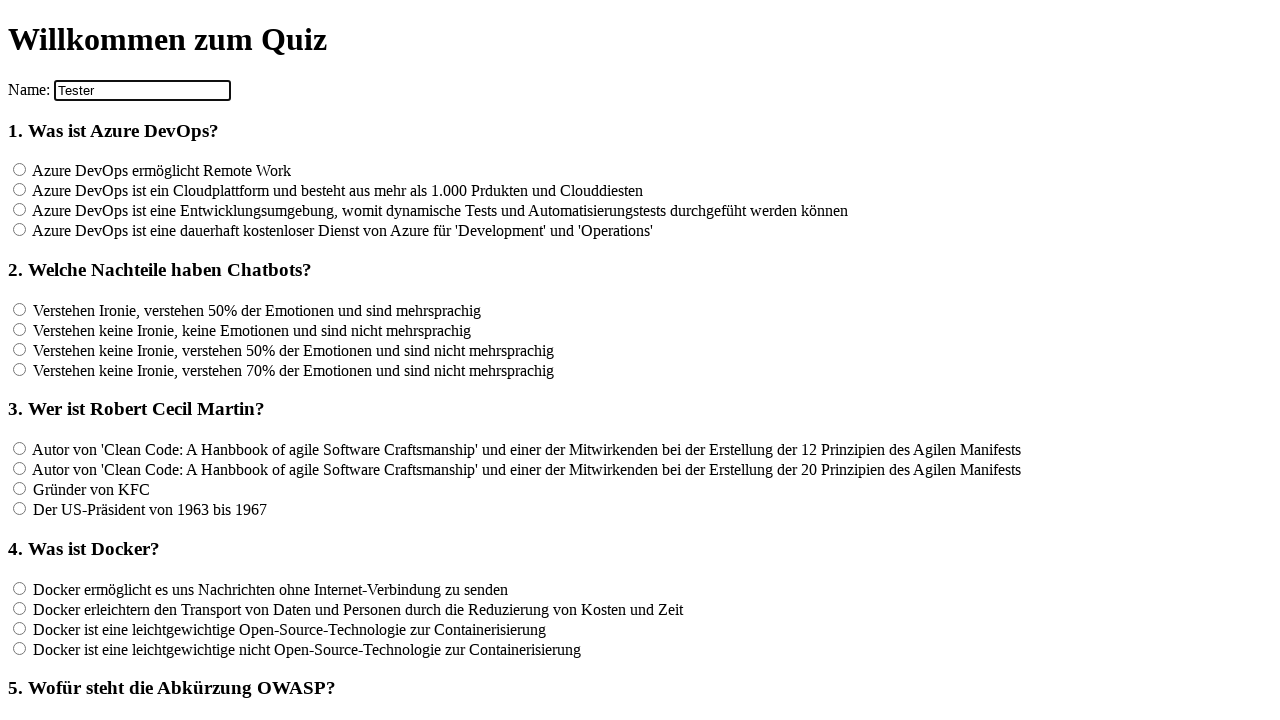

Located 12 question headers
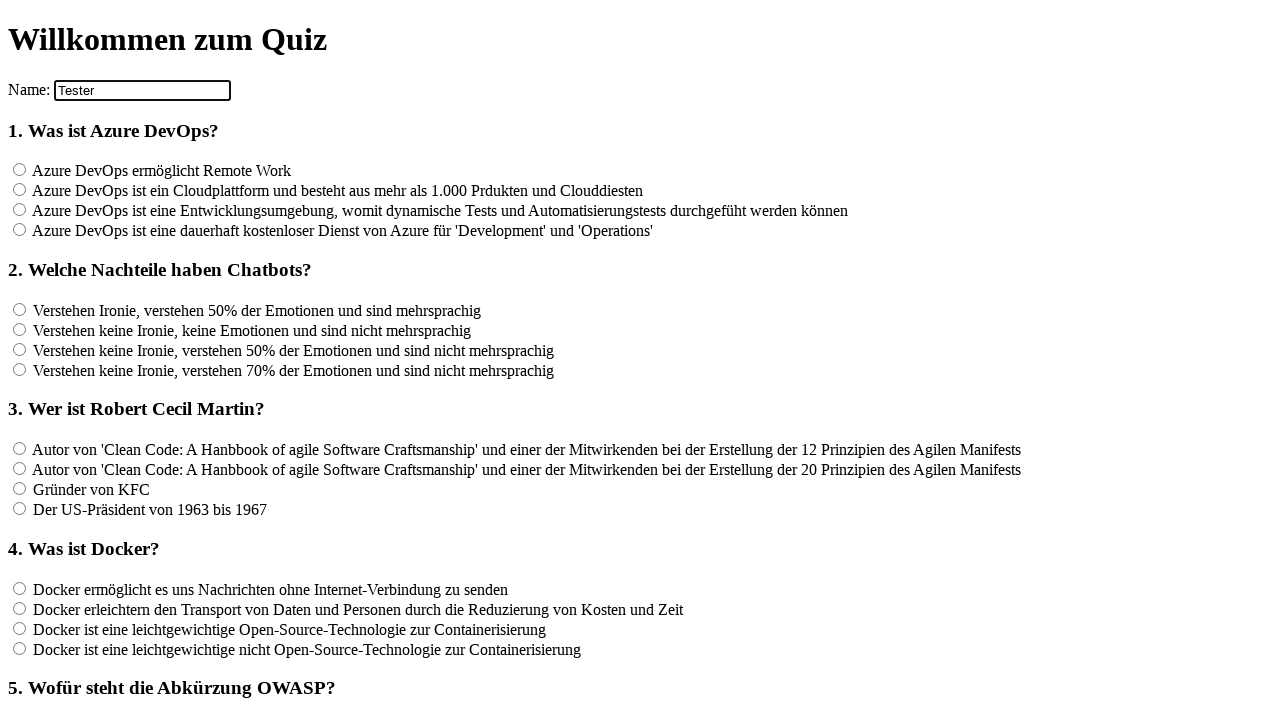

Clicked an answer option for question 2 at (20, 309) on input[name='rf2'] >> nth=0
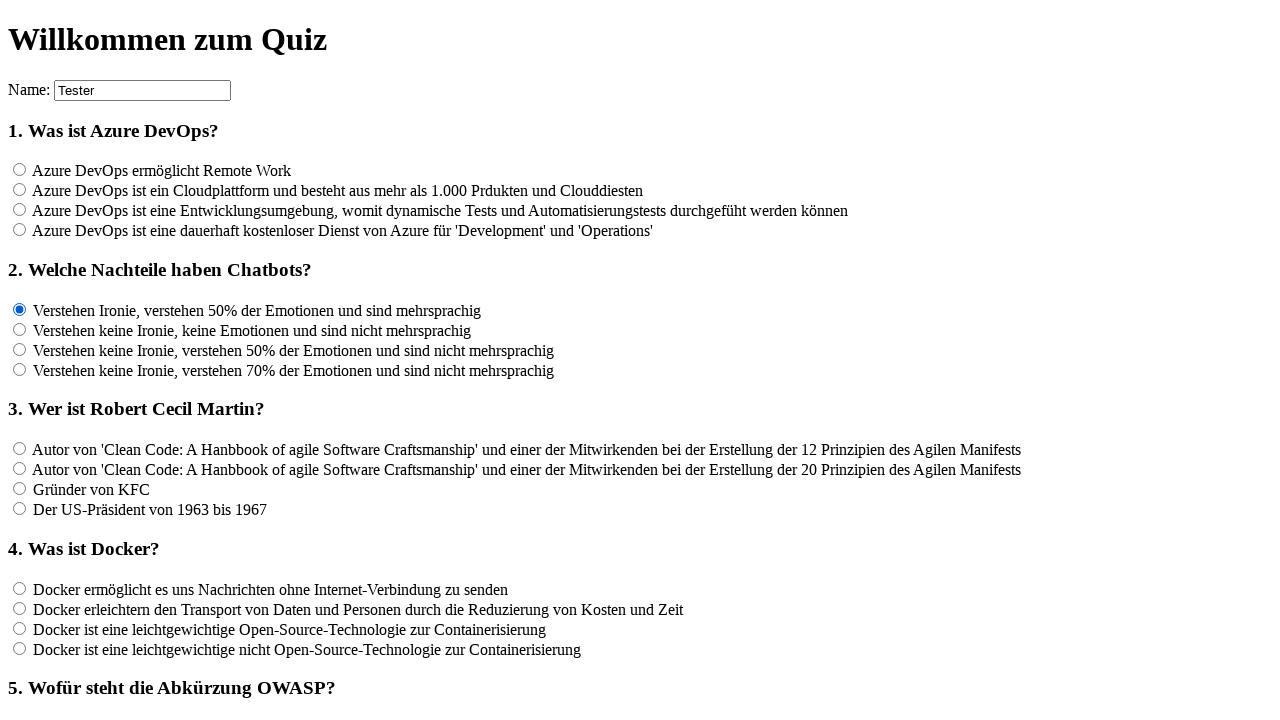

Waited 100ms after clicking answer for question 2
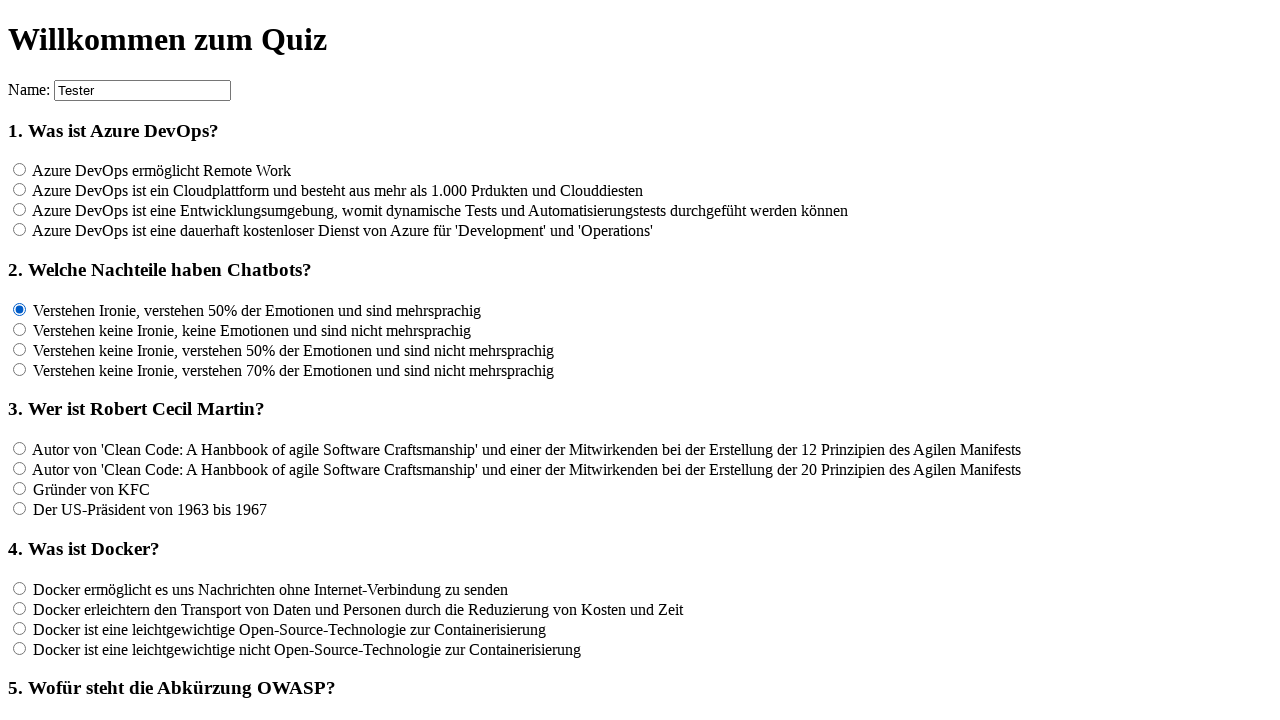

Clicked an answer option for question 2 at (20, 329) on input[name='rf2'] >> nth=1
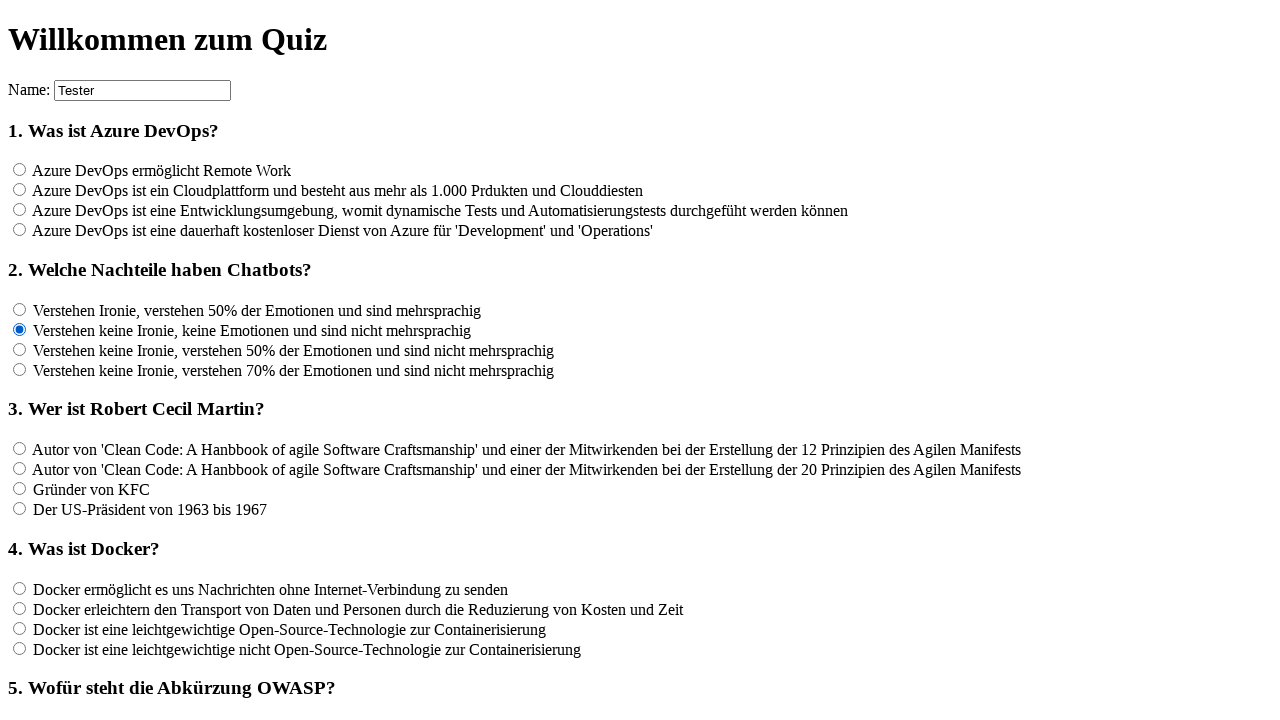

Waited 100ms after clicking answer for question 2
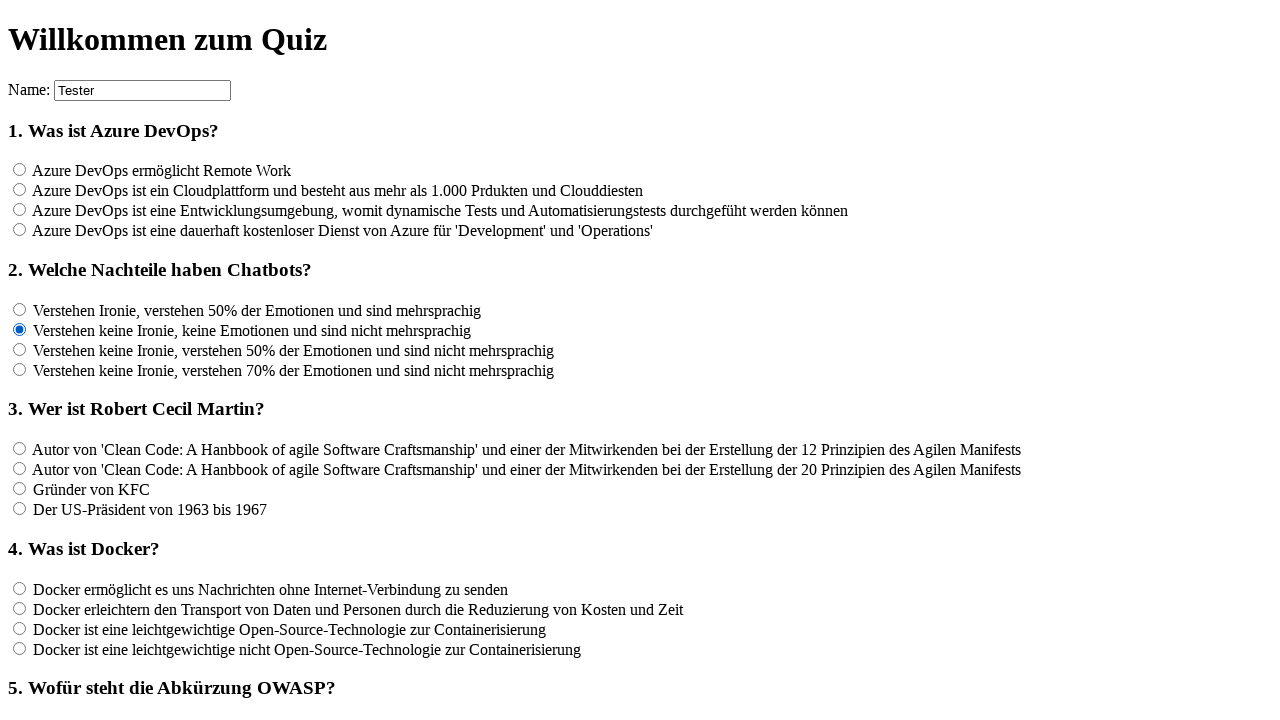

Clicked an answer option for question 2 at (20, 349) on input[name='rf2'] >> nth=2
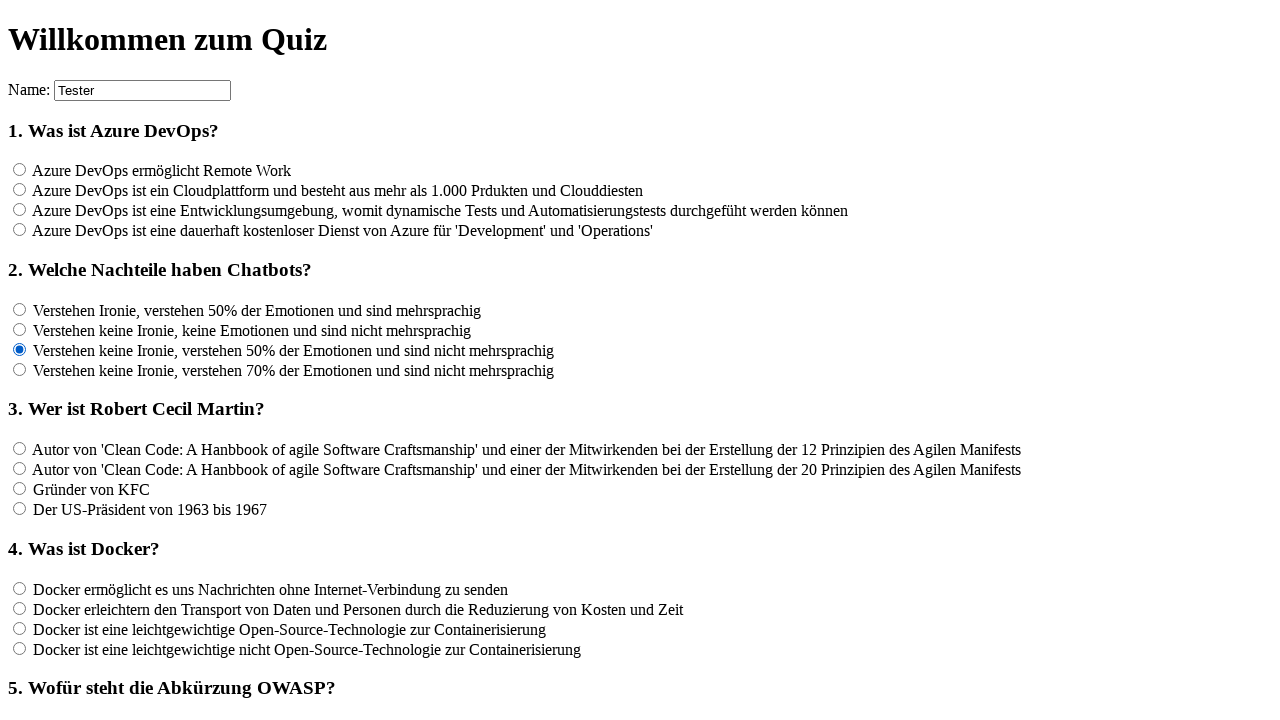

Waited 100ms after clicking answer for question 2
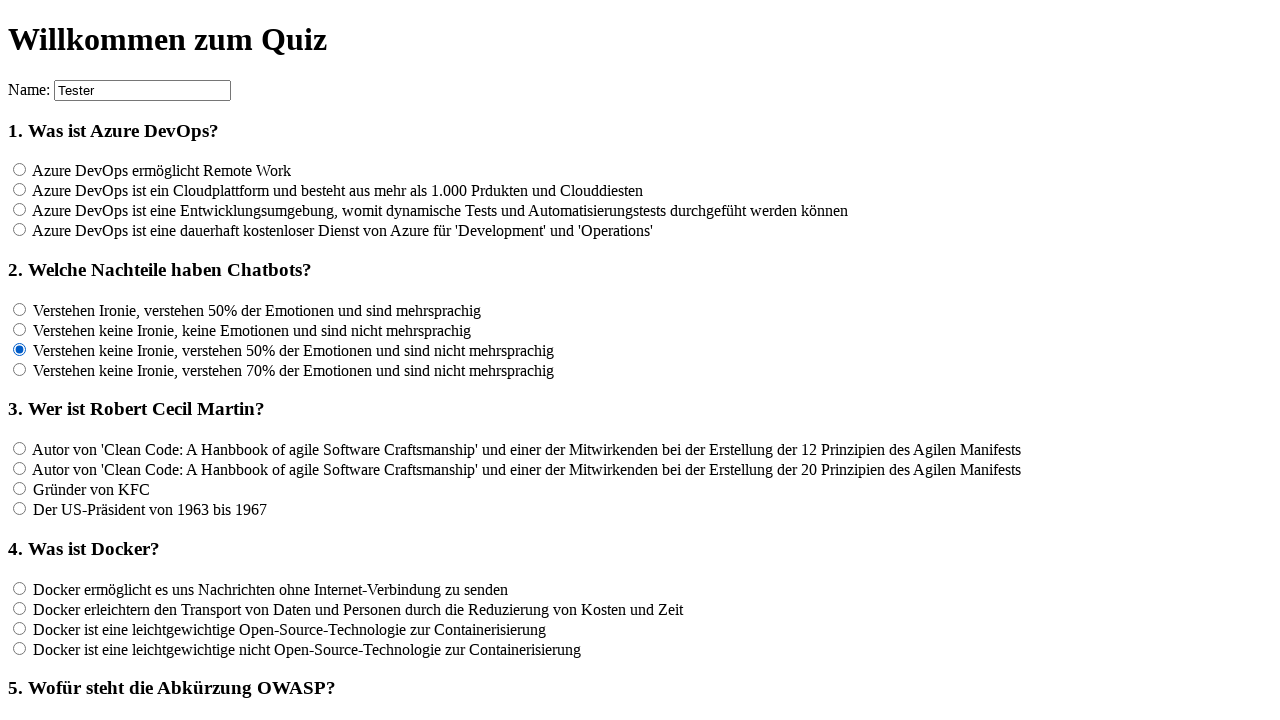

Clicked an answer option for question 2 at (20, 369) on input[name='rf2'] >> nth=3
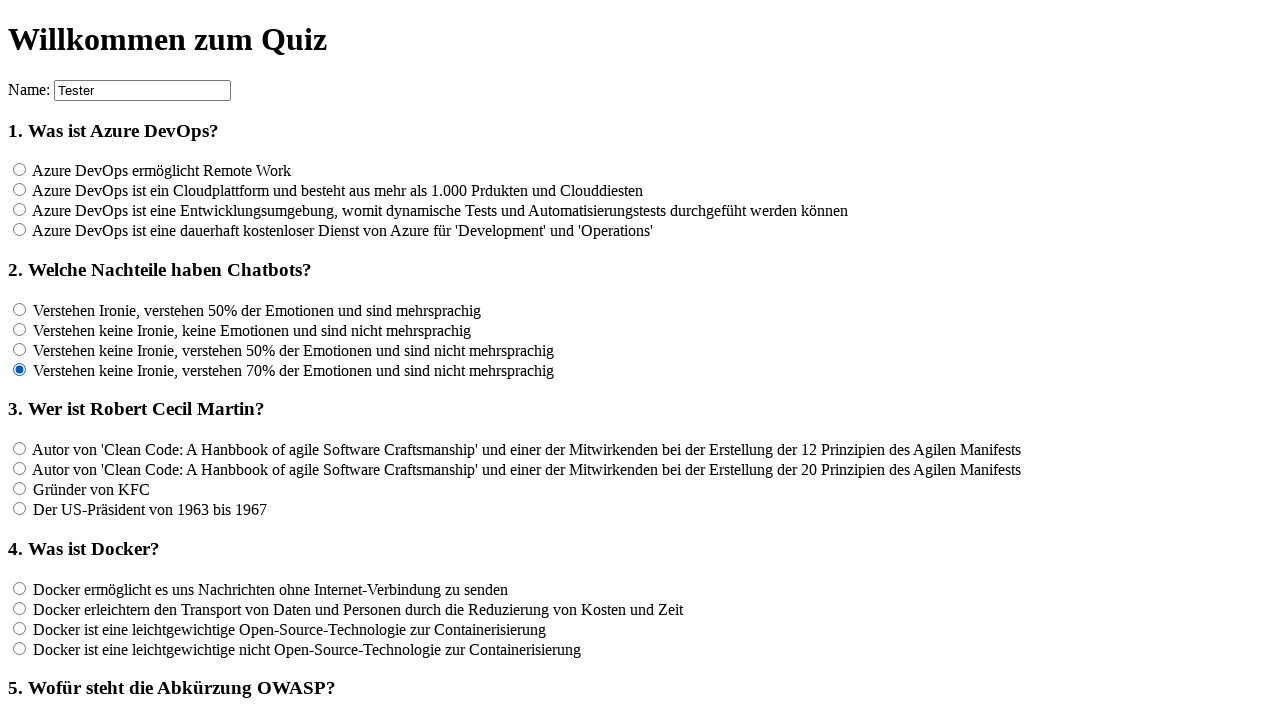

Waited 100ms after clicking answer for question 2
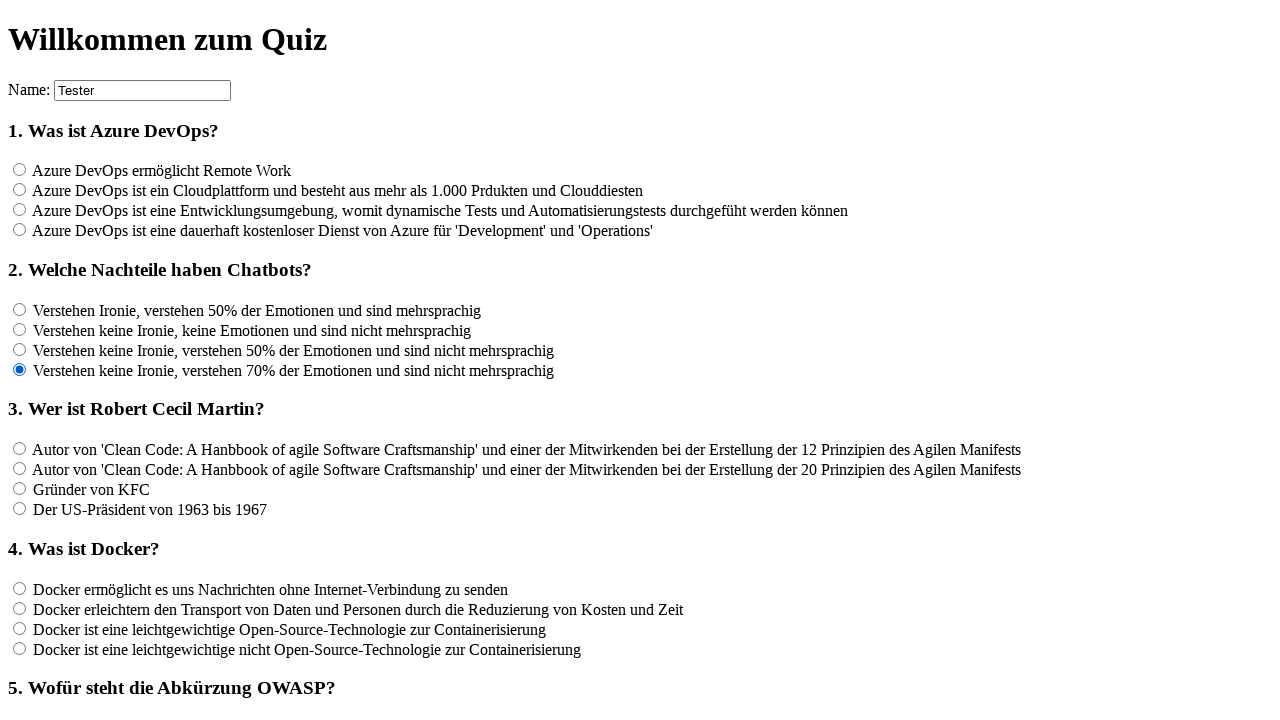

Clicked an answer option for question 3 at (20, 449) on input[name='rf3'] >> nth=0
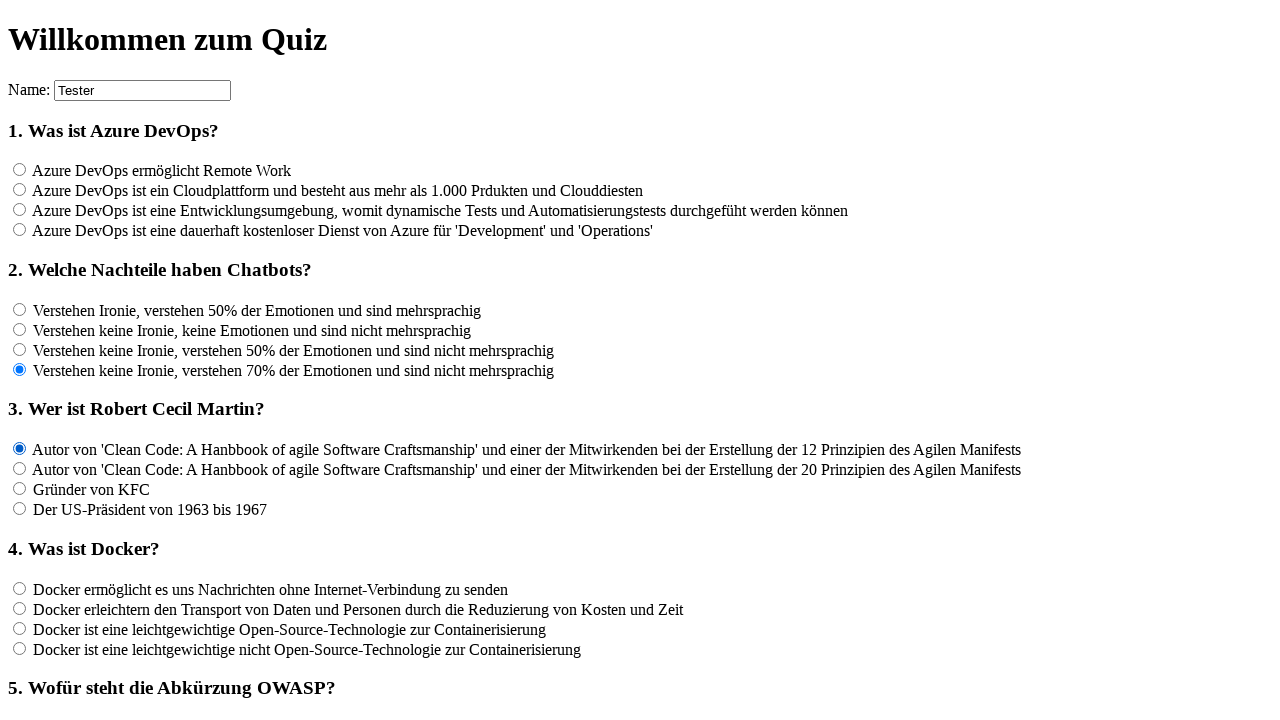

Waited 100ms after clicking answer for question 3
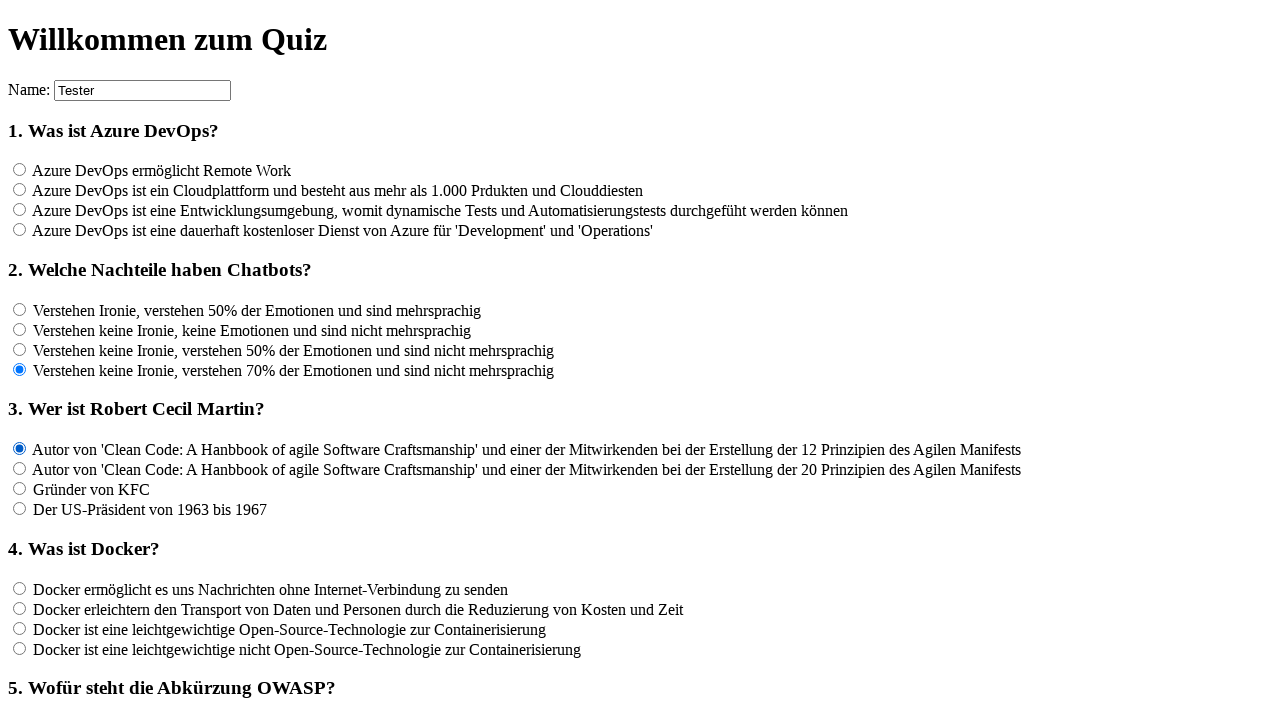

Clicked an answer option for question 3 at (20, 469) on input[name='rf3'] >> nth=1
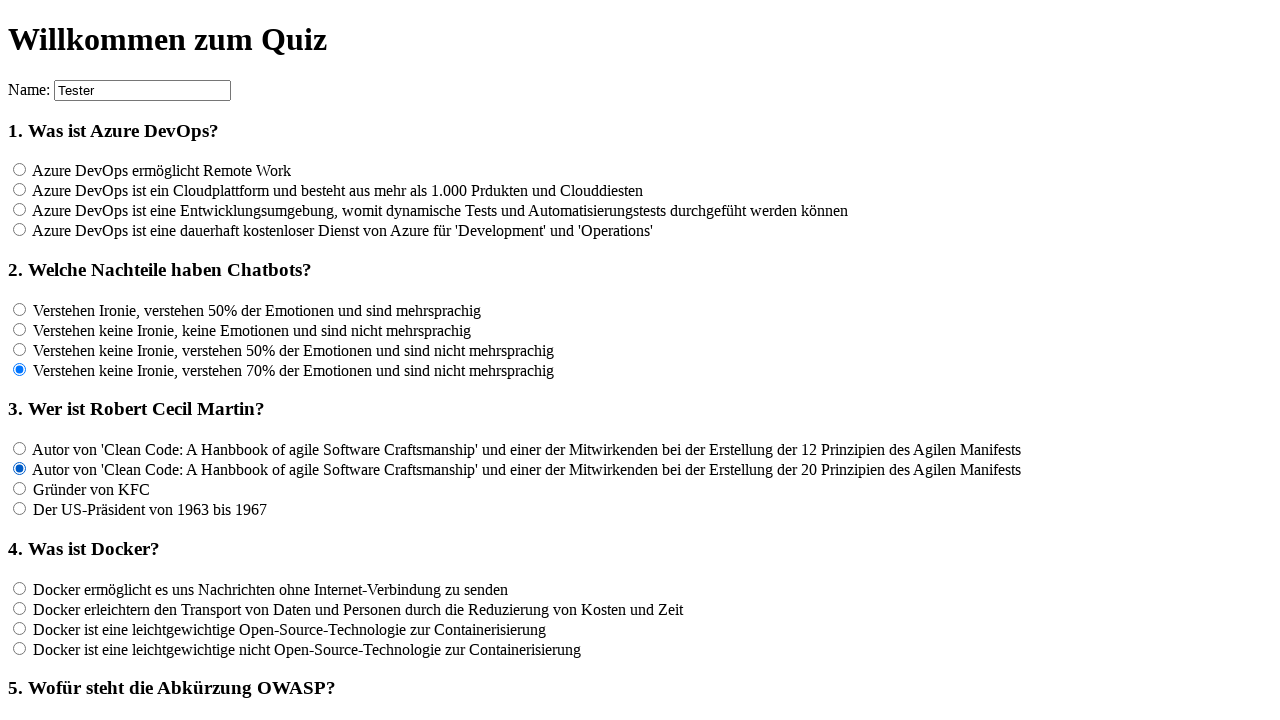

Waited 100ms after clicking answer for question 3
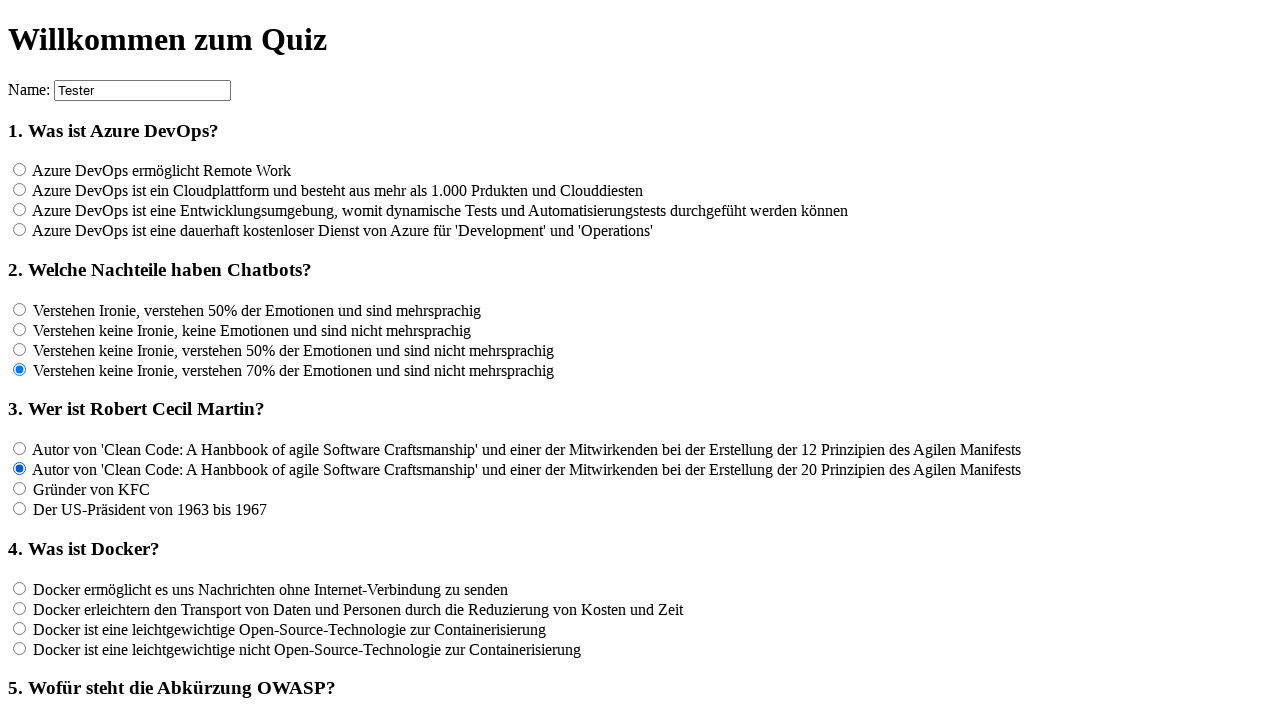

Clicked an answer option for question 3 at (20, 489) on input[name='rf3'] >> nth=2
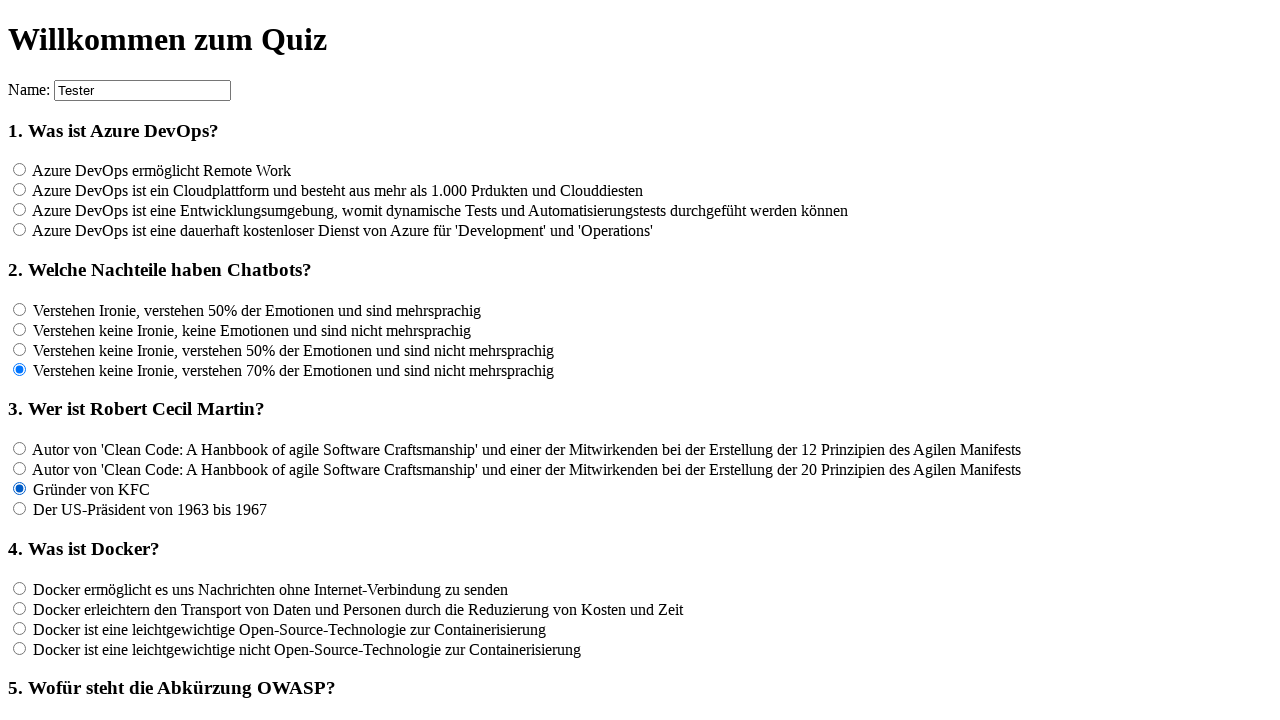

Waited 100ms after clicking answer for question 3
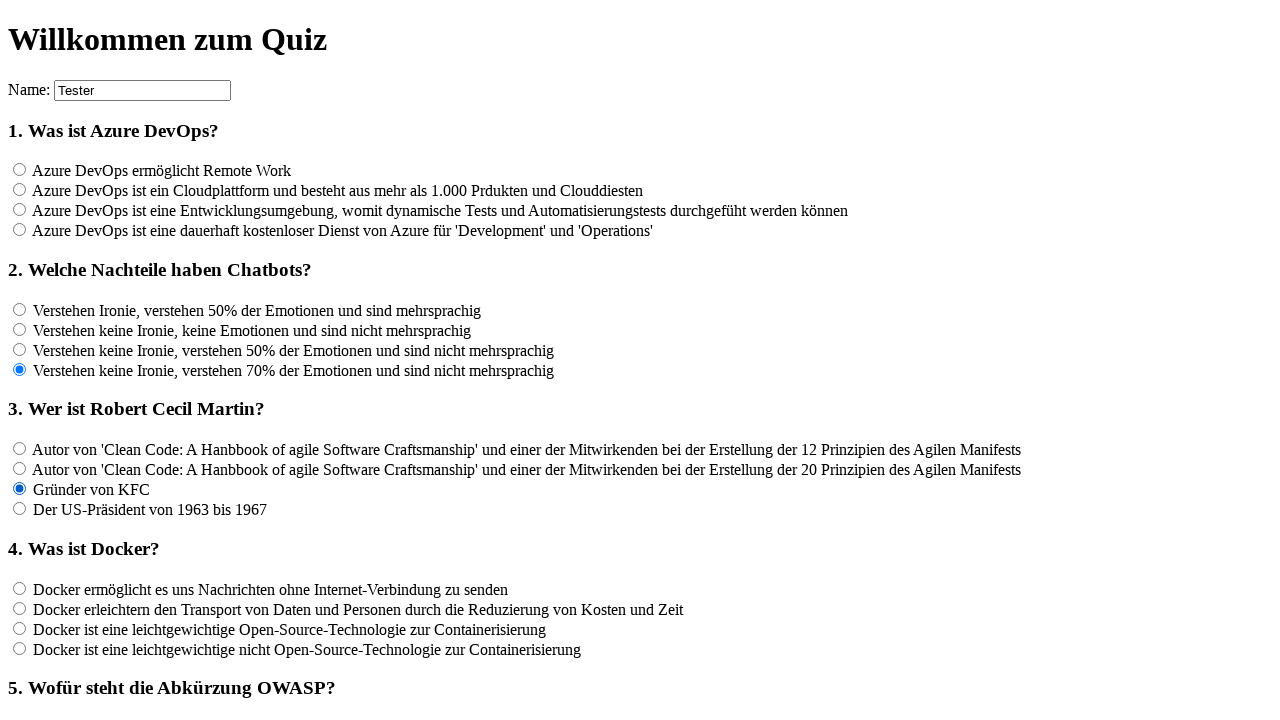

Clicked an answer option for question 3 at (20, 509) on input[name='rf3'] >> nth=3
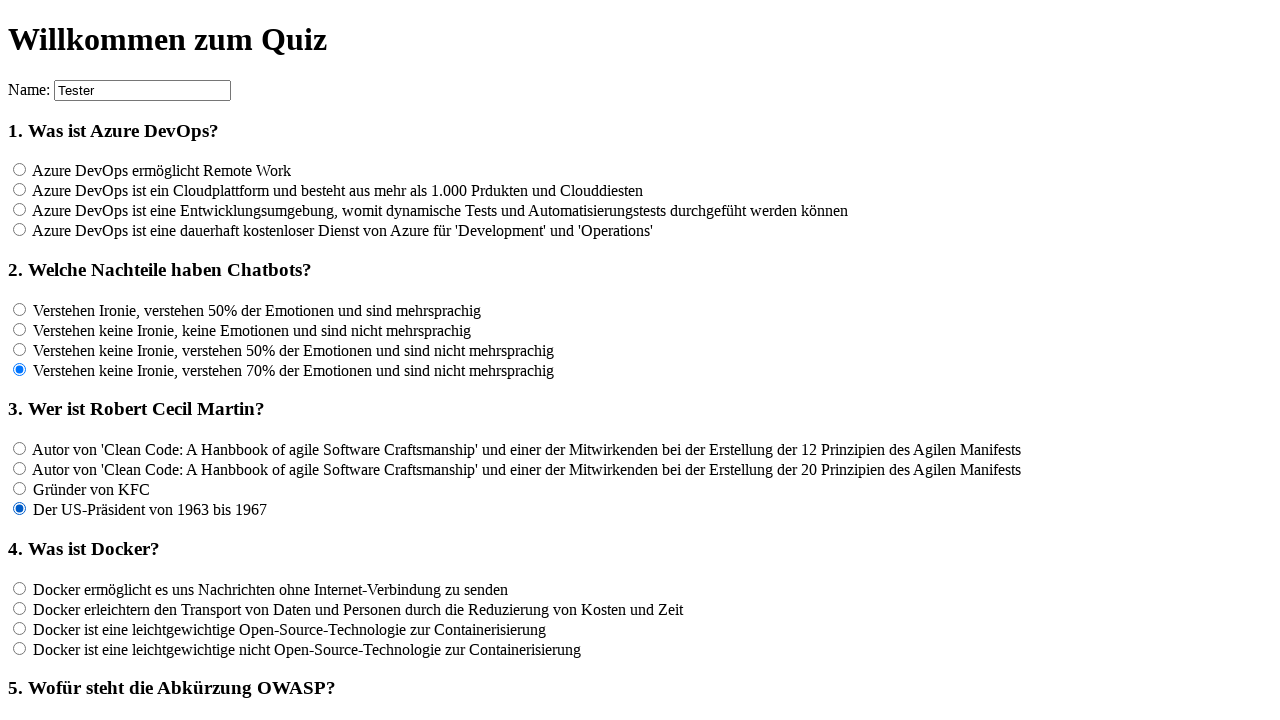

Waited 100ms after clicking answer for question 3
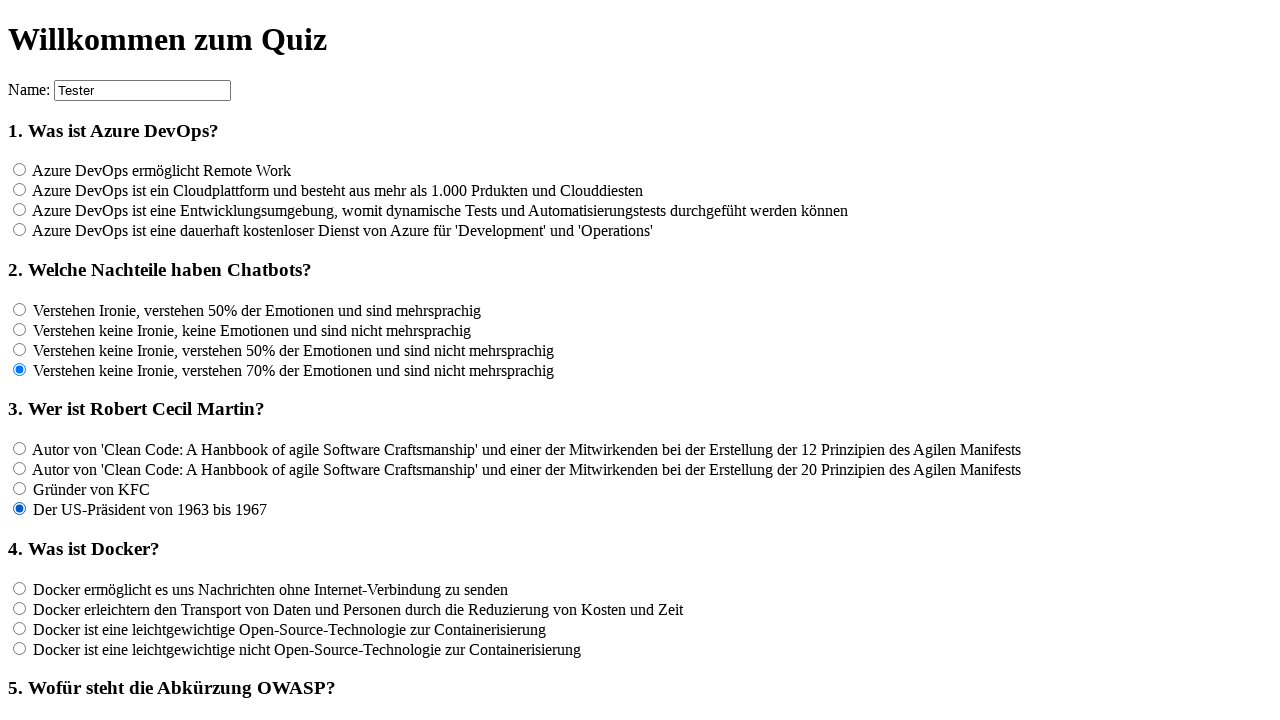

Clicked an answer option for question 4 at (20, 588) on input[name='rf4'] >> nth=0
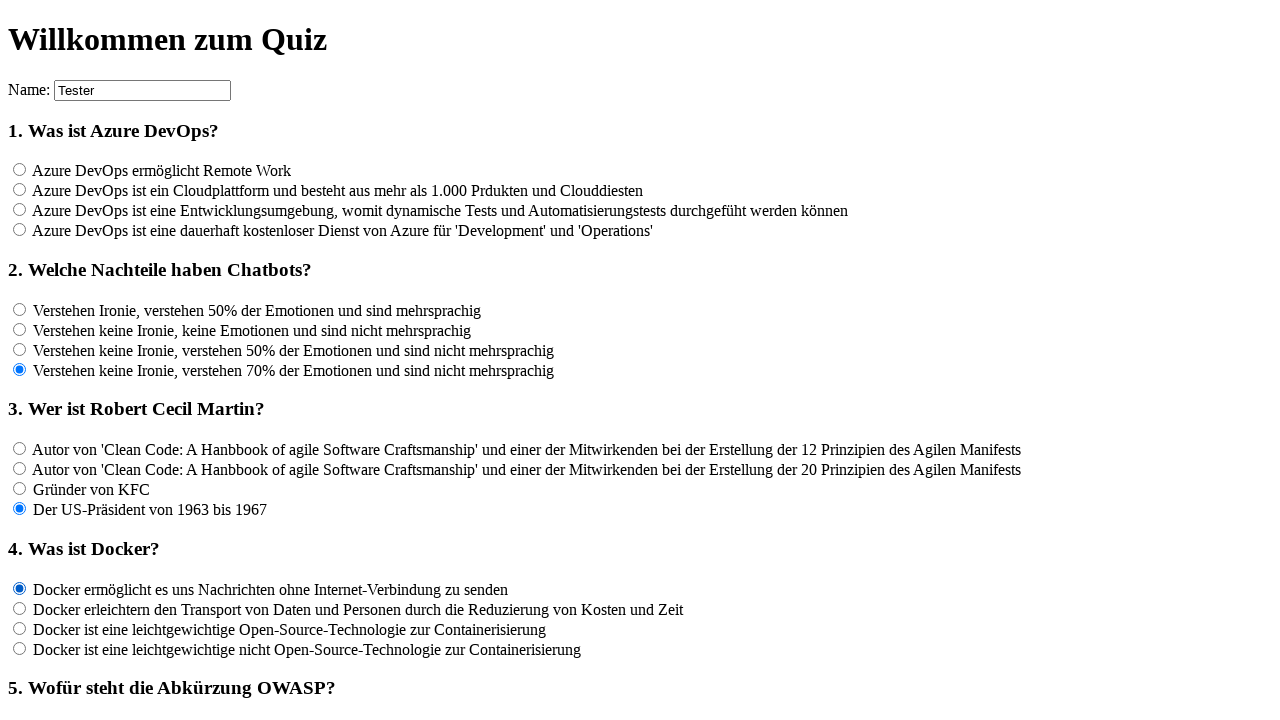

Waited 100ms after clicking answer for question 4
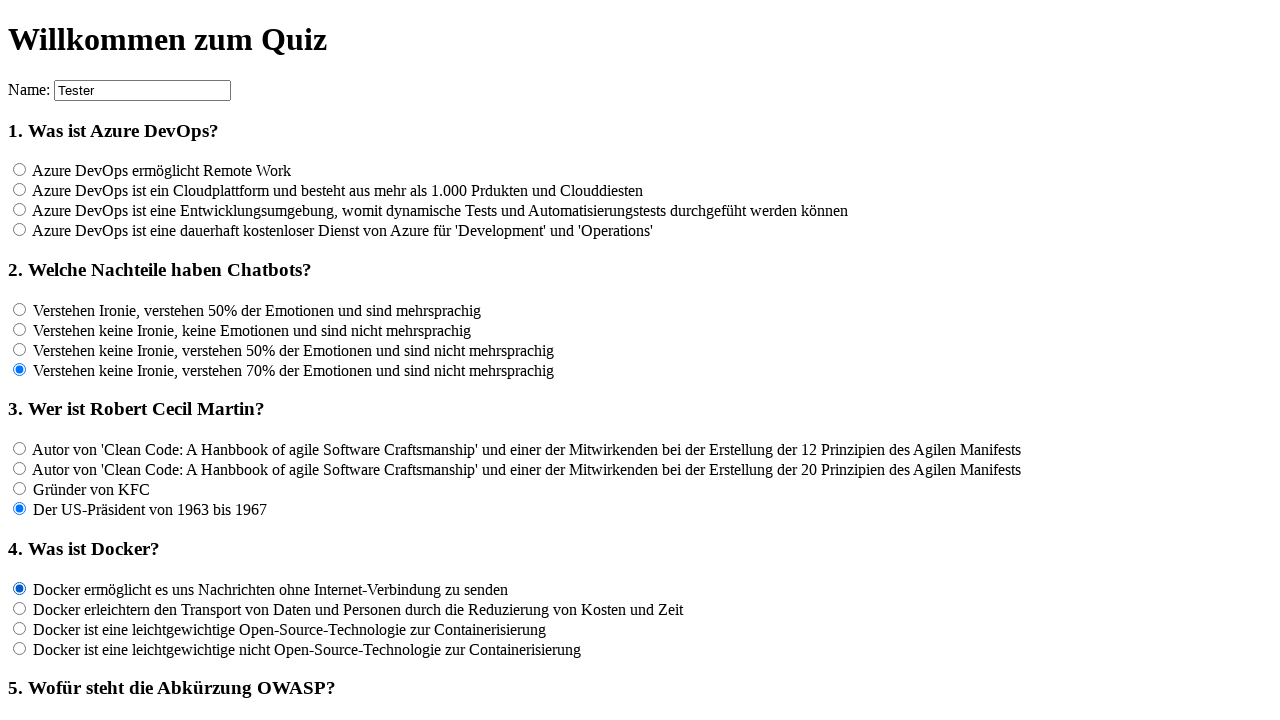

Clicked an answer option for question 4 at (20, 608) on input[name='rf4'] >> nth=1
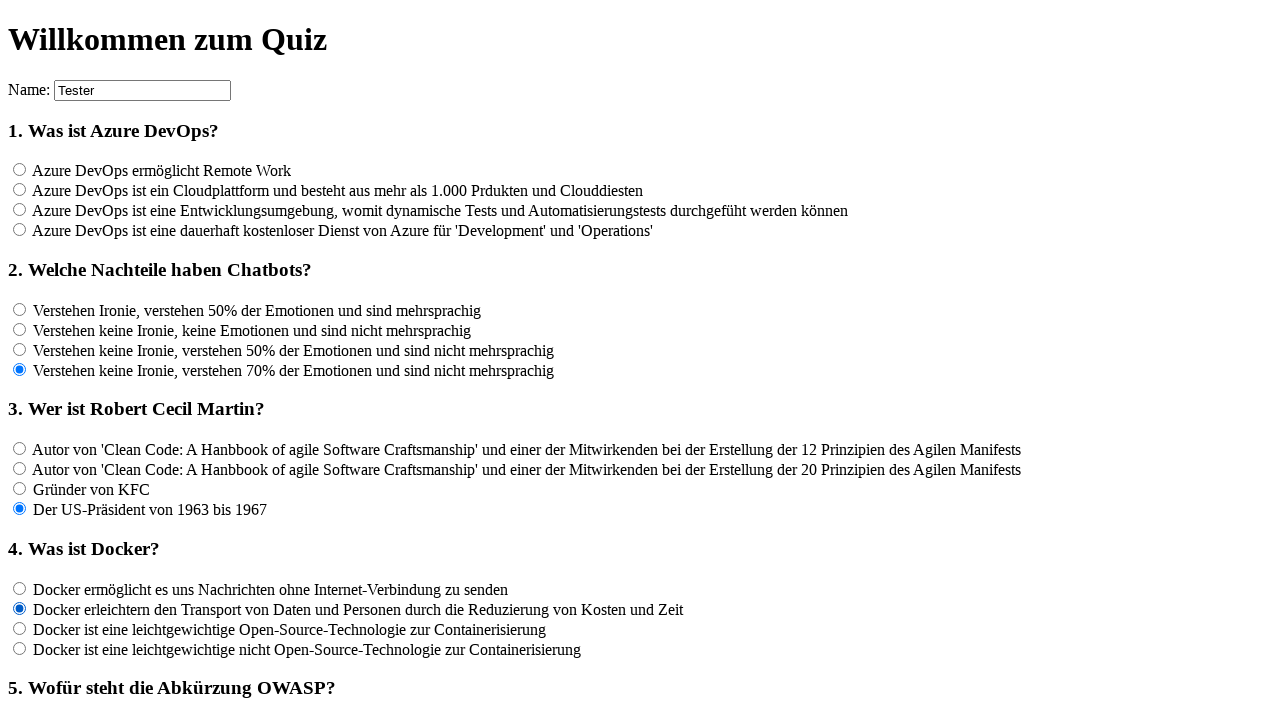

Waited 100ms after clicking answer for question 4
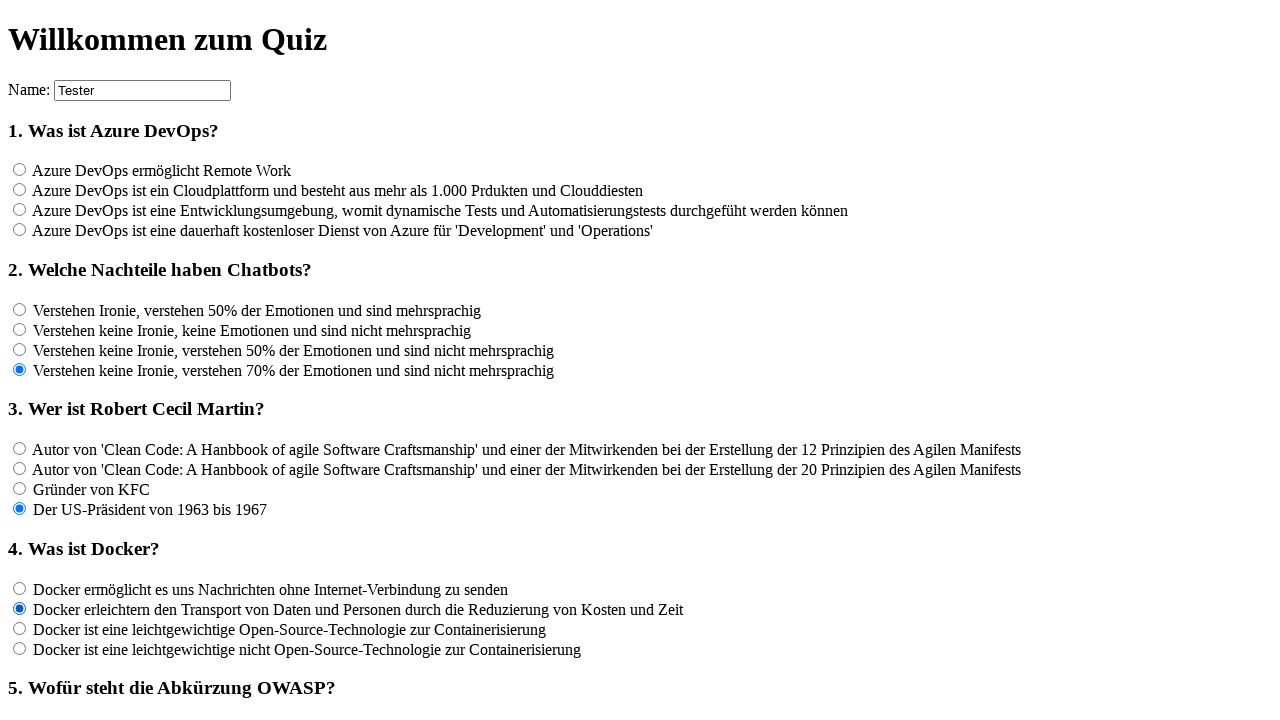

Clicked an answer option for question 4 at (20, 628) on input[name='rf4'] >> nth=2
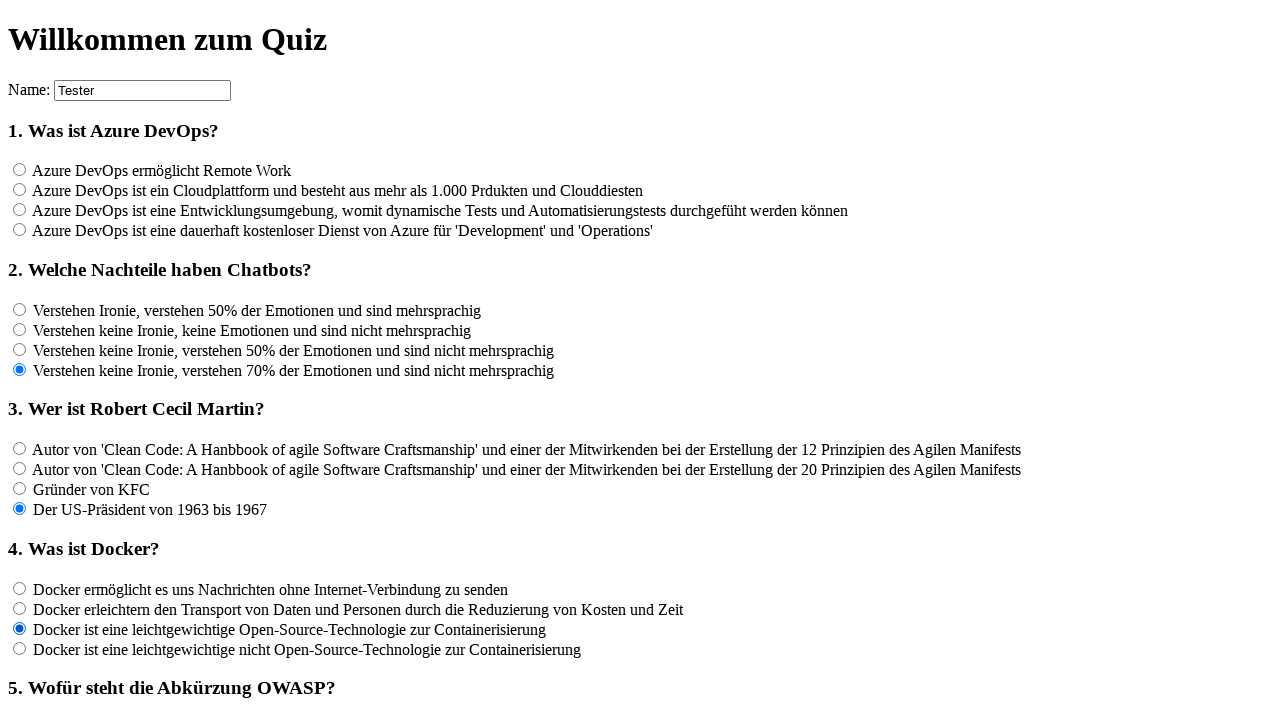

Waited 100ms after clicking answer for question 4
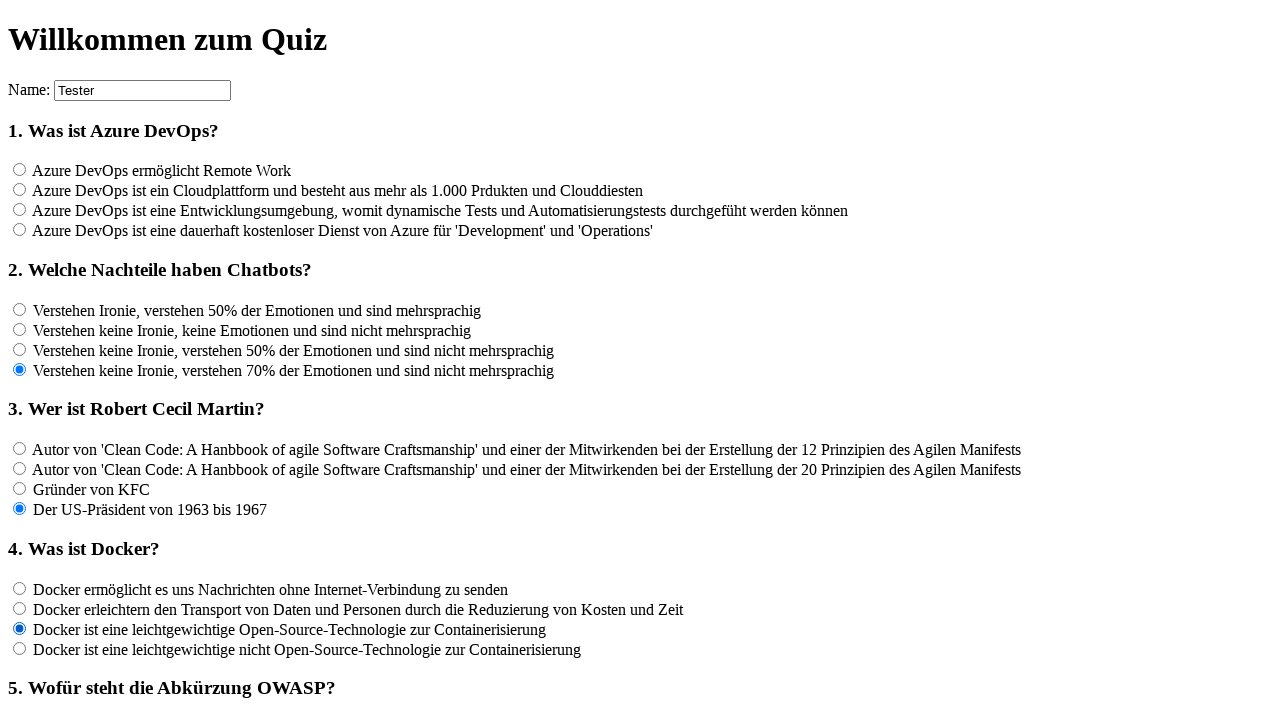

Clicked an answer option for question 4 at (20, 648) on input[name='rf4'] >> nth=3
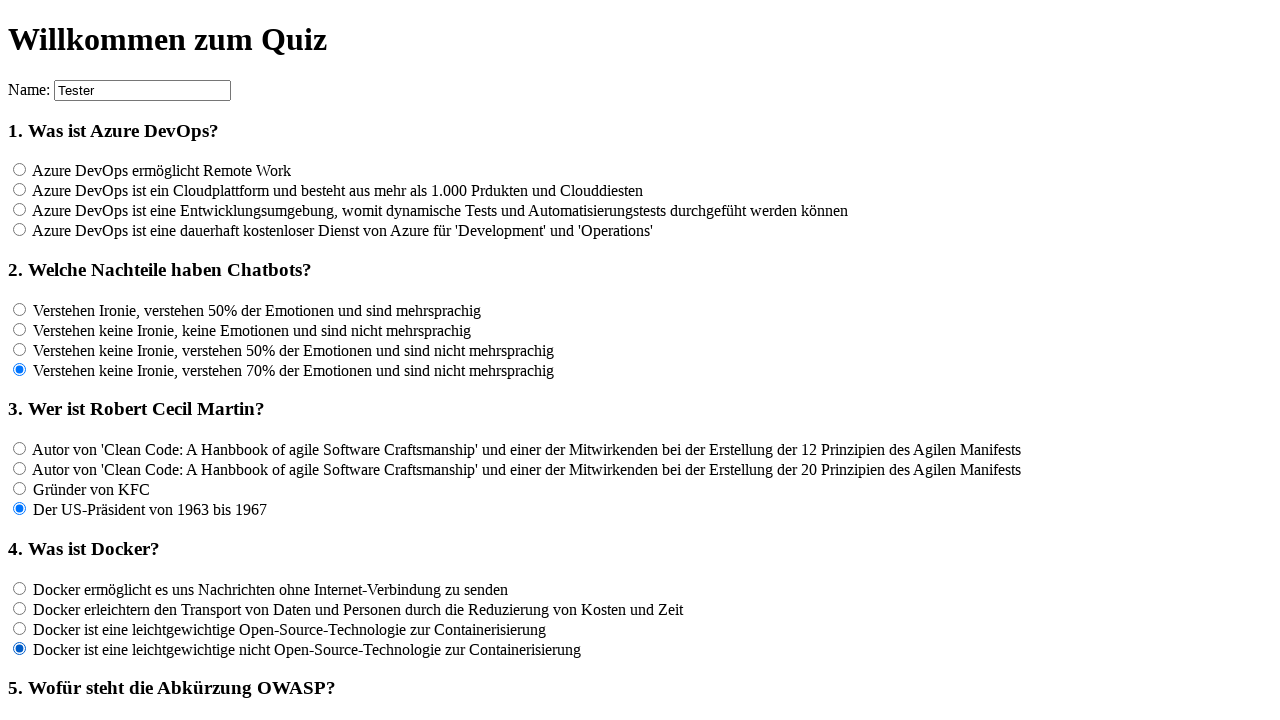

Waited 100ms after clicking answer for question 4
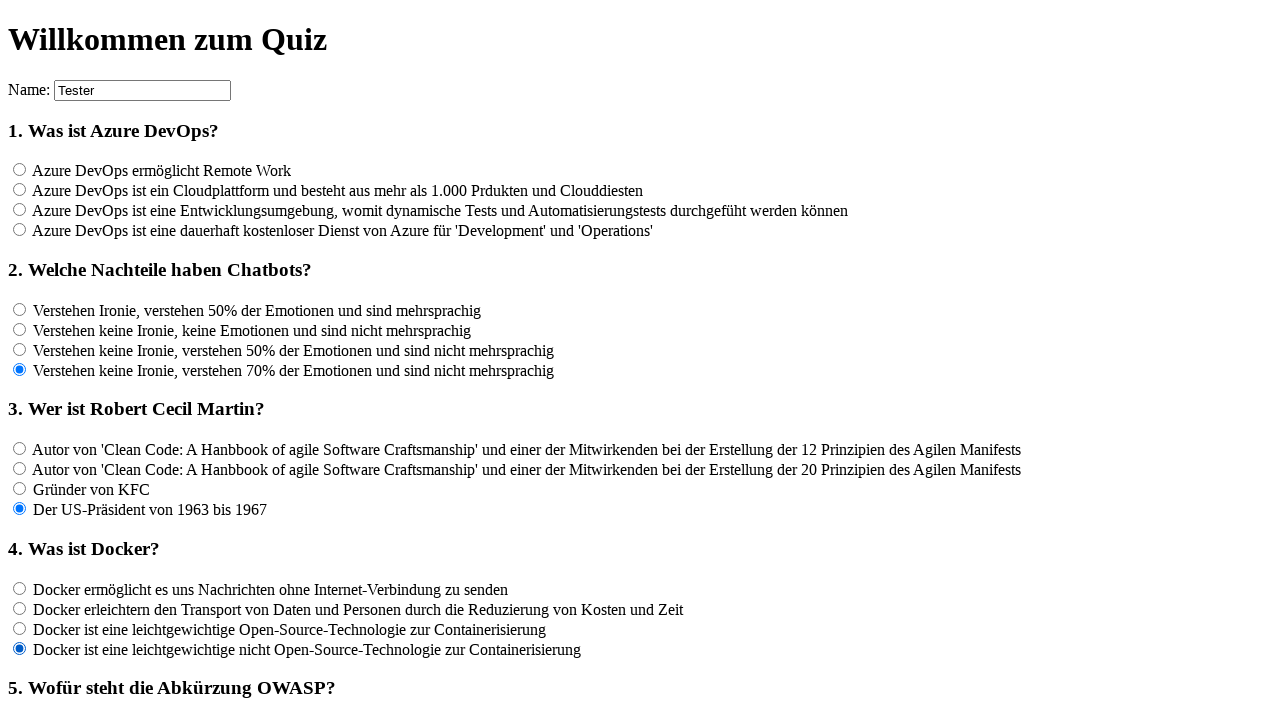

Clicked an answer option for question 5 at (20, 361) on input[name='rf5'] >> nth=0
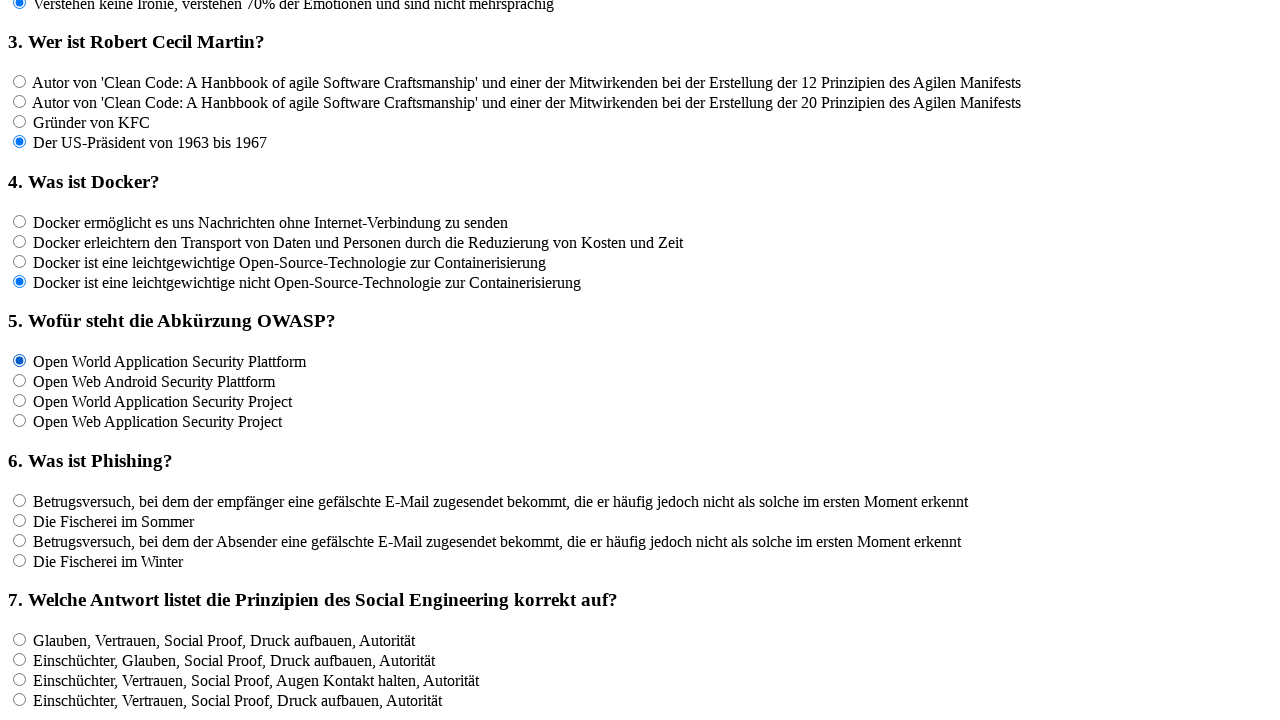

Waited 100ms after clicking answer for question 5
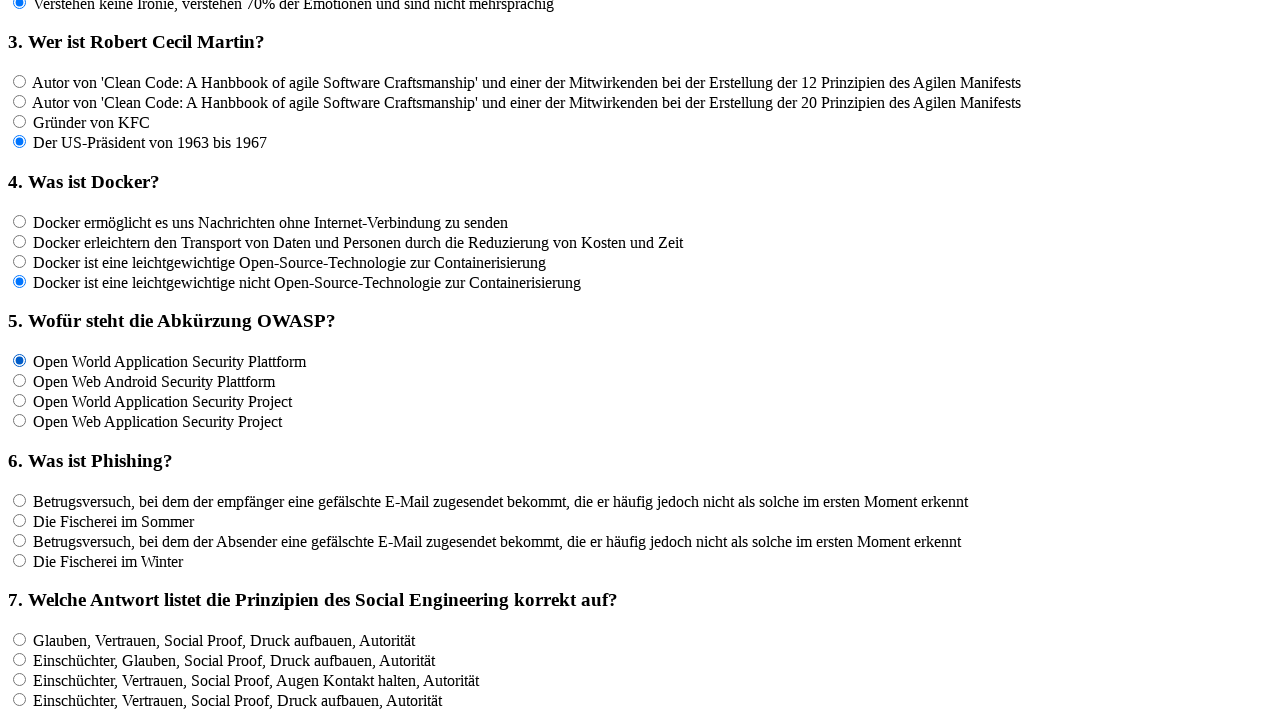

Clicked an answer option for question 5 at (20, 381) on input[name='rf5'] >> nth=1
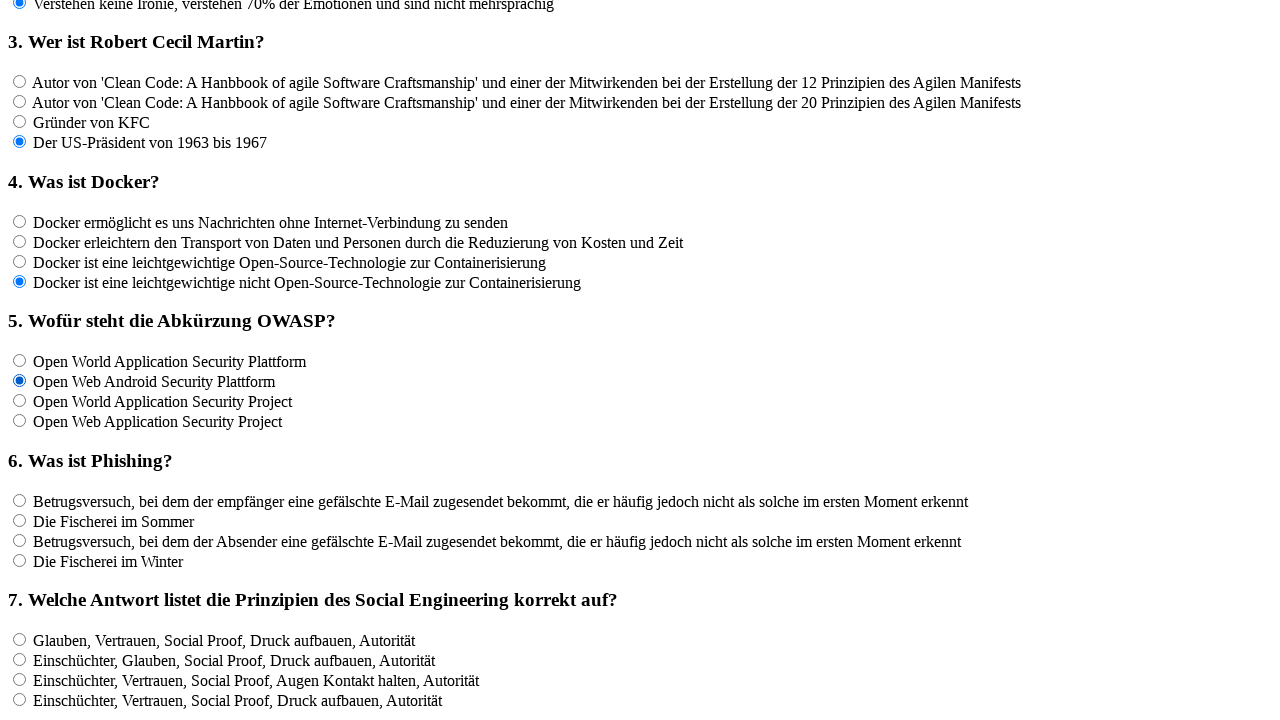

Waited 100ms after clicking answer for question 5
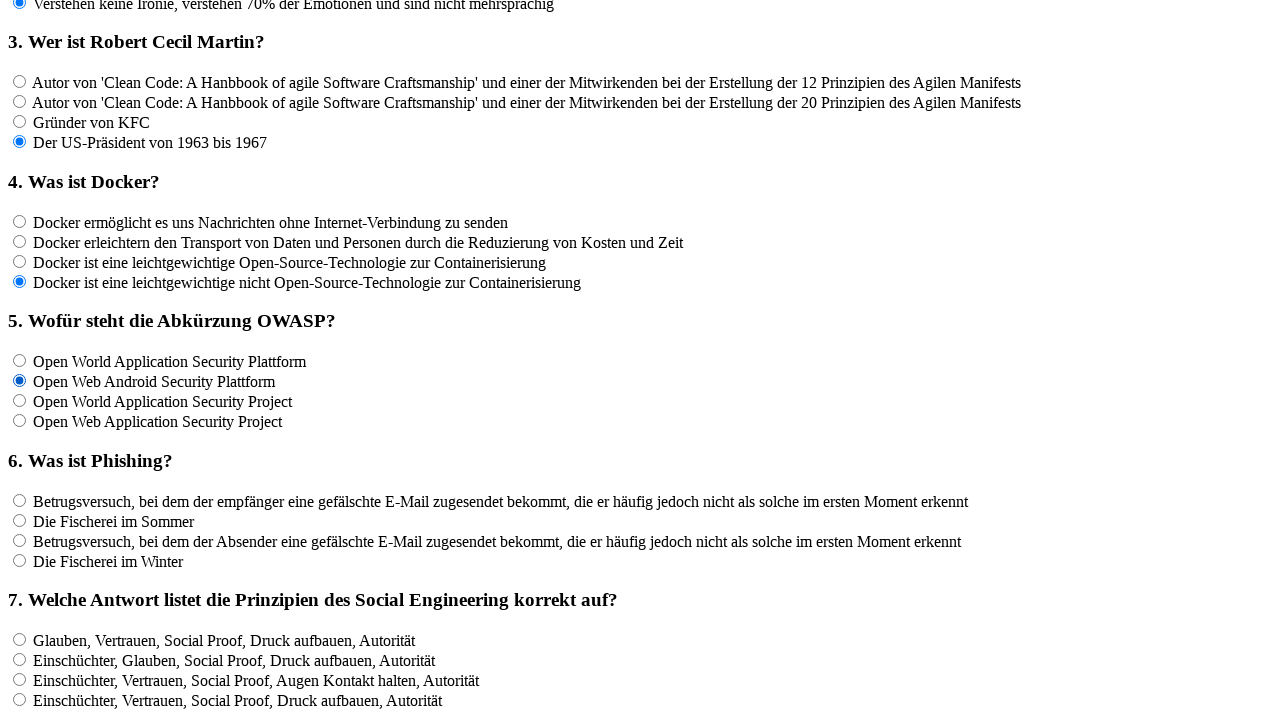

Clicked an answer option for question 5 at (20, 401) on input[name='rf5'] >> nth=2
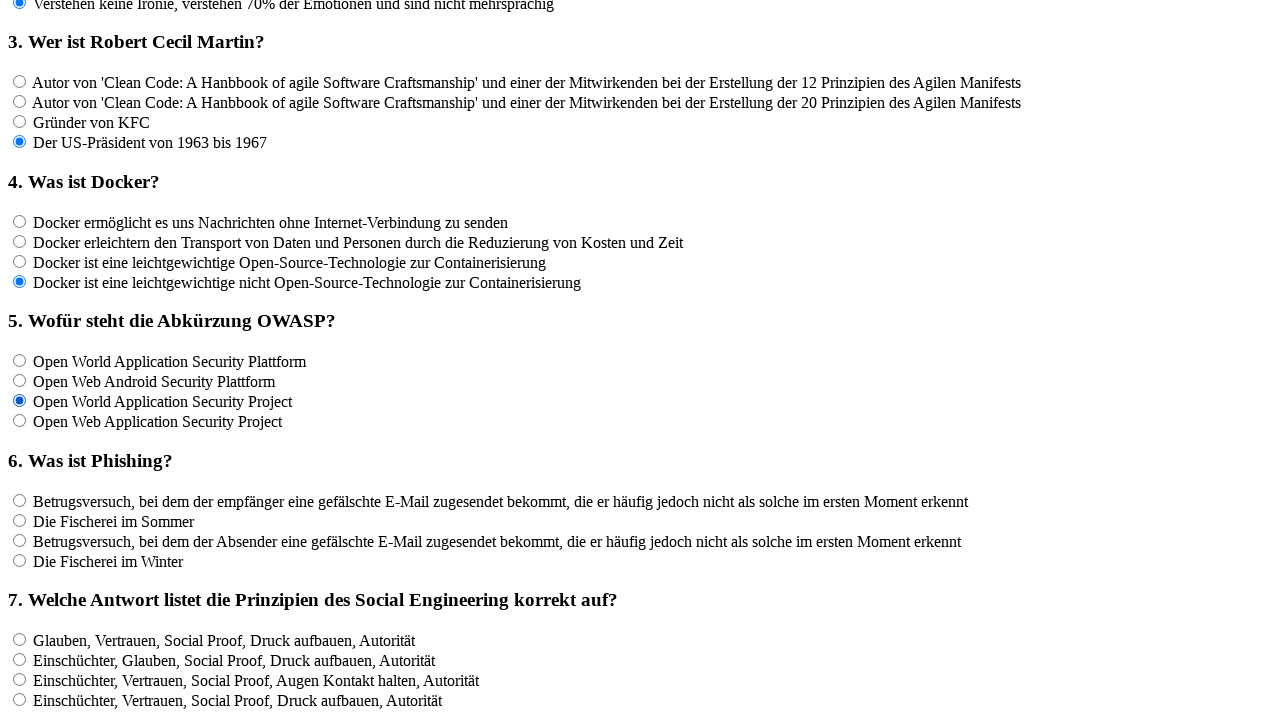

Waited 100ms after clicking answer for question 5
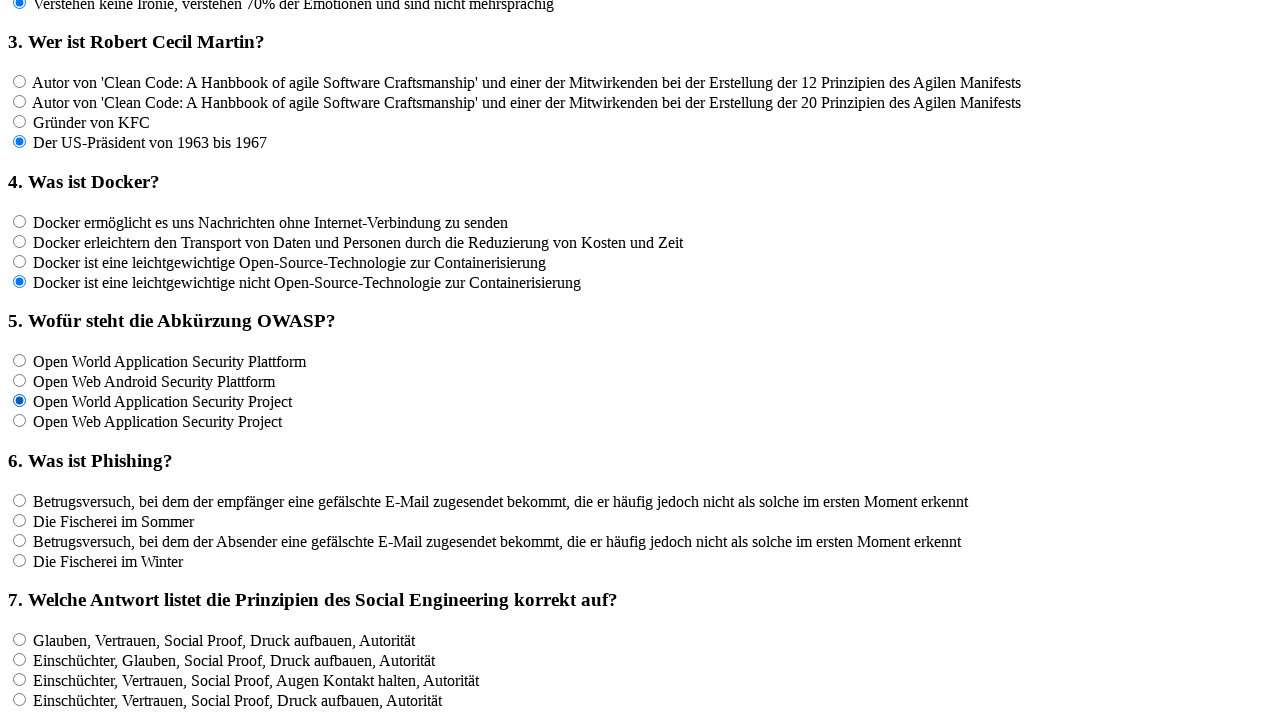

Clicked an answer option for question 5 at (20, 421) on input[name='rf5'] >> nth=3
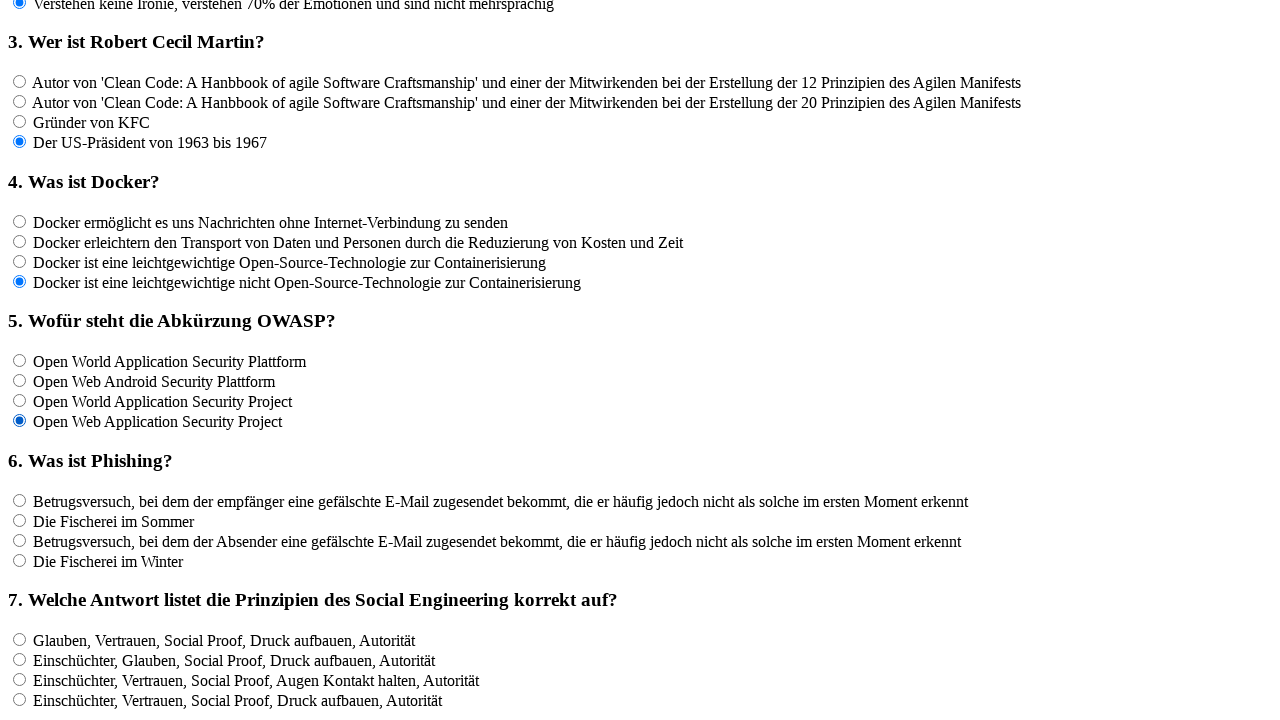

Waited 100ms after clicking answer for question 5
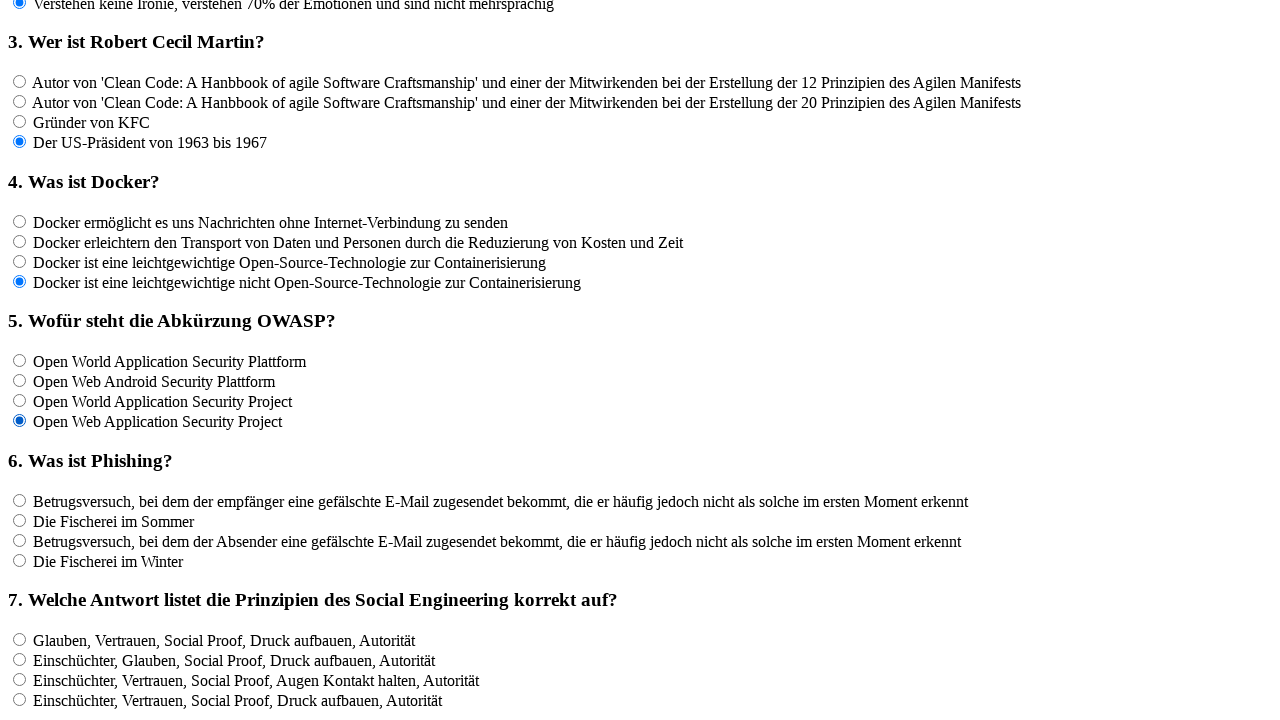

Clicked an answer option for question 6 at (20, 500) on input[name='rf6'] >> nth=0
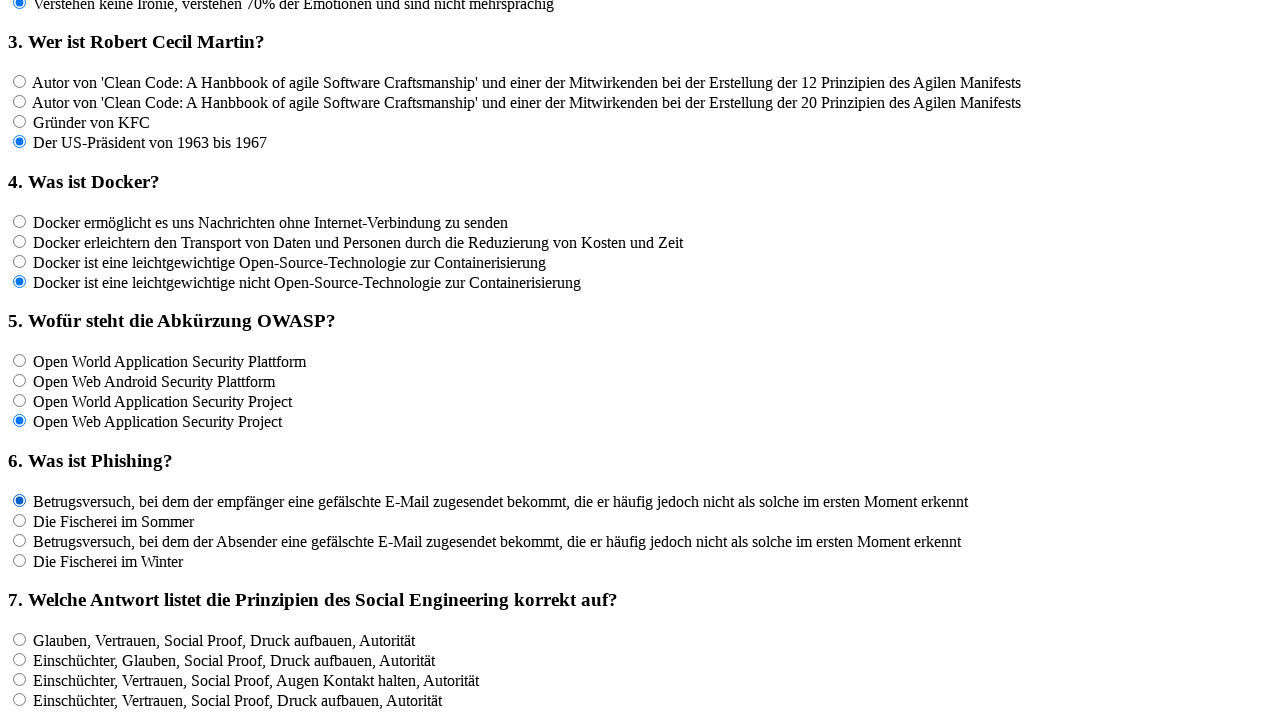

Waited 100ms after clicking answer for question 6
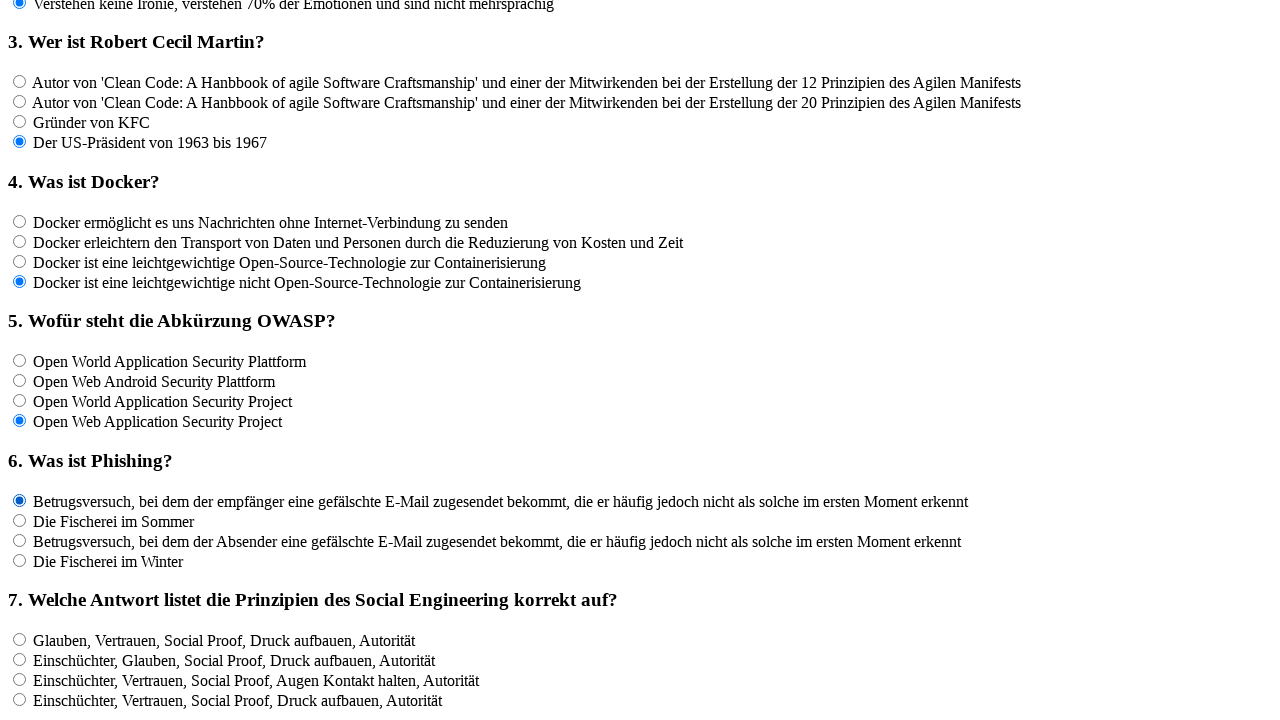

Clicked an answer option for question 6 at (20, 520) on input[name='rf6'] >> nth=1
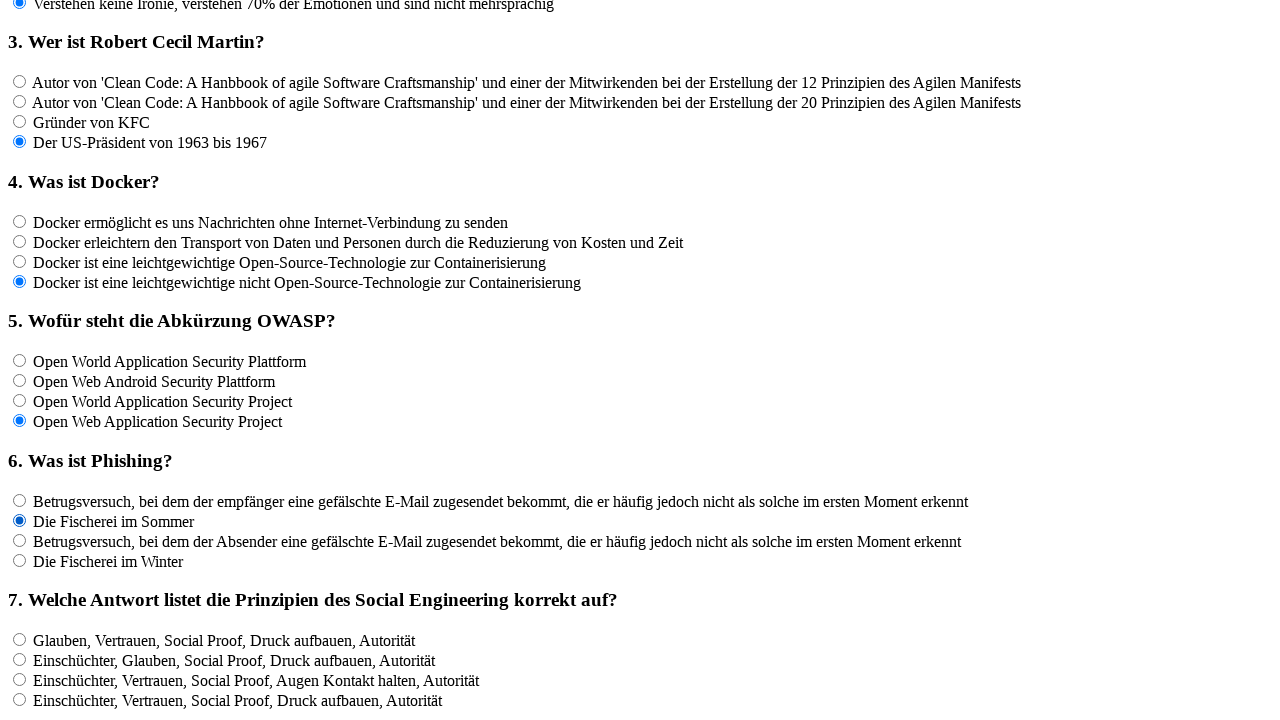

Waited 100ms after clicking answer for question 6
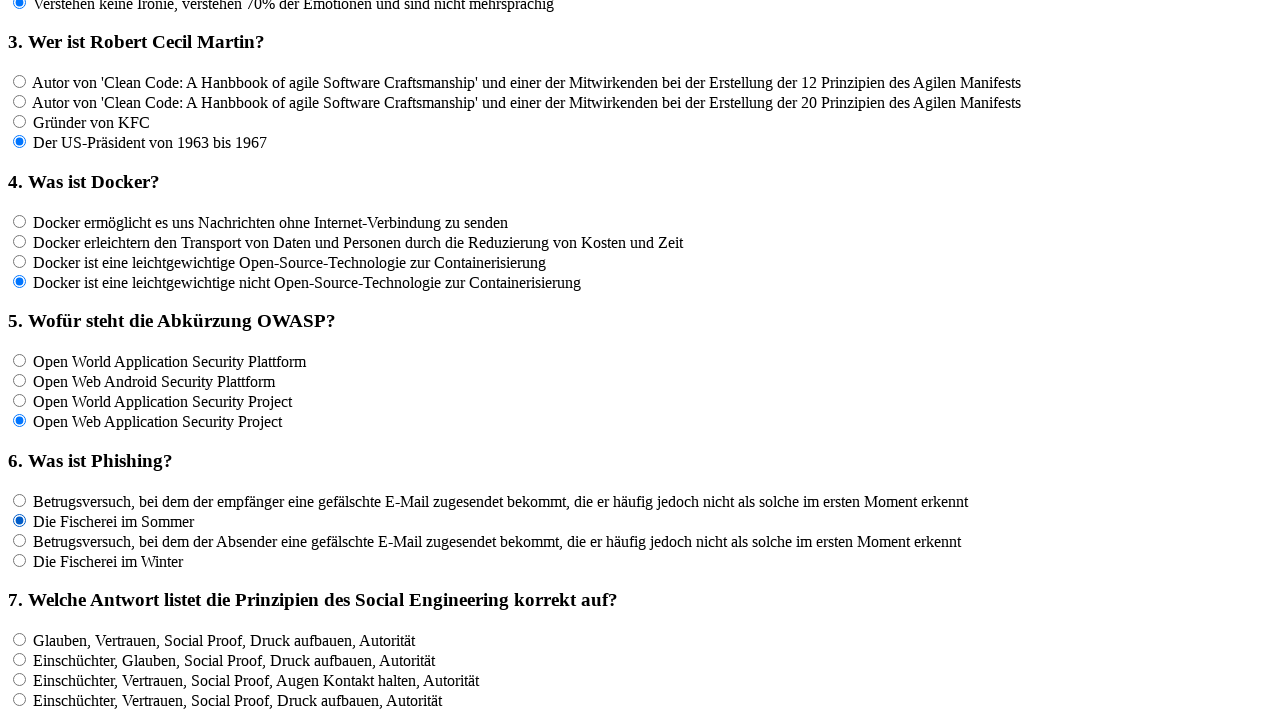

Clicked an answer option for question 6 at (20, 540) on input[name='rf6'] >> nth=2
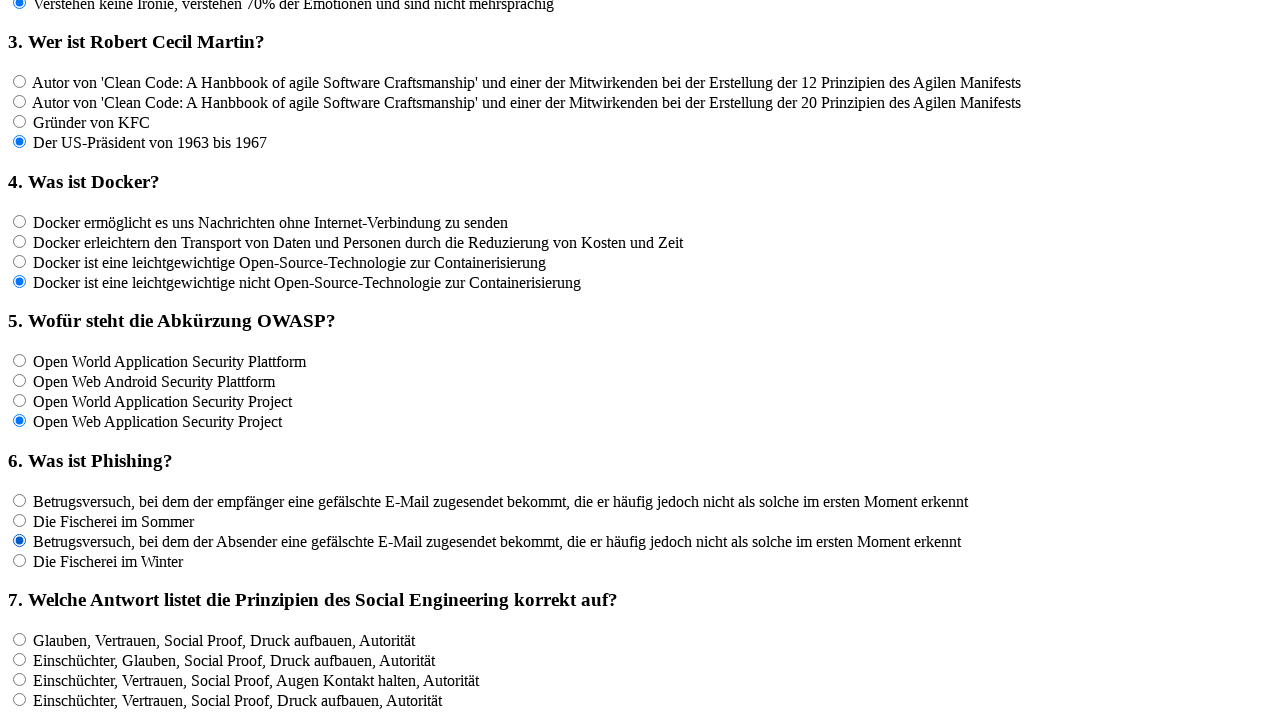

Waited 100ms after clicking answer for question 6
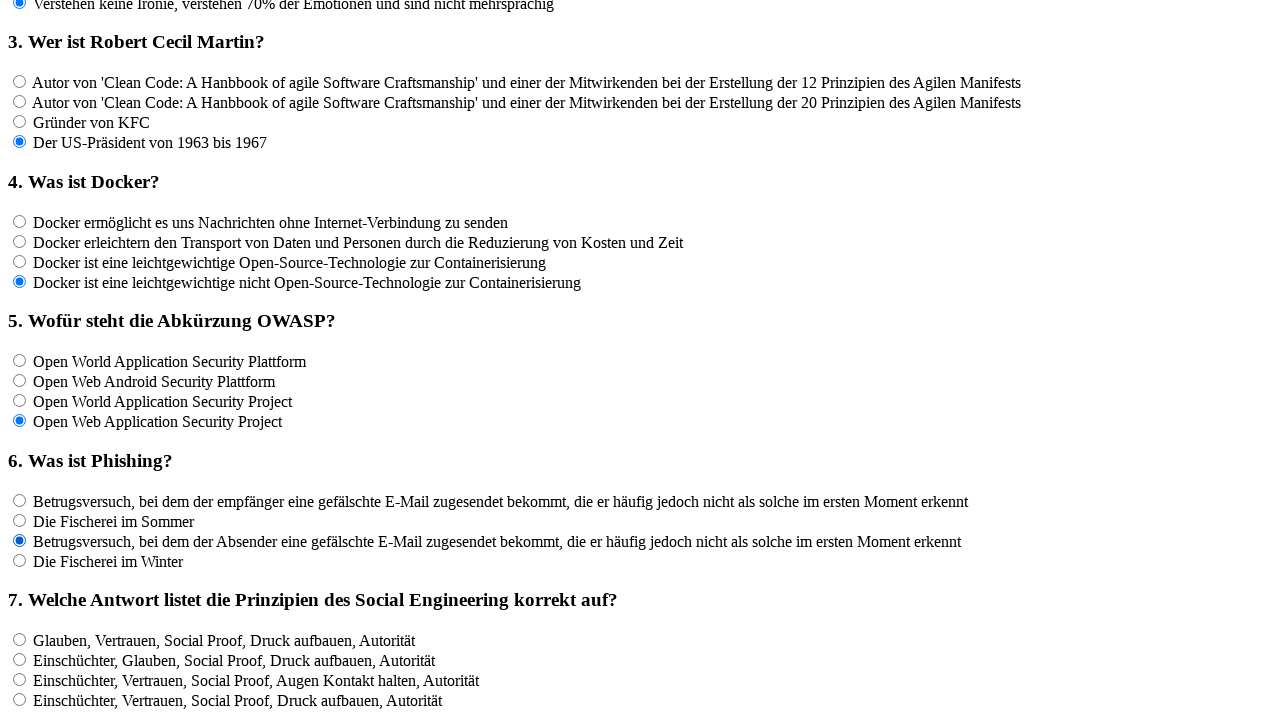

Clicked an answer option for question 6 at (20, 560) on input[name='rf6'] >> nth=3
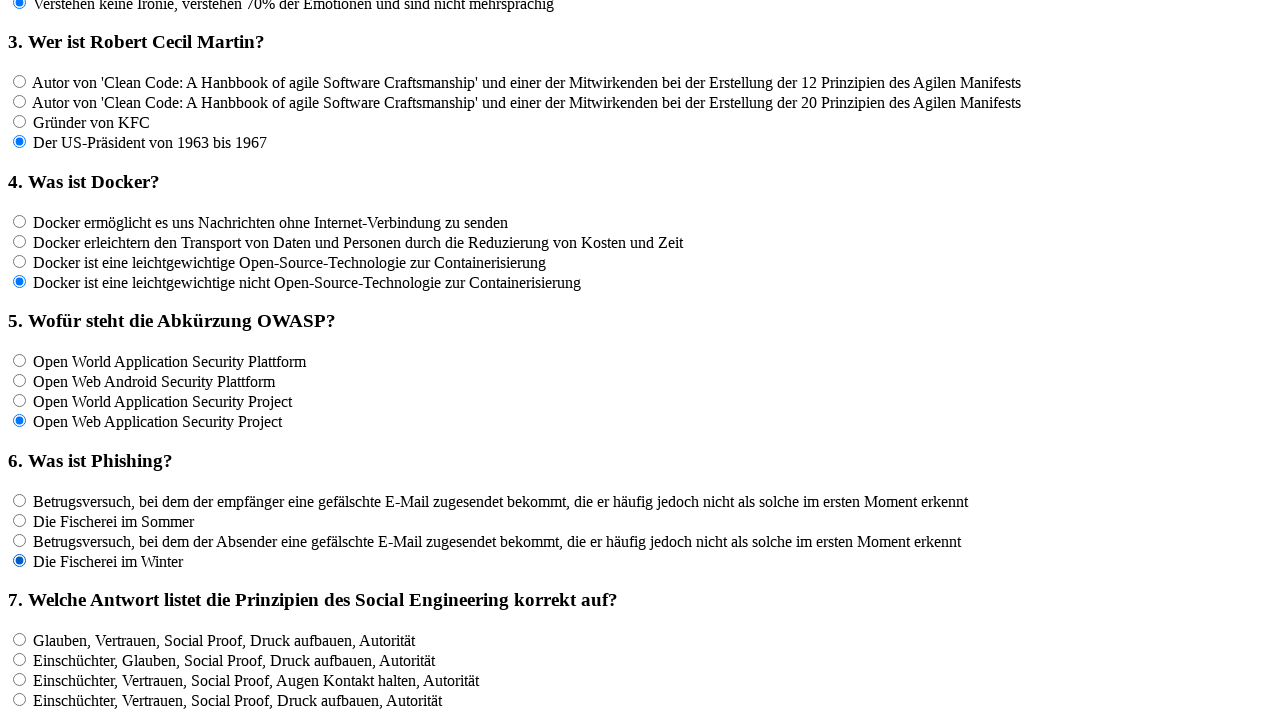

Waited 100ms after clicking answer for question 6
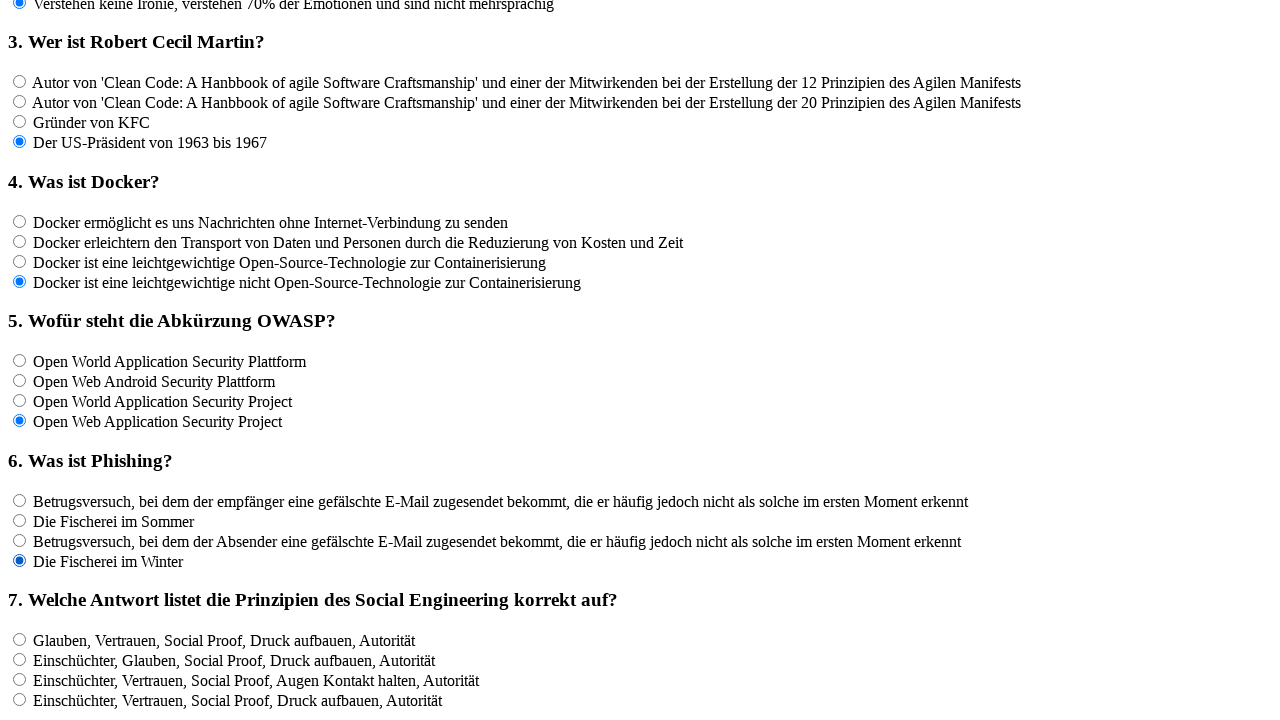

Clicked an answer option for question 7 at (20, 639) on input[name='rf7'] >> nth=0
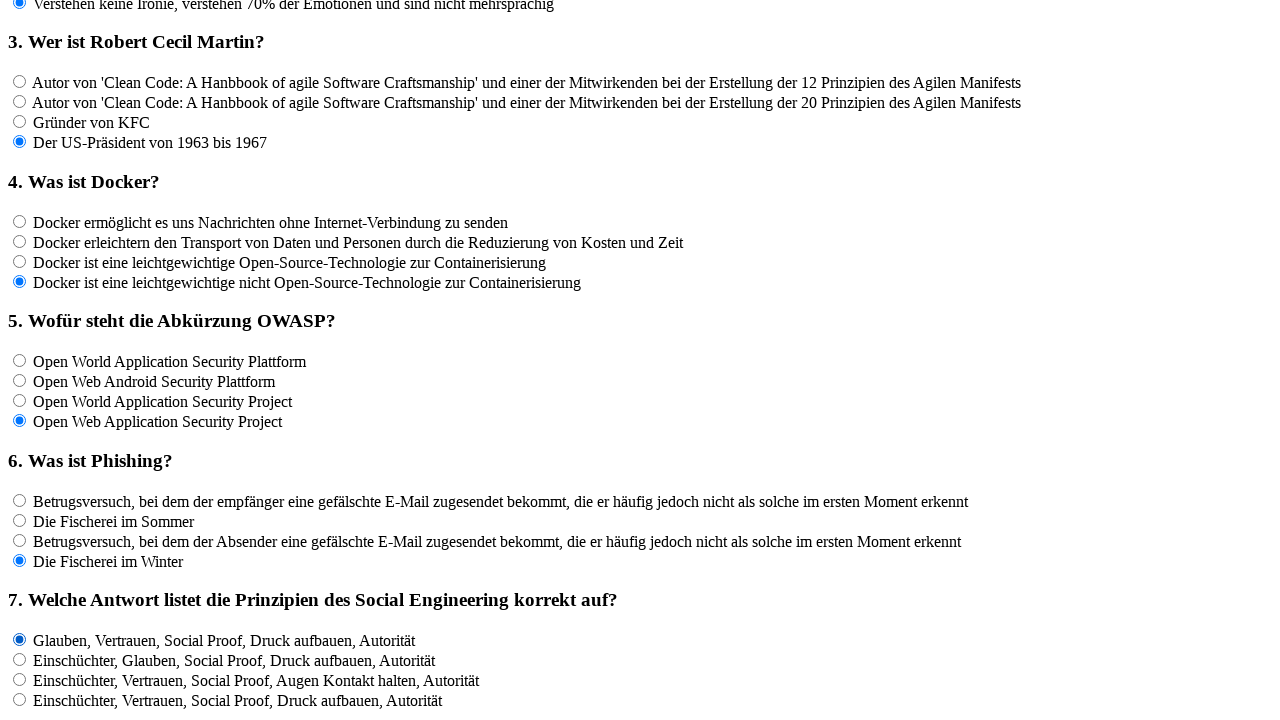

Waited 100ms after clicking answer for question 7
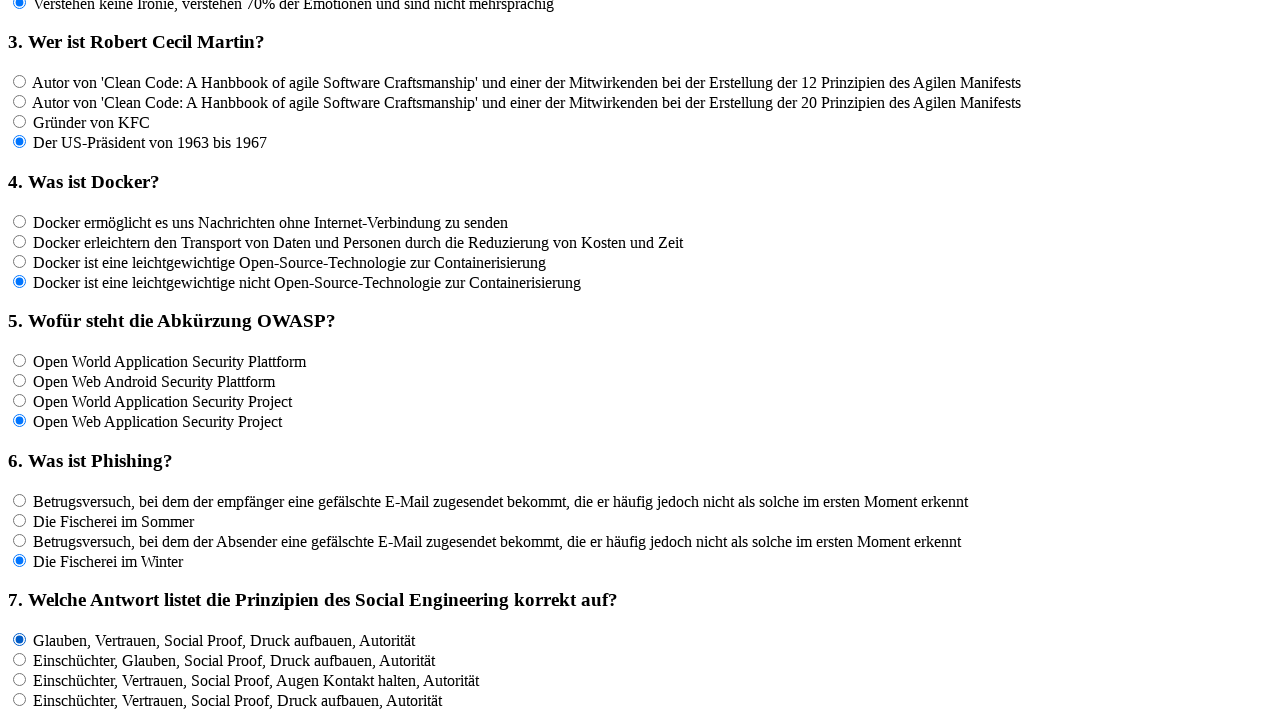

Clicked an answer option for question 7 at (20, 659) on input[name='rf7'] >> nth=1
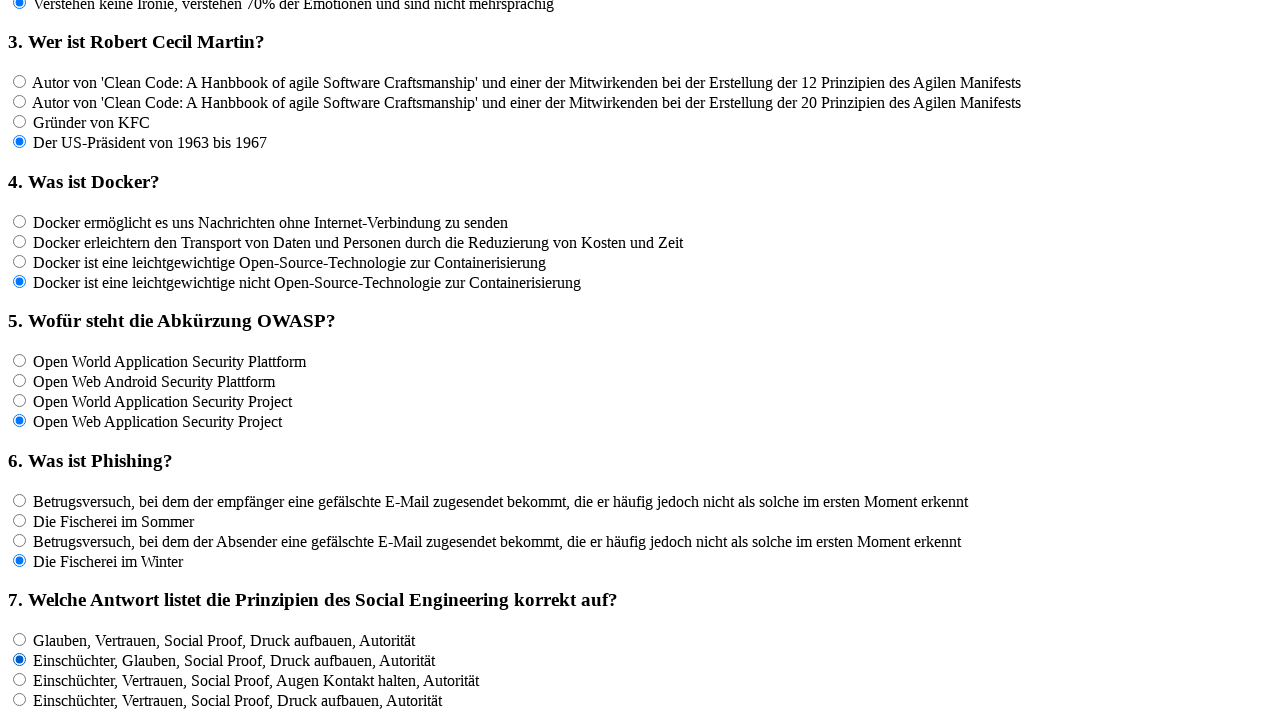

Waited 100ms after clicking answer for question 7
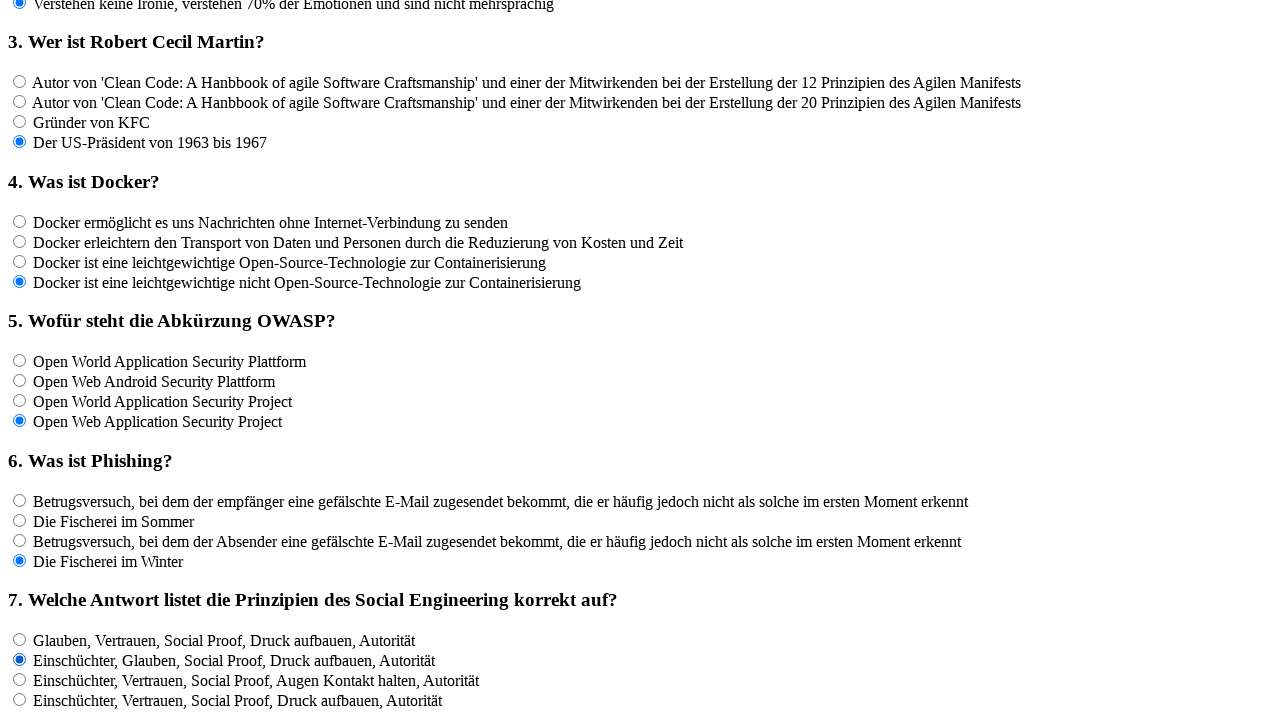

Clicked an answer option for question 7 at (20, 679) on input[name='rf7'] >> nth=2
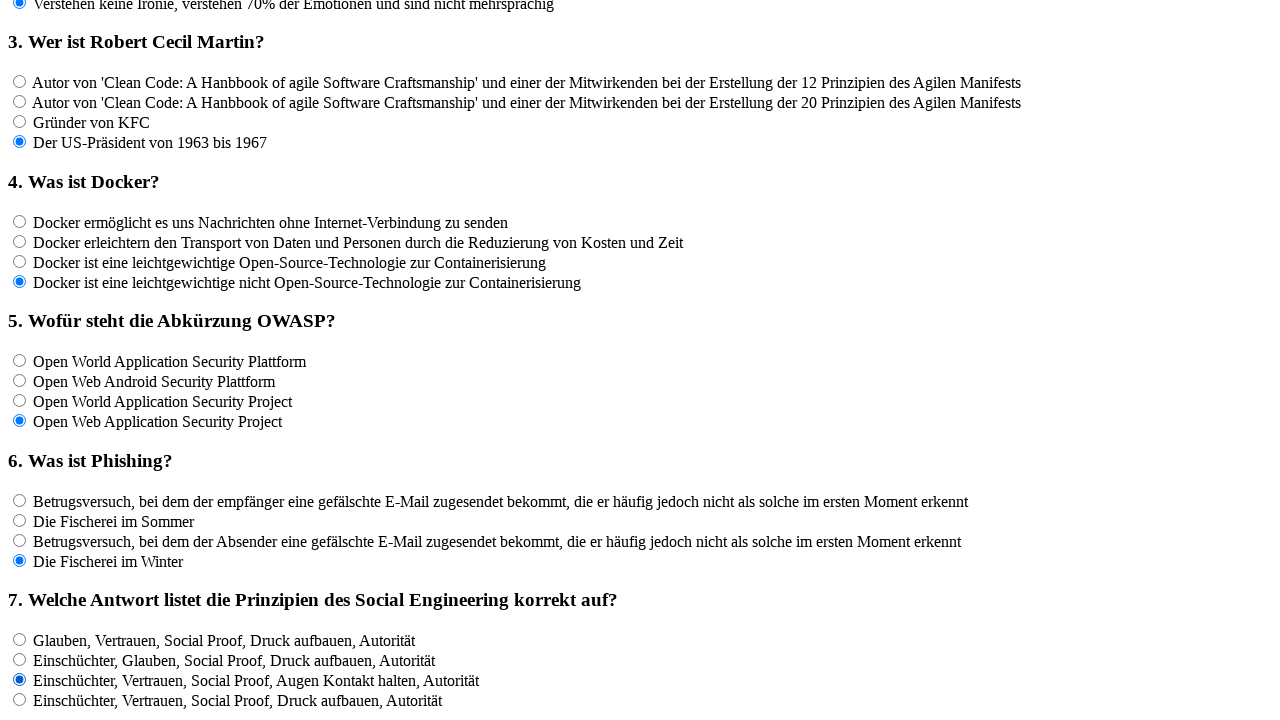

Waited 100ms after clicking answer for question 7
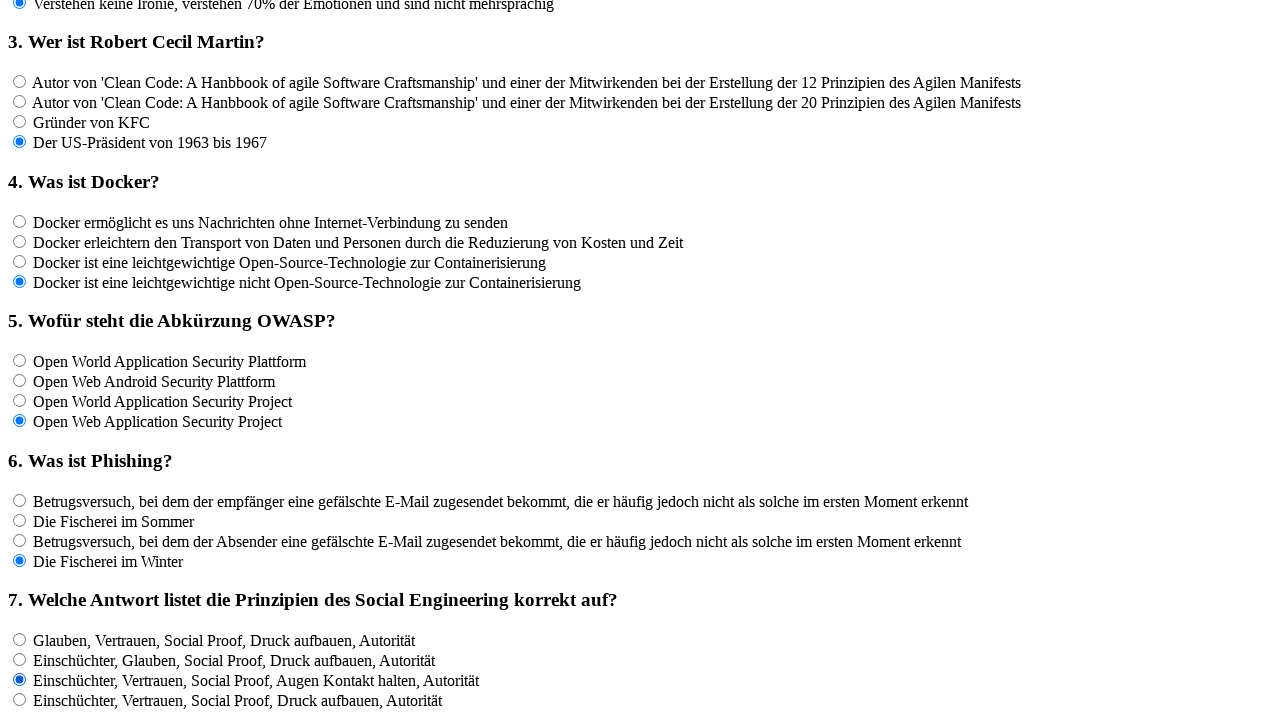

Clicked an answer option for question 7 at (20, 699) on input[name='rf7'] >> nth=3
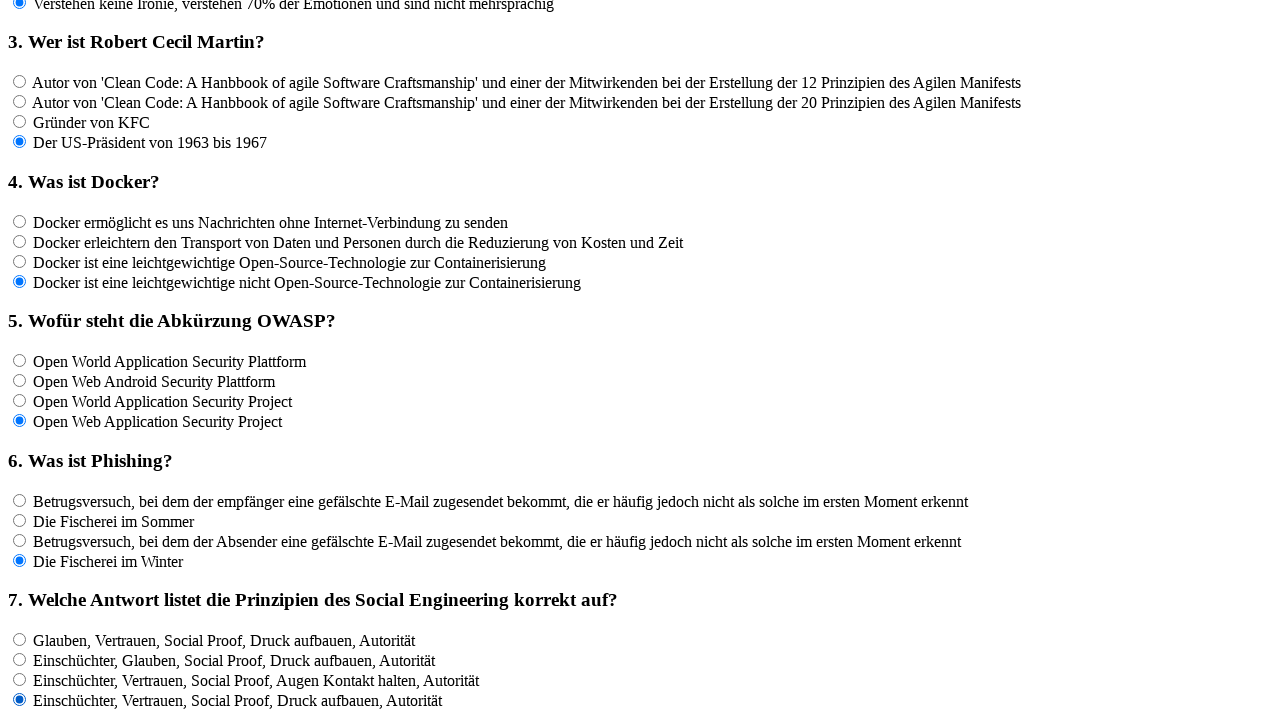

Waited 100ms after clicking answer for question 7
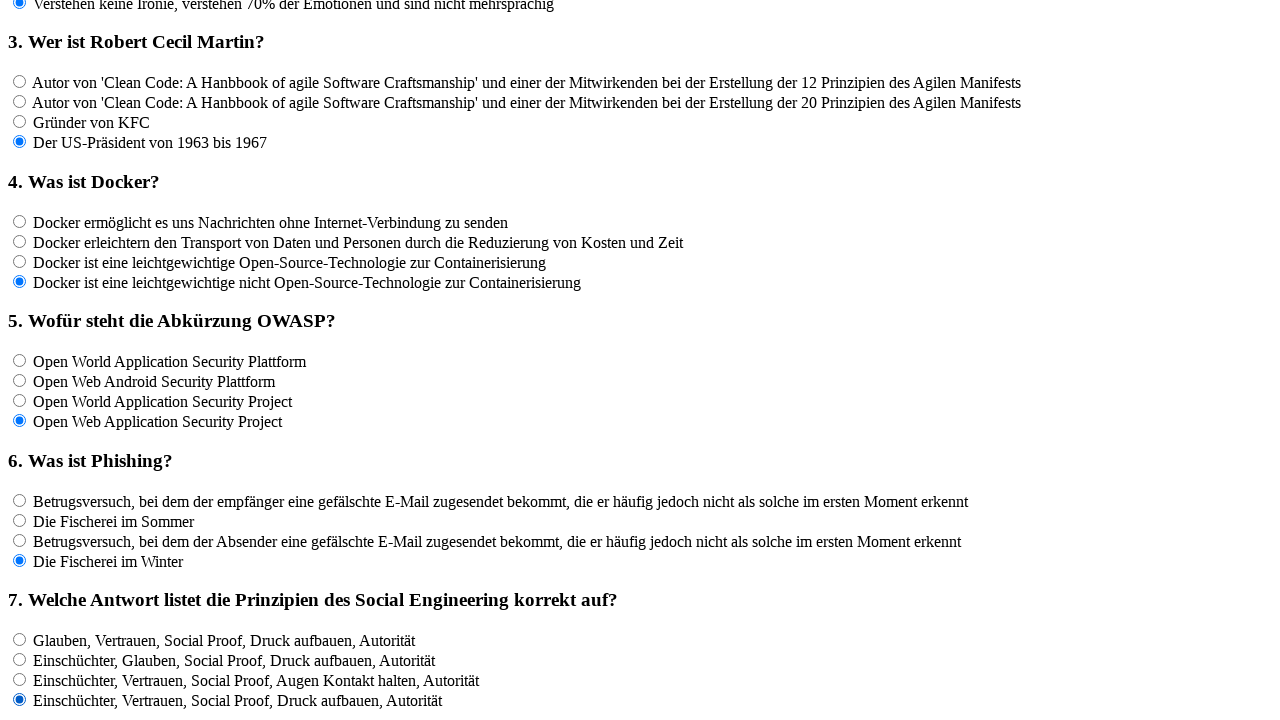

Clicked an answer option for question 8 at (20, 361) on input[name='rf8'] >> nth=0
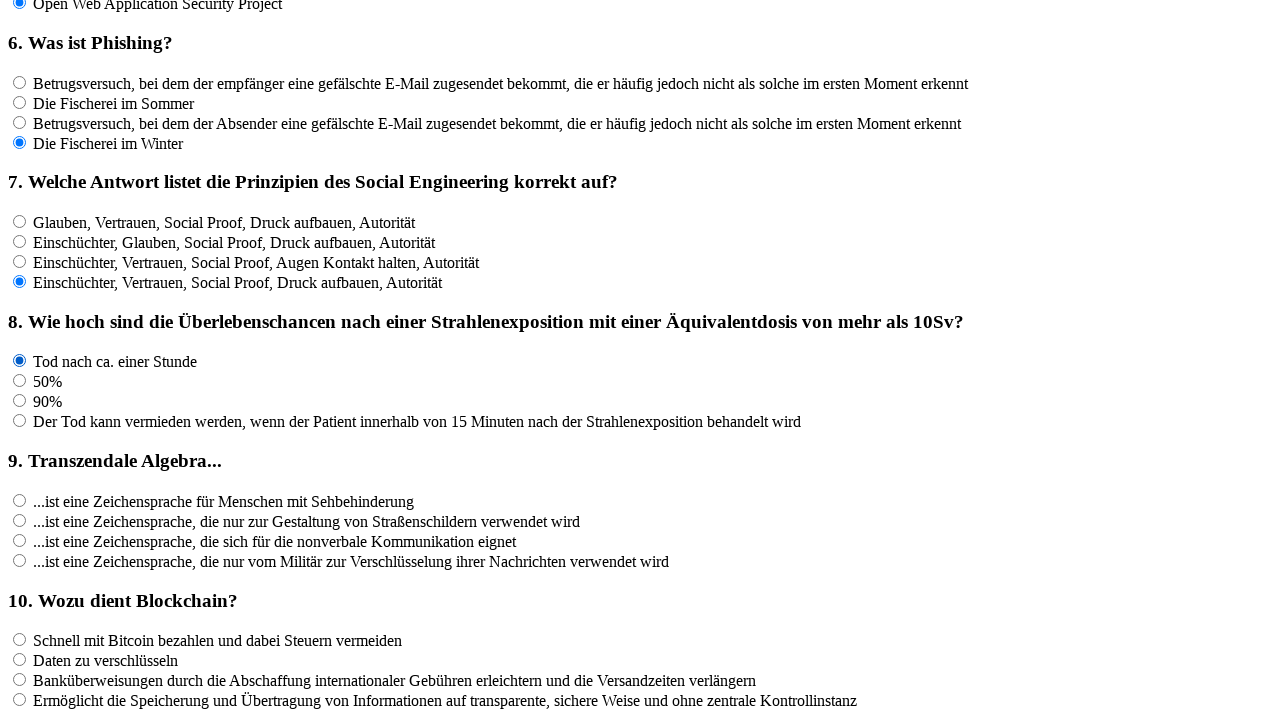

Waited 100ms after clicking answer for question 8
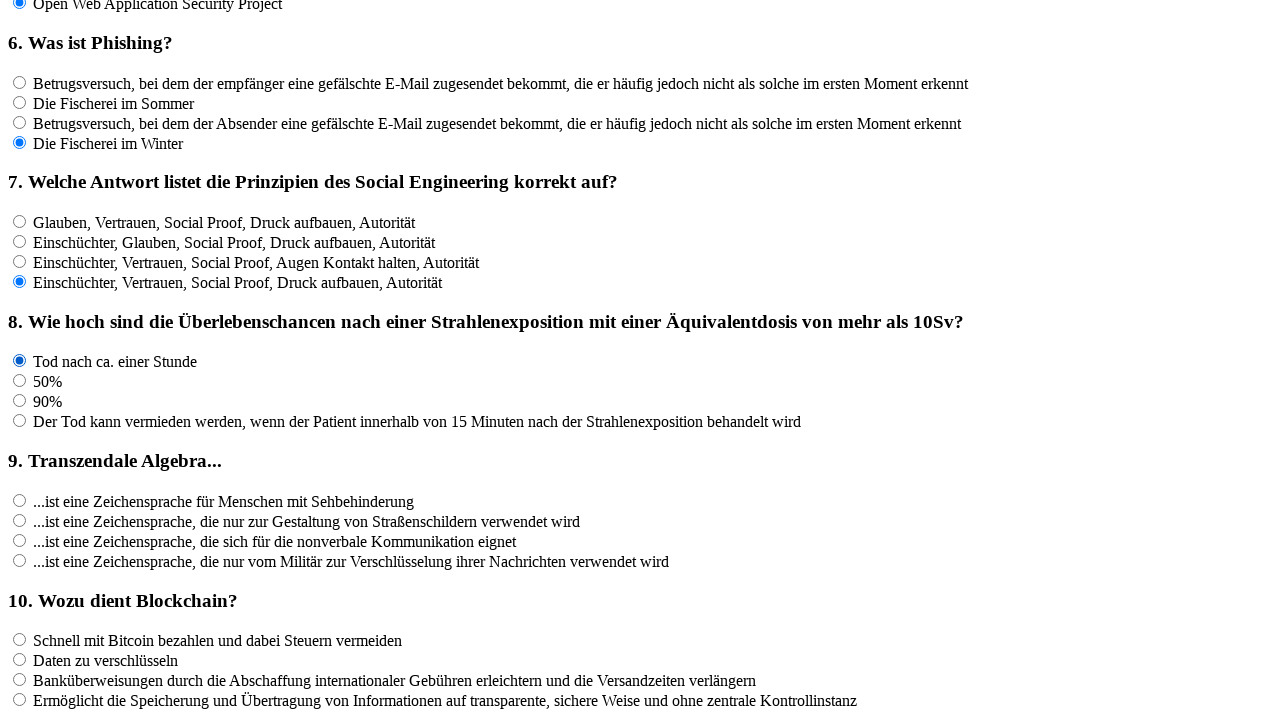

Clicked an answer option for question 8 at (20, 381) on input[name='rf8'] >> nth=1
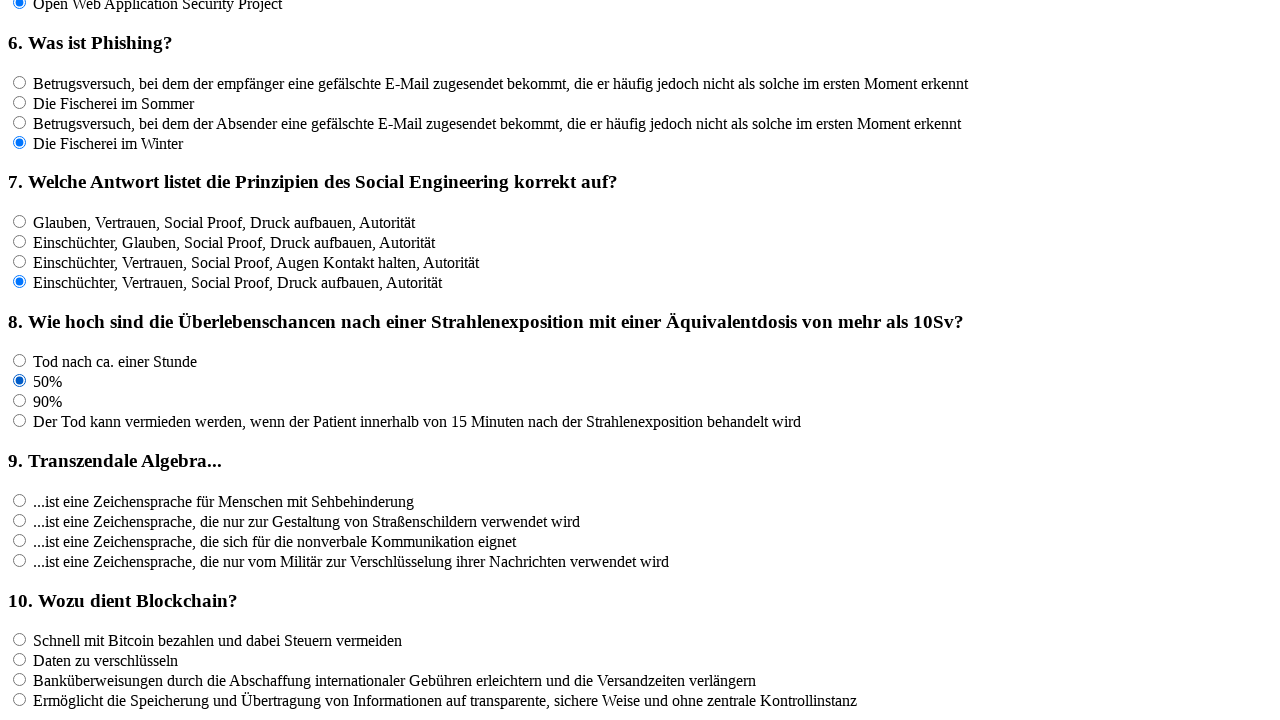

Waited 100ms after clicking answer for question 8
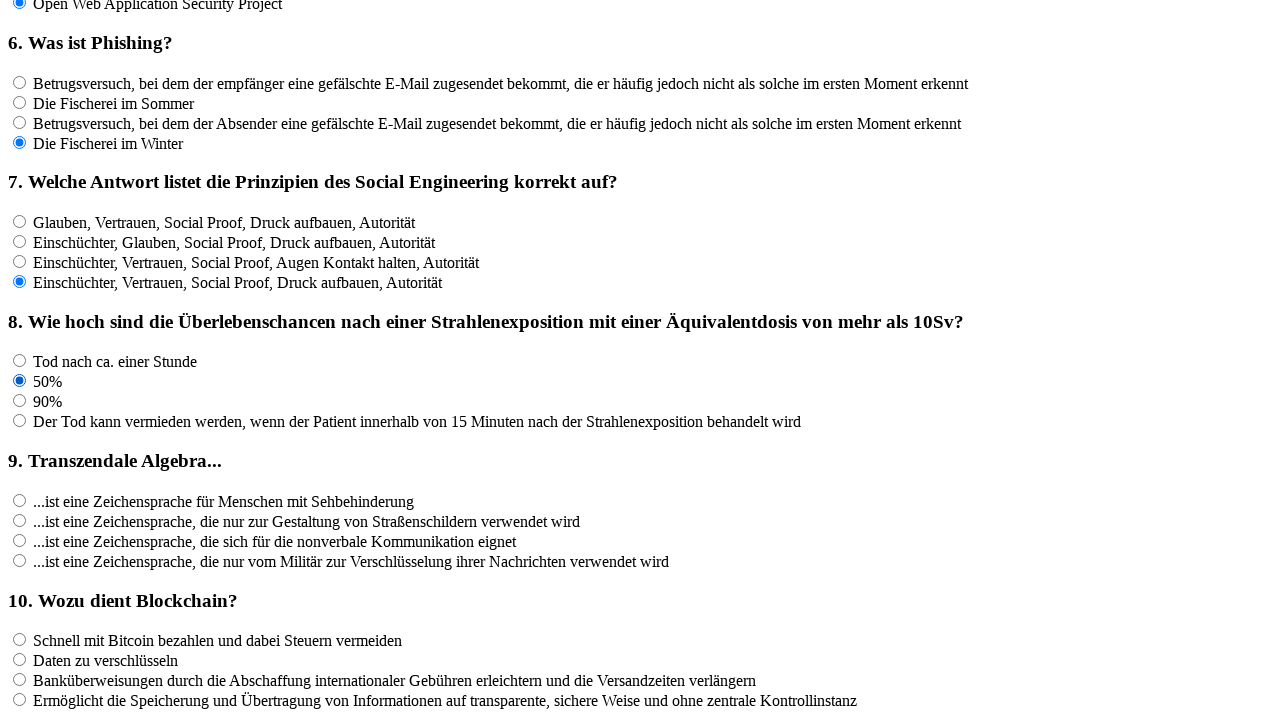

Clicked an answer option for question 8 at (20, 401) on input[name='rf8'] >> nth=2
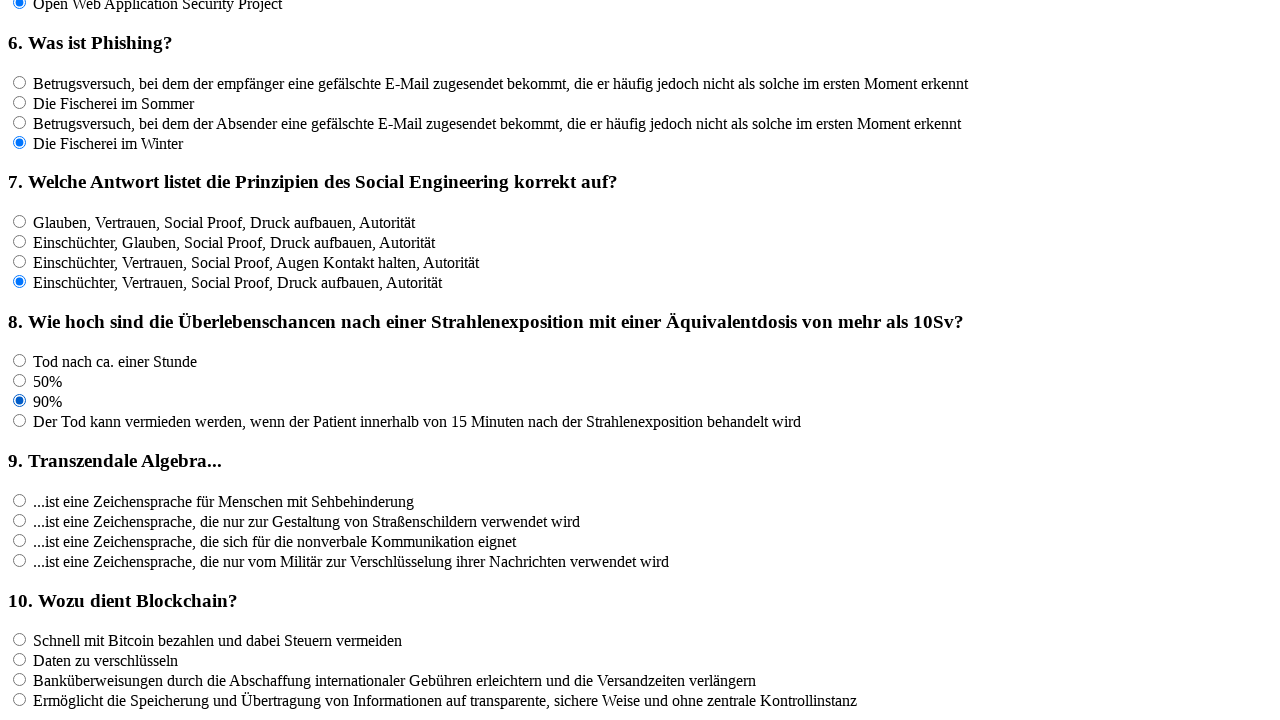

Waited 100ms after clicking answer for question 8
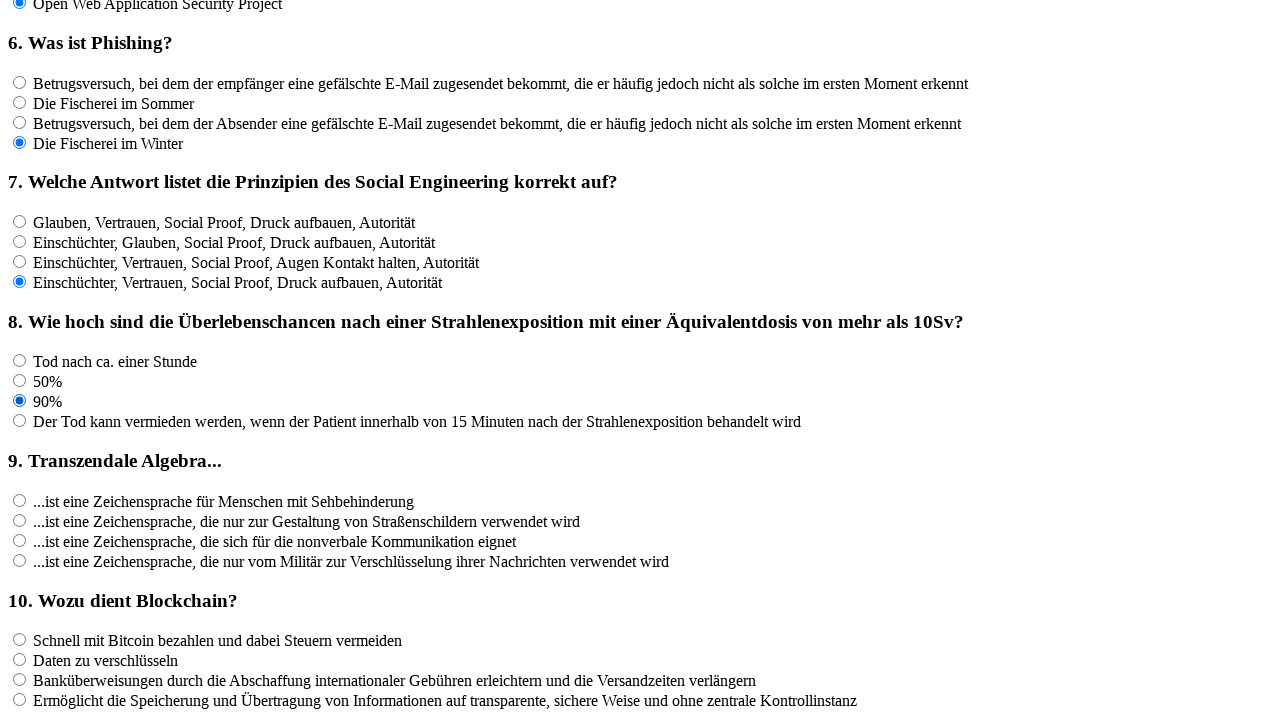

Clicked an answer option for question 8 at (20, 421) on input[name='rf8'] >> nth=3
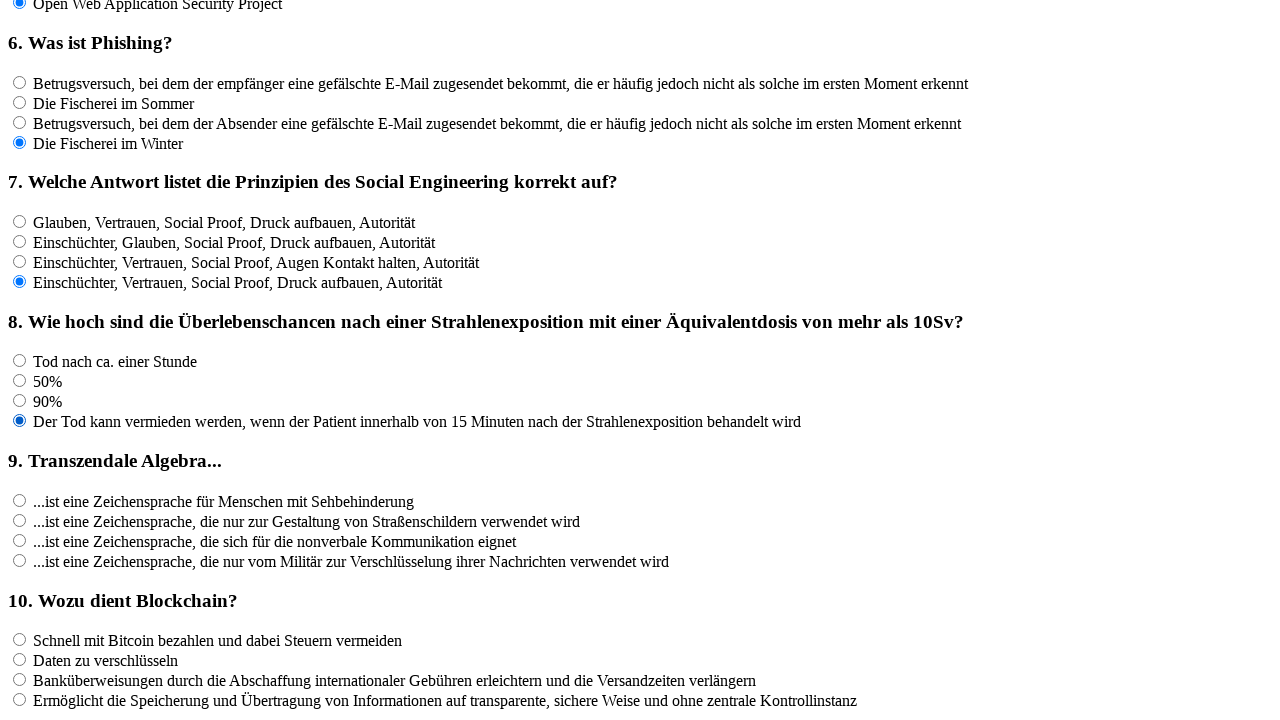

Waited 100ms after clicking answer for question 8
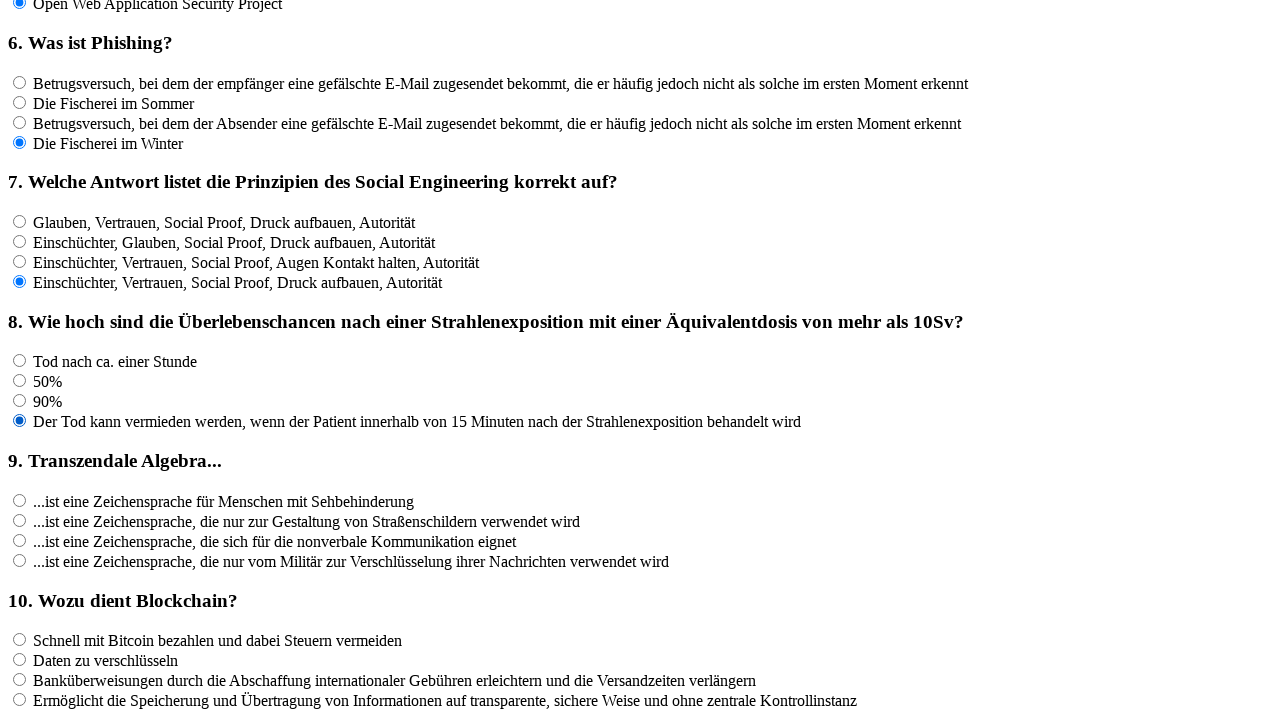

Clicked an answer option for question 9 at (20, 500) on input[name='rf9'] >> nth=0
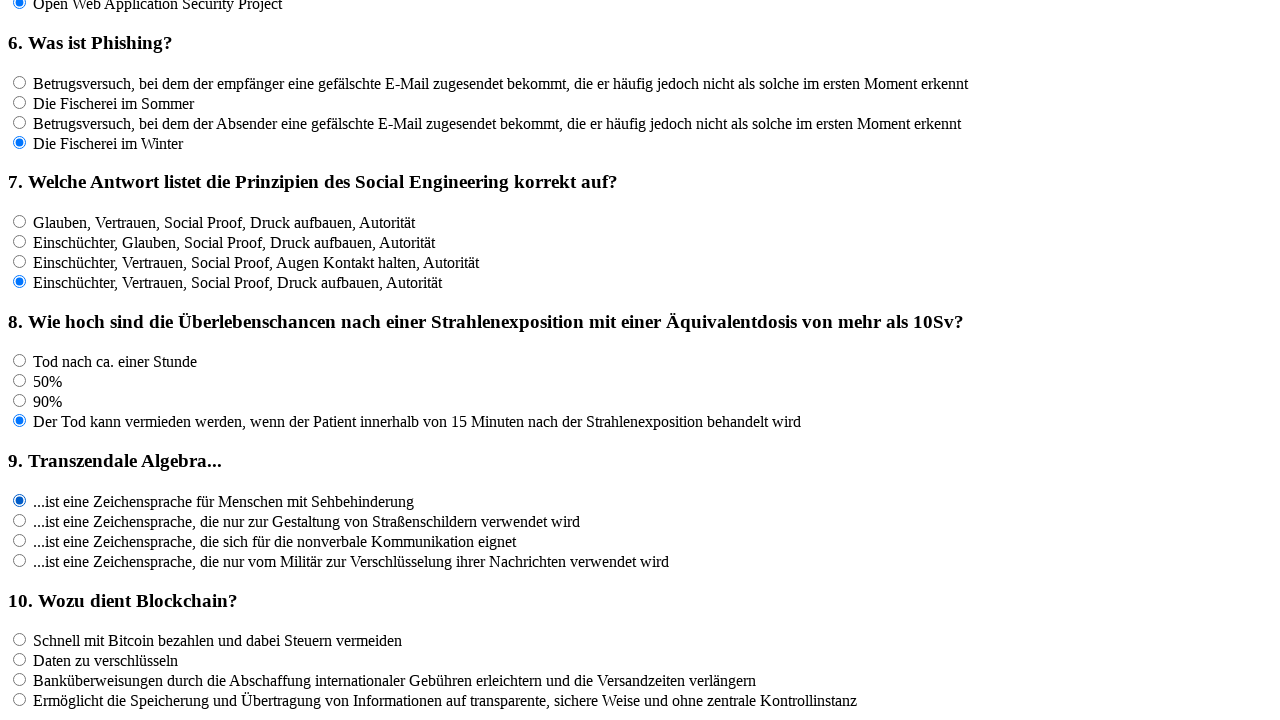

Waited 100ms after clicking answer for question 9
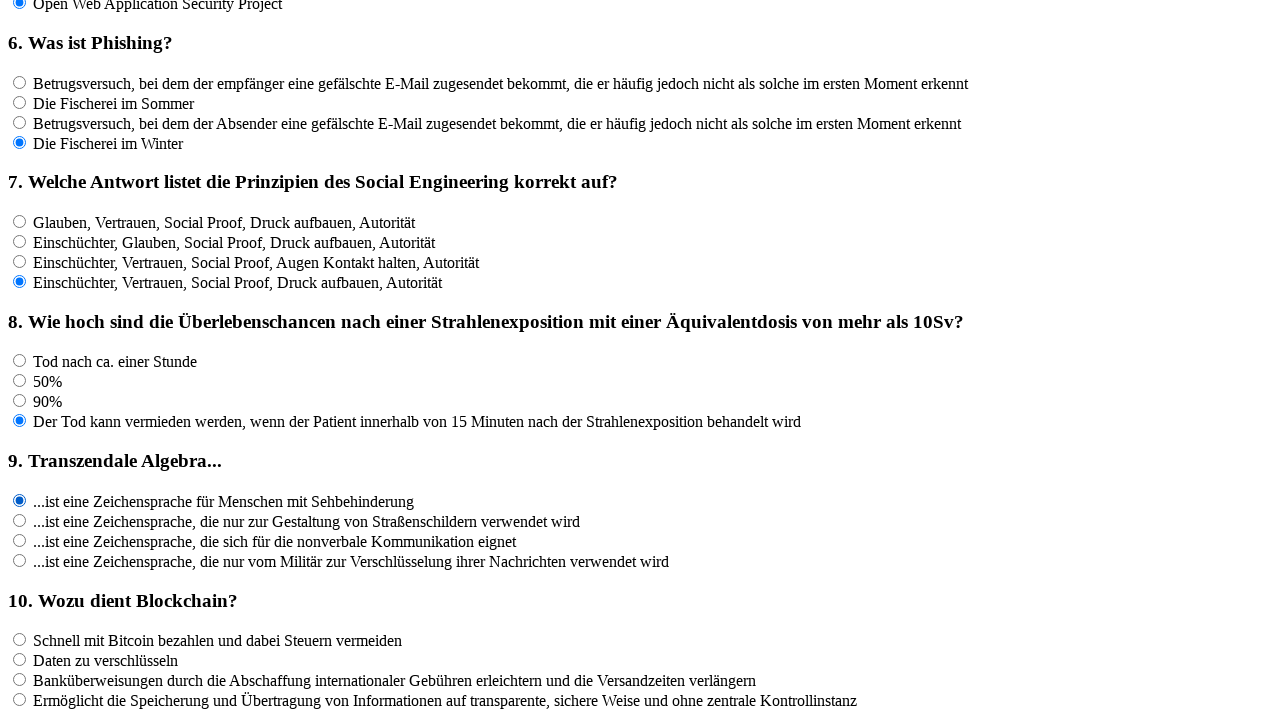

Clicked an answer option for question 9 at (20, 520) on input[name='rf9'] >> nth=1
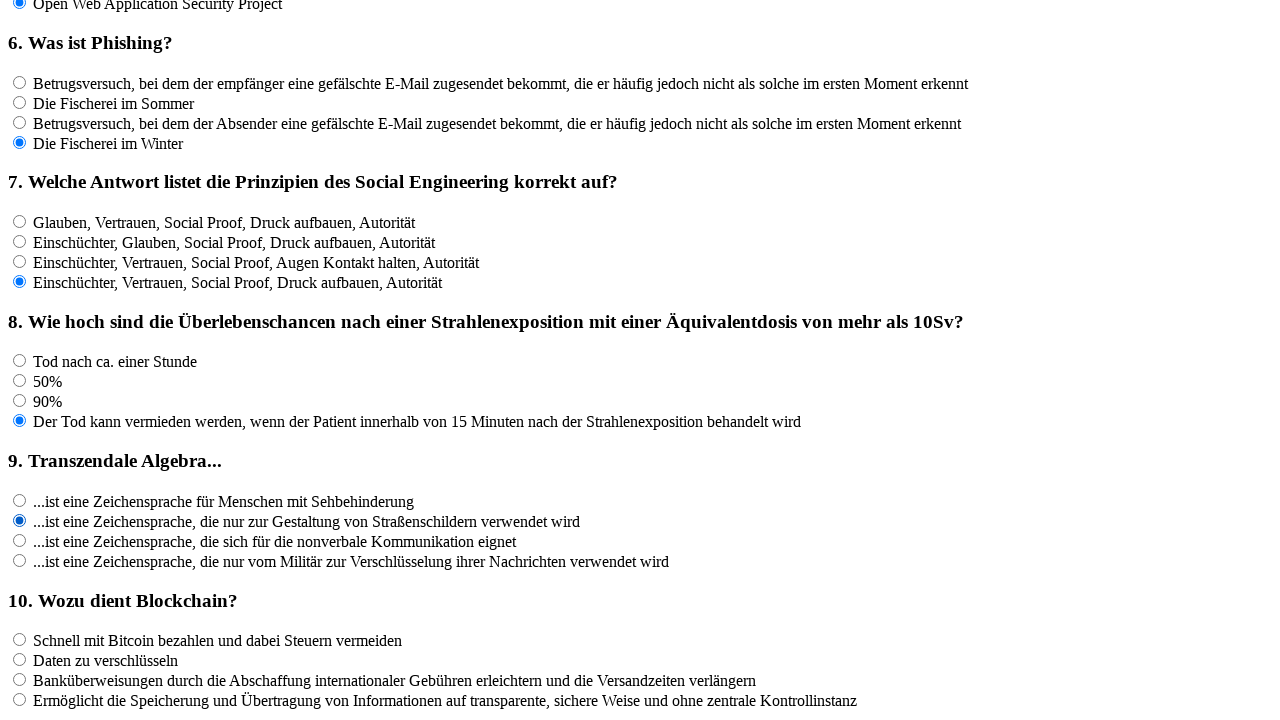

Waited 100ms after clicking answer for question 9
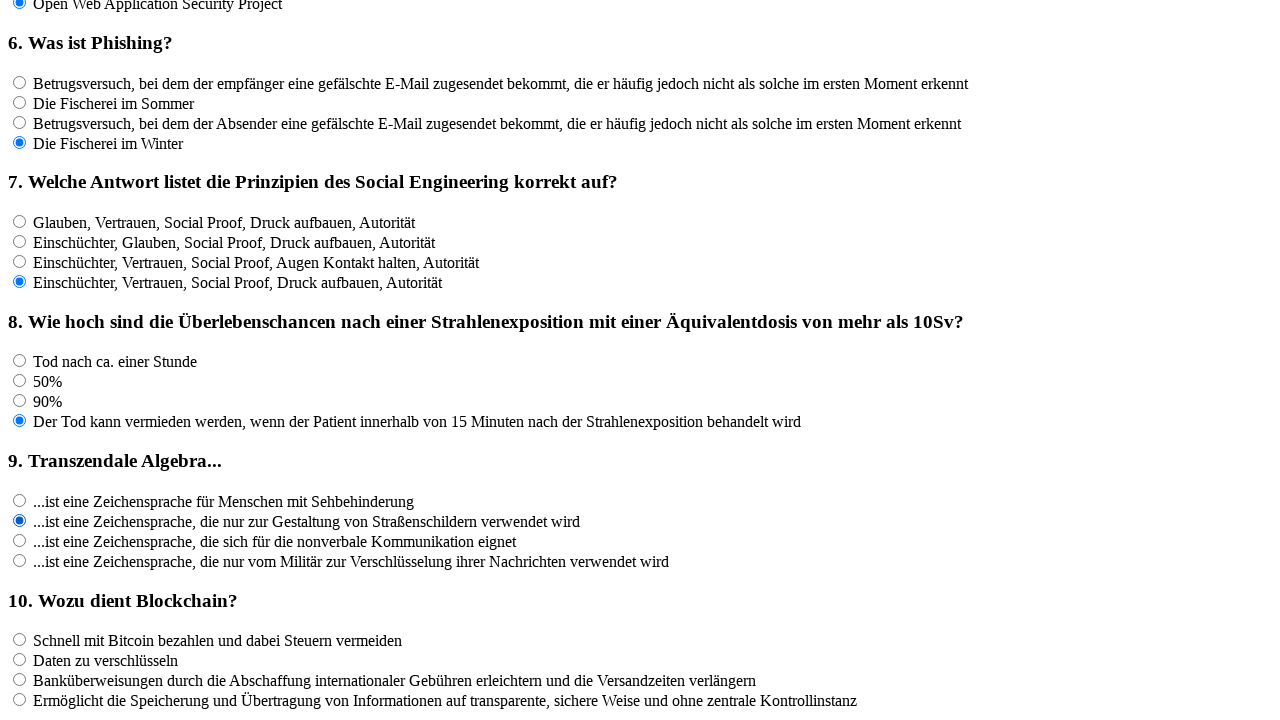

Clicked an answer option for question 9 at (20, 540) on input[name='rf9'] >> nth=2
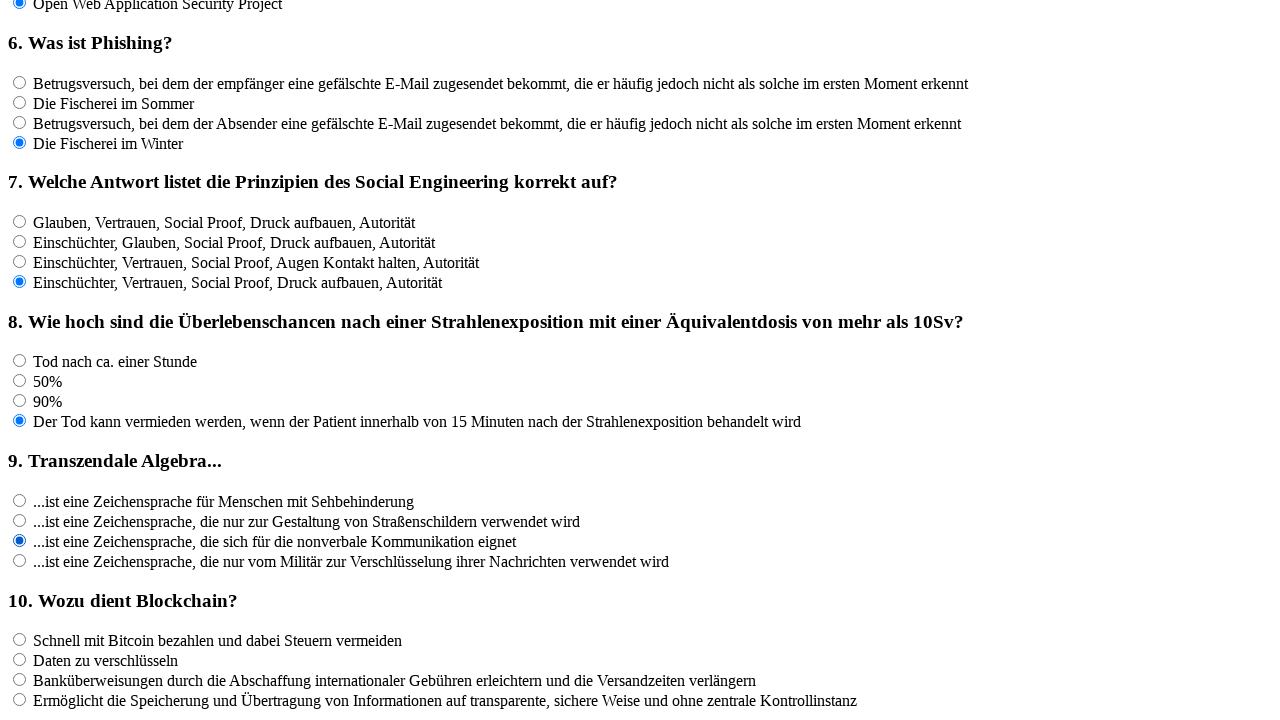

Waited 100ms after clicking answer for question 9
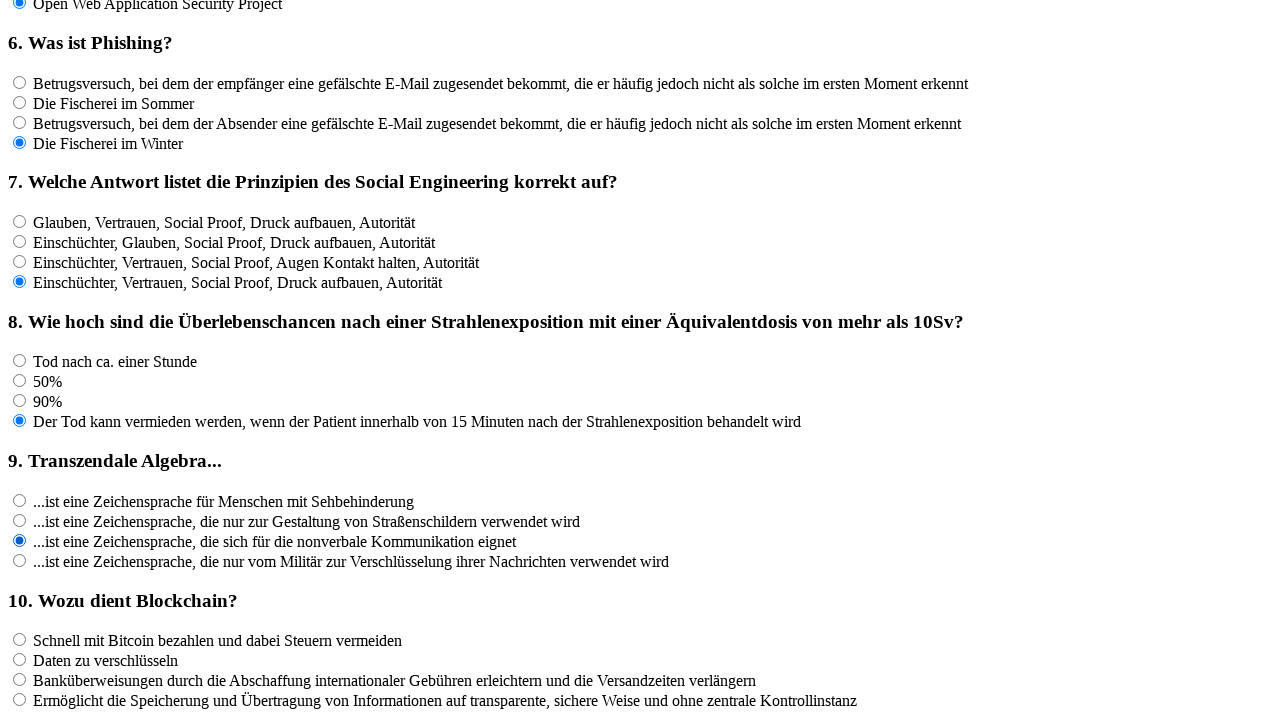

Clicked an answer option for question 9 at (20, 560) on input[name='rf9'] >> nth=3
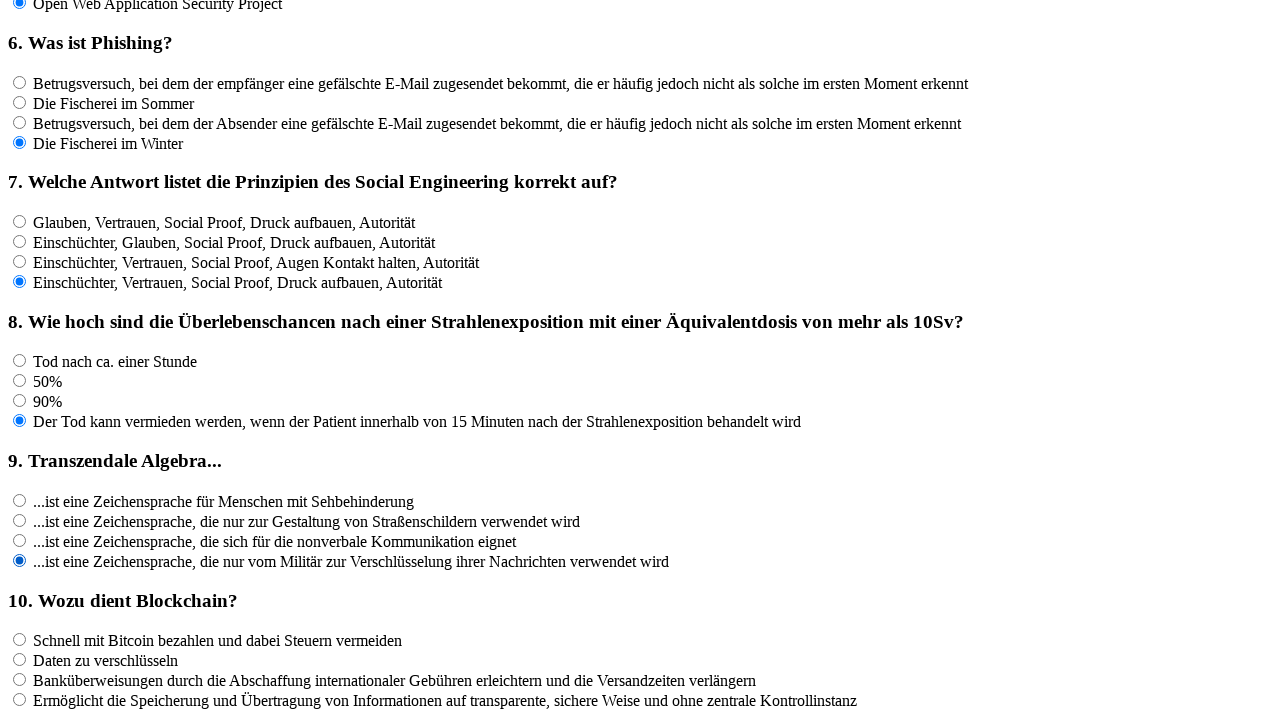

Waited 100ms after clicking answer for question 9
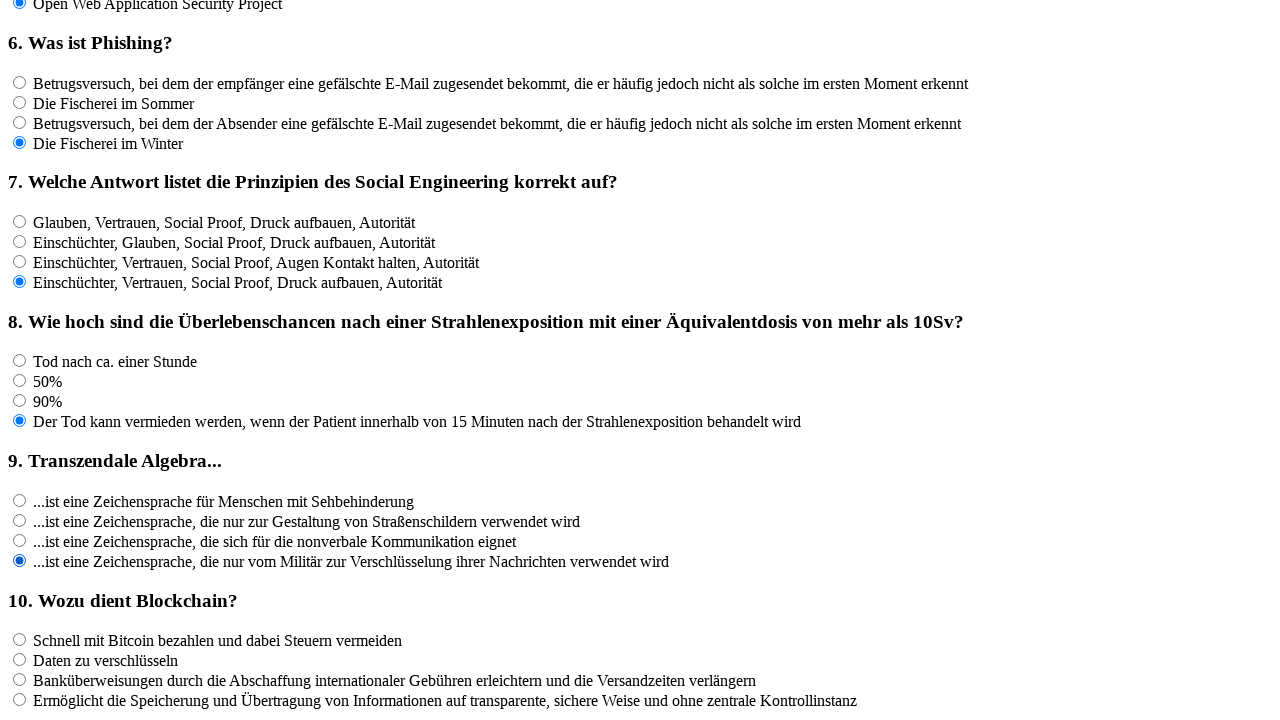

Clicked an answer option for question 10 at (20, 640) on input[name='rf10'] >> nth=0
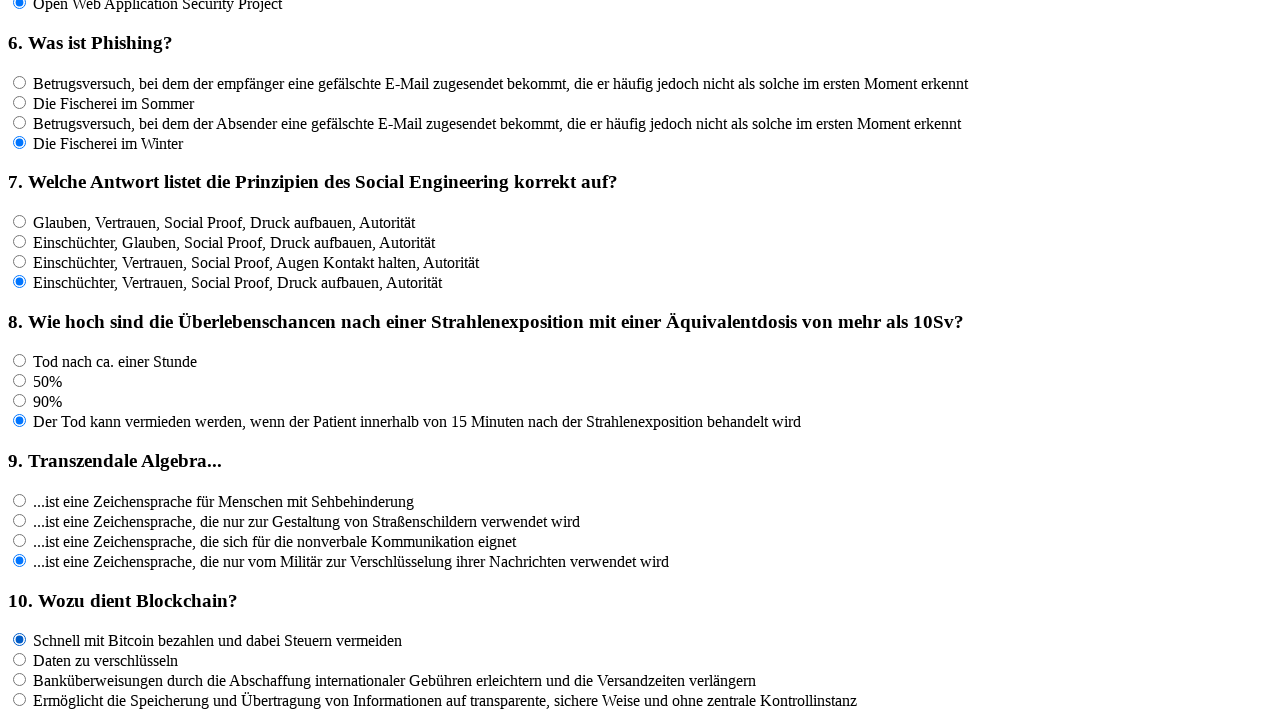

Waited 100ms after clicking answer for question 10
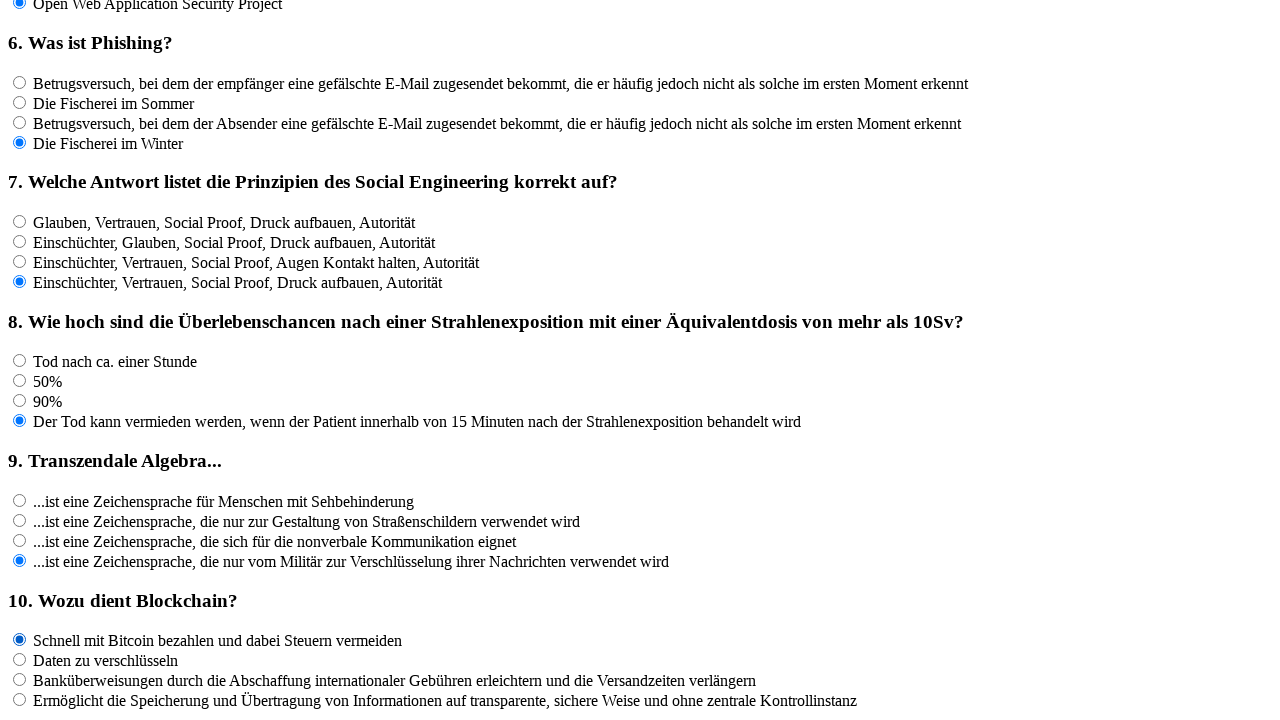

Clicked an answer option for question 10 at (20, 660) on input[name='rf10'] >> nth=1
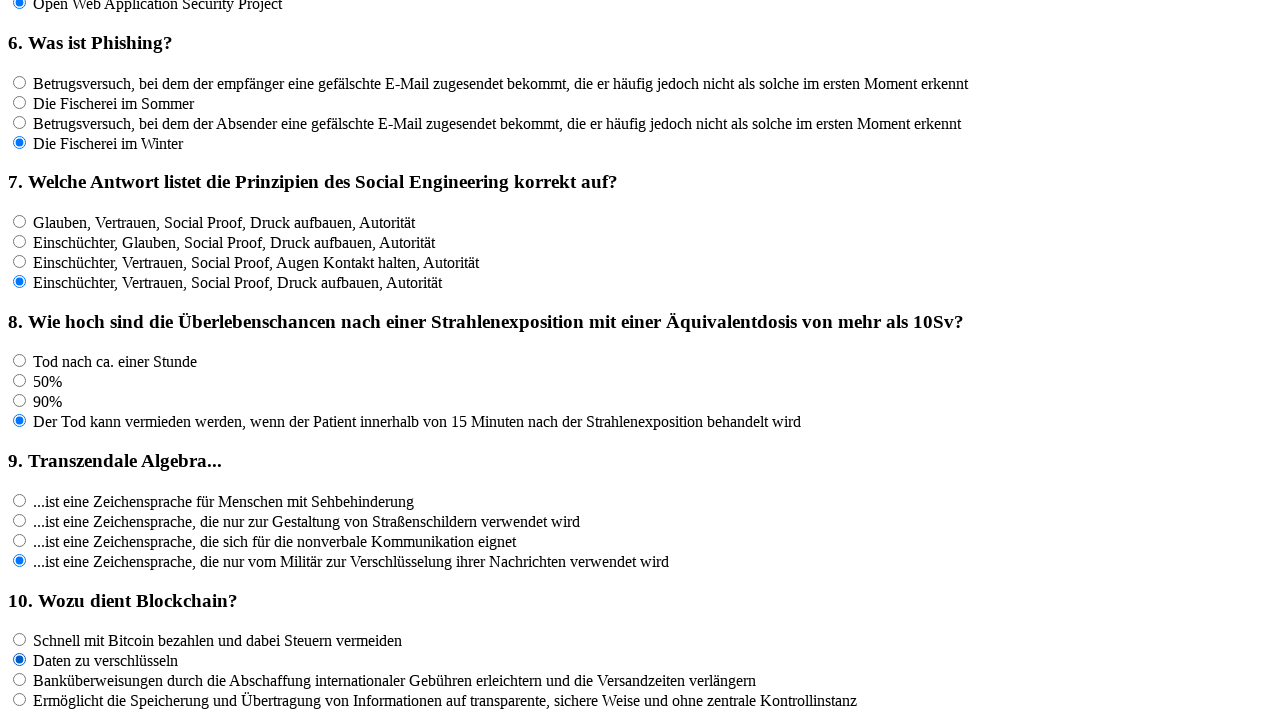

Waited 100ms after clicking answer for question 10
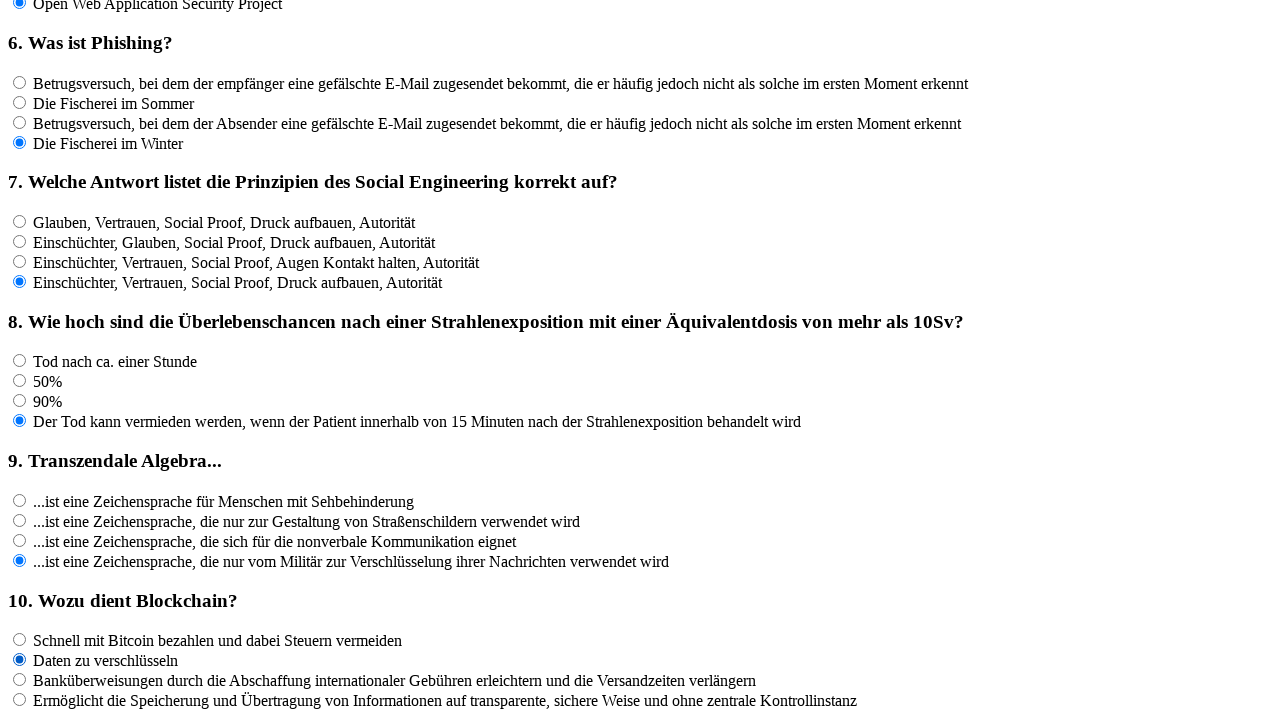

Clicked an answer option for question 10 at (20, 680) on input[name='rf10'] >> nth=2
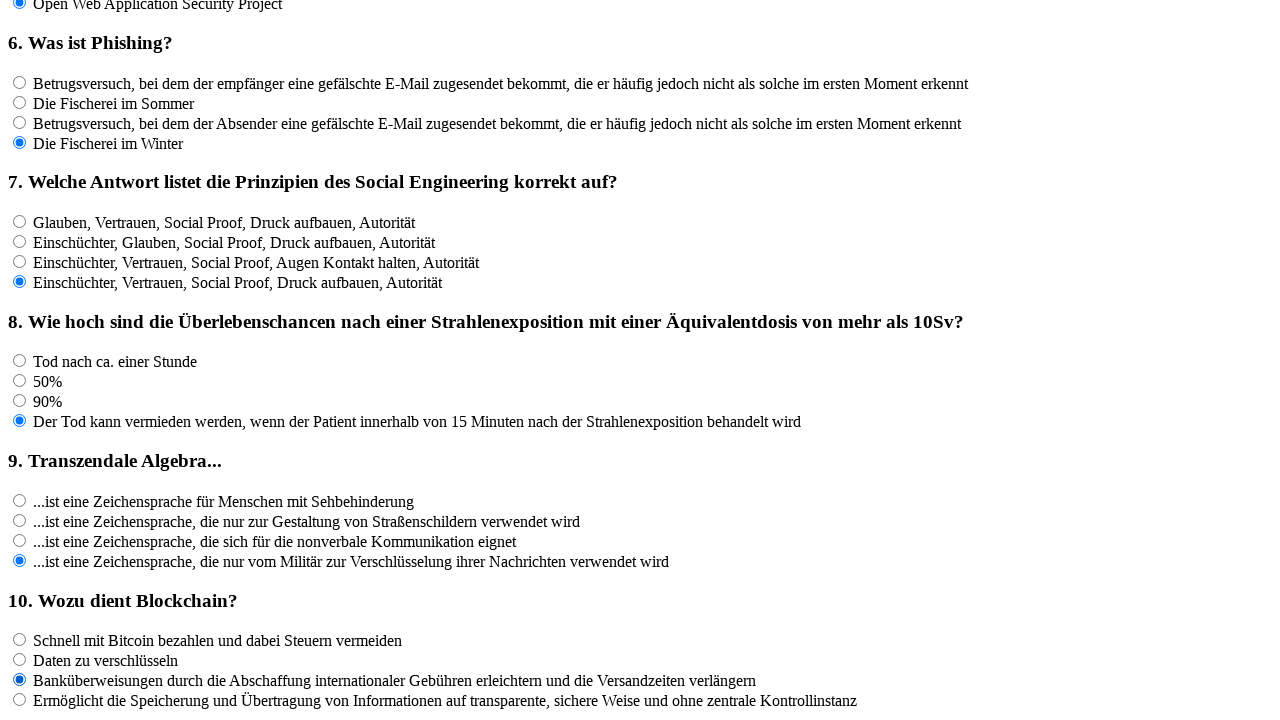

Waited 100ms after clicking answer for question 10
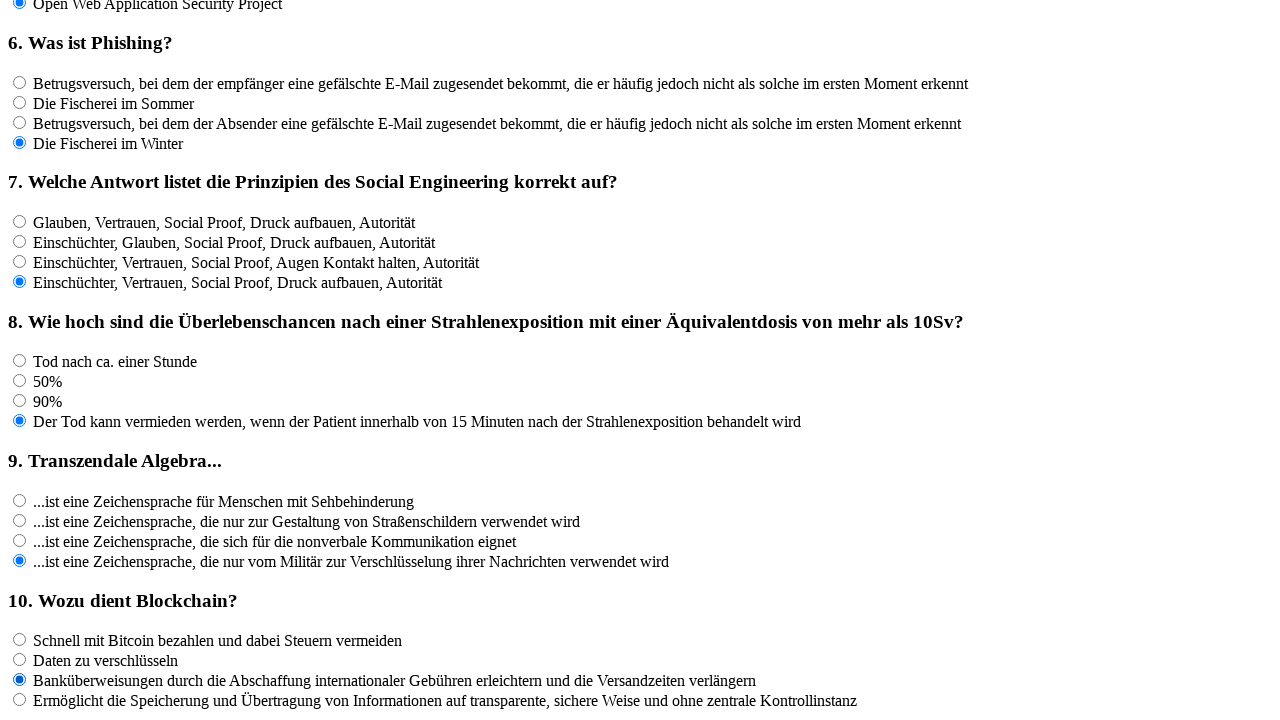

Clicked an answer option for question 10 at (20, 700) on input[name='rf10'] >> nth=3
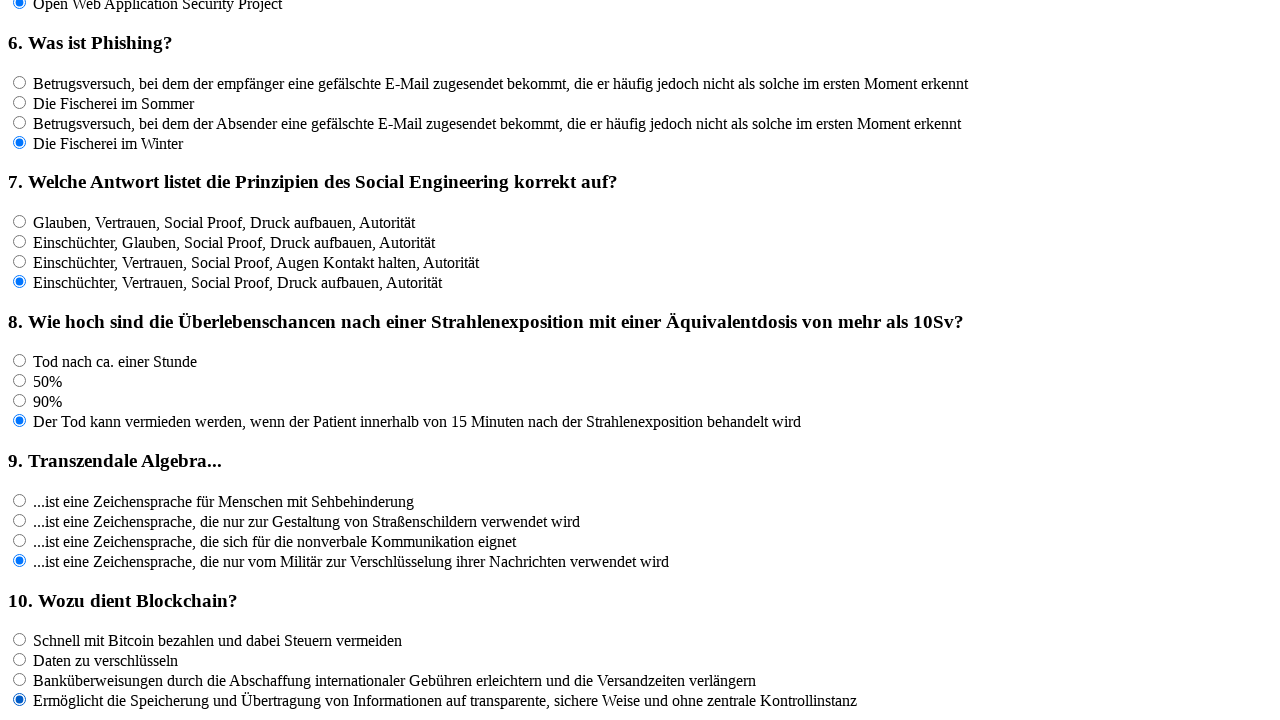

Waited 100ms after clicking answer for question 10
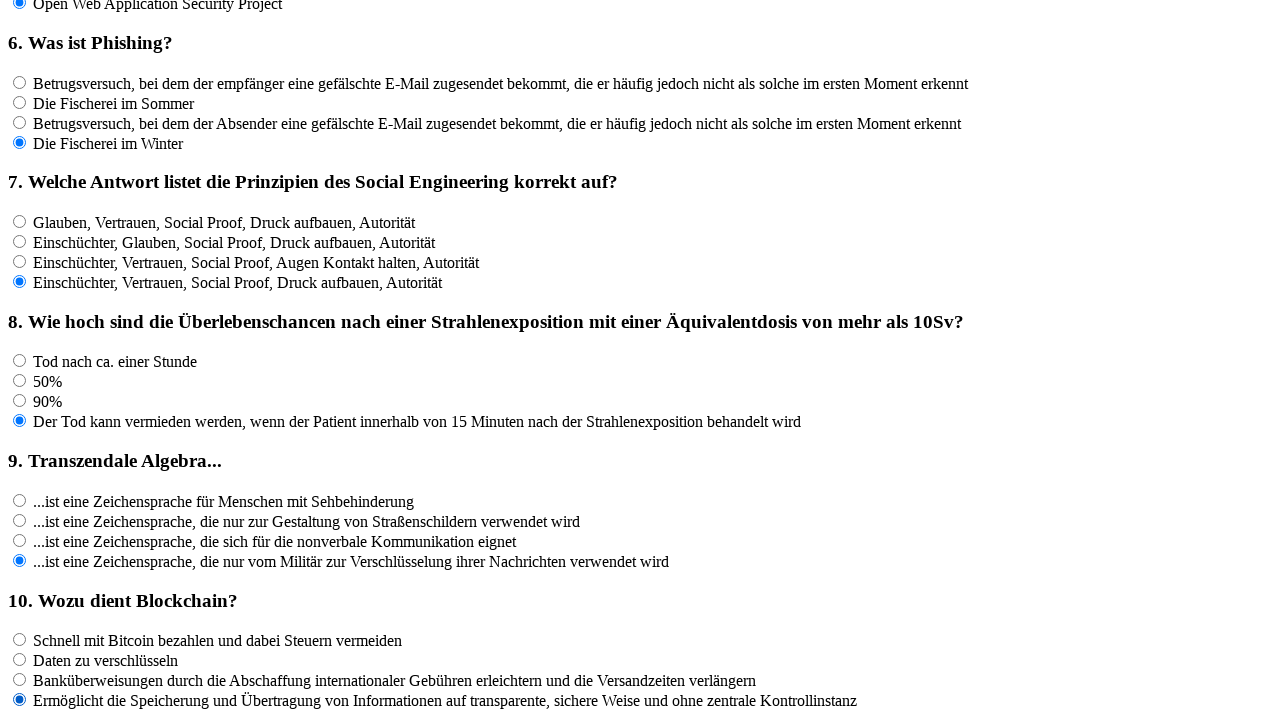

Clicked an answer option for question 11 at (20, 463) on input[name='rf11'] >> nth=0
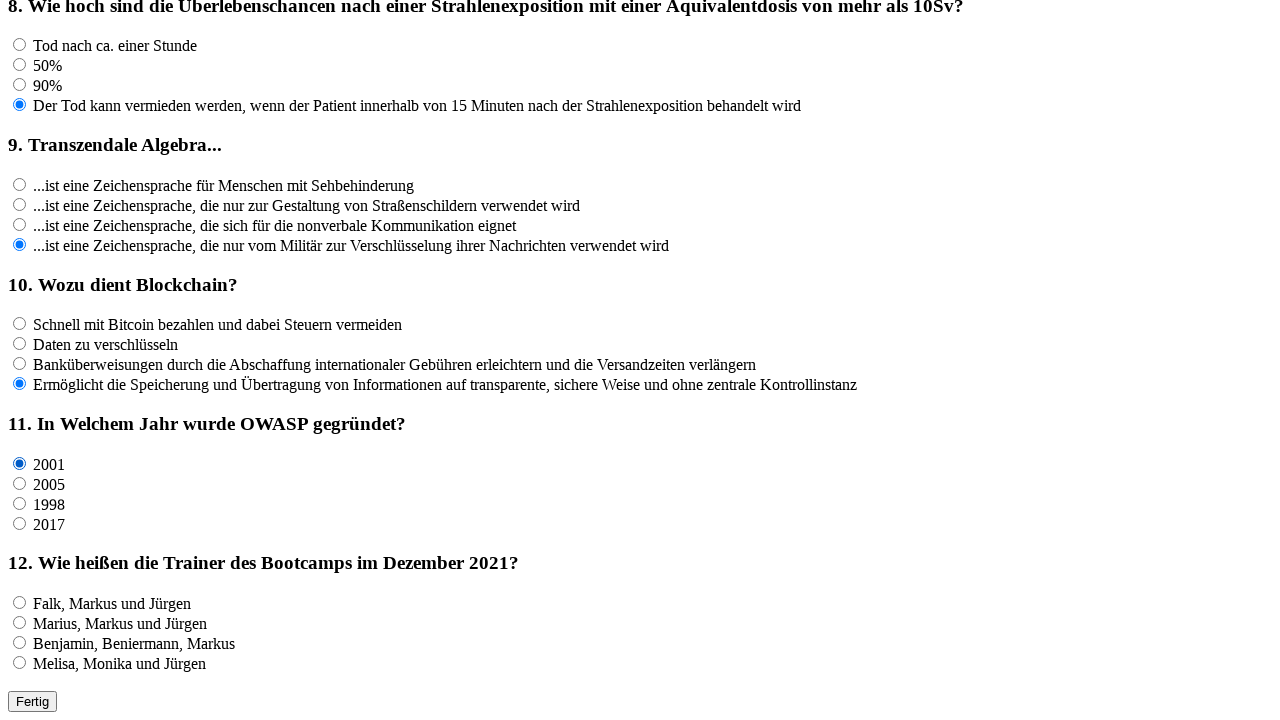

Waited 100ms after clicking answer for question 11
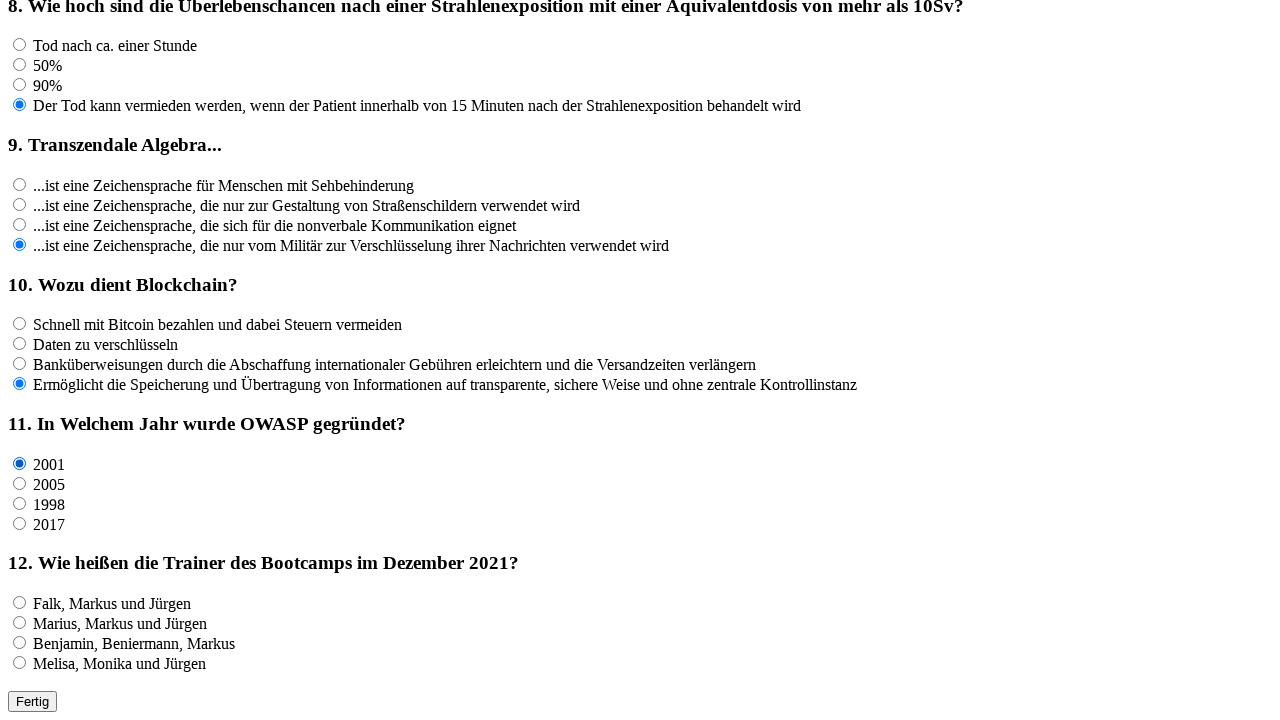

Clicked an answer option for question 11 at (20, 483) on input[name='rf11'] >> nth=1
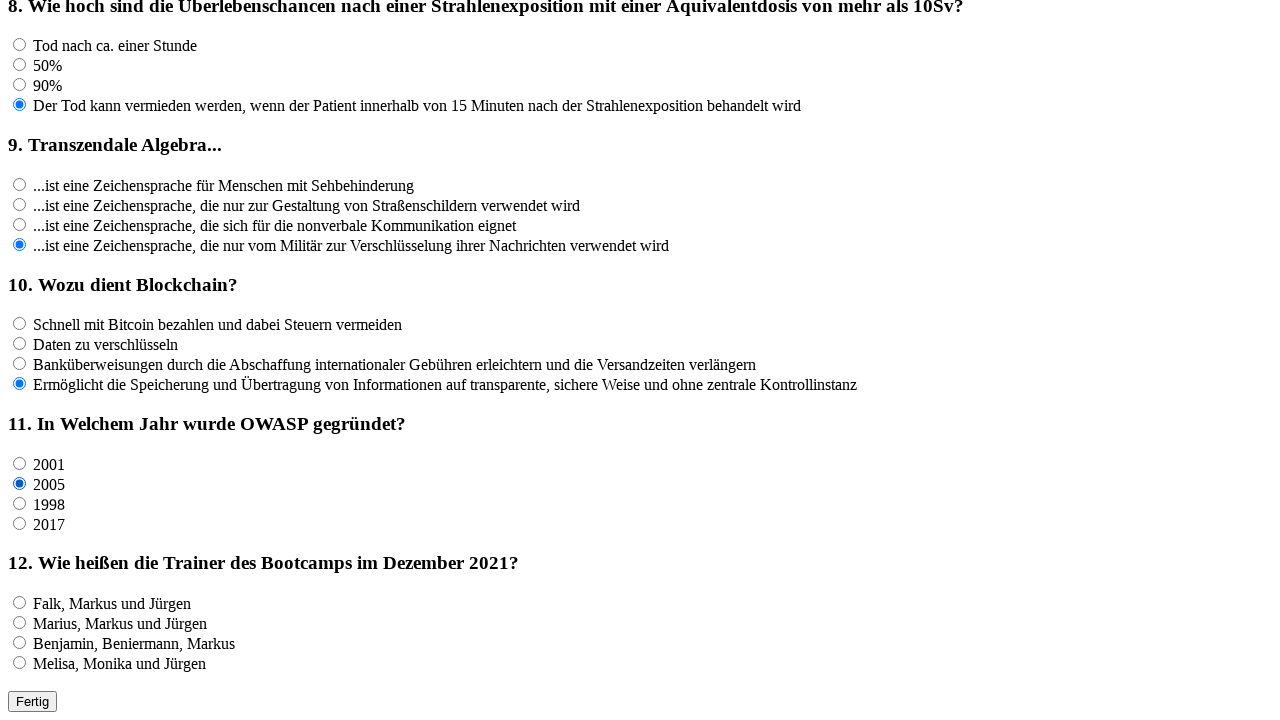

Waited 100ms after clicking answer for question 11
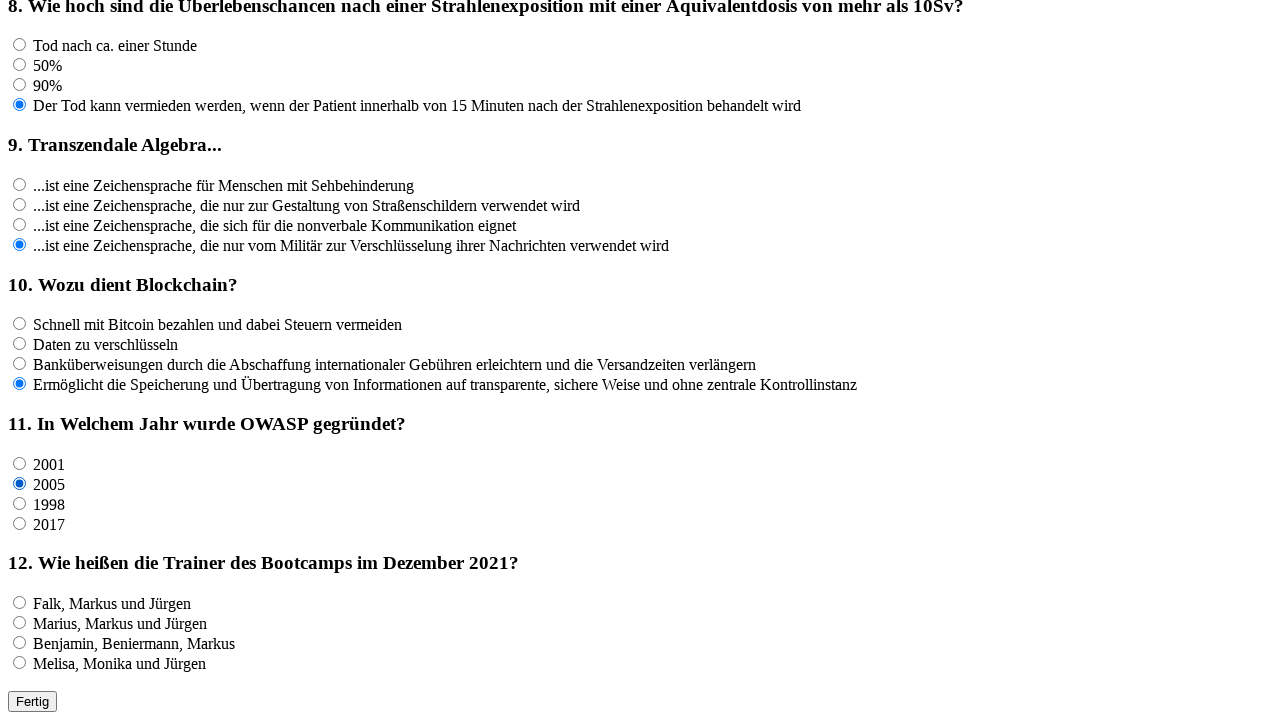

Clicked an answer option for question 11 at (20, 503) on input[name='rf11'] >> nth=2
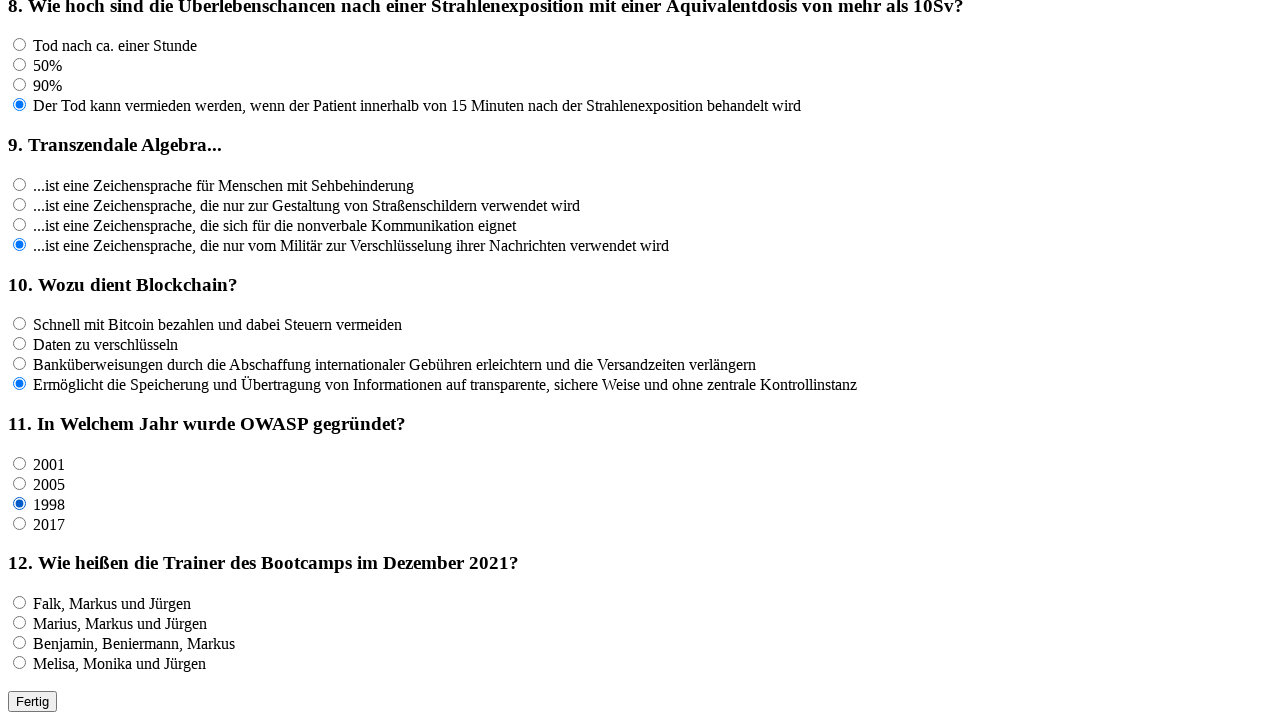

Waited 100ms after clicking answer for question 11
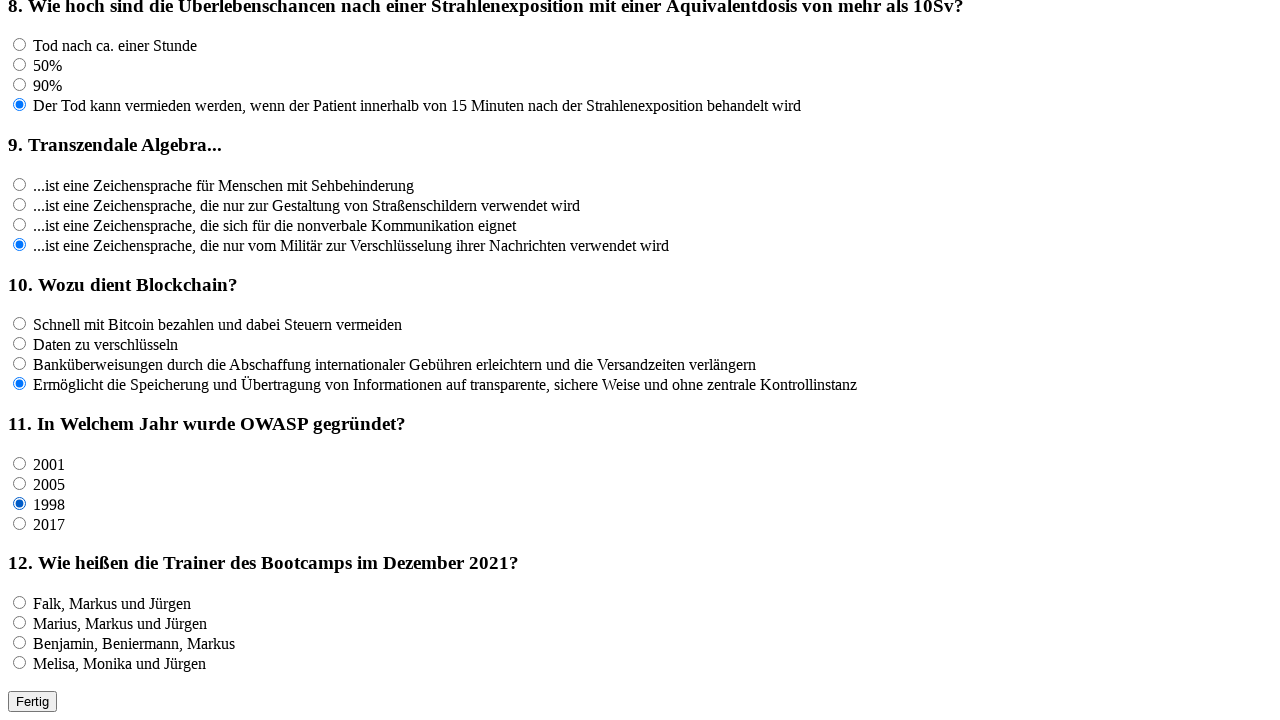

Clicked an answer option for question 11 at (20, 523) on input[name='rf11'] >> nth=3
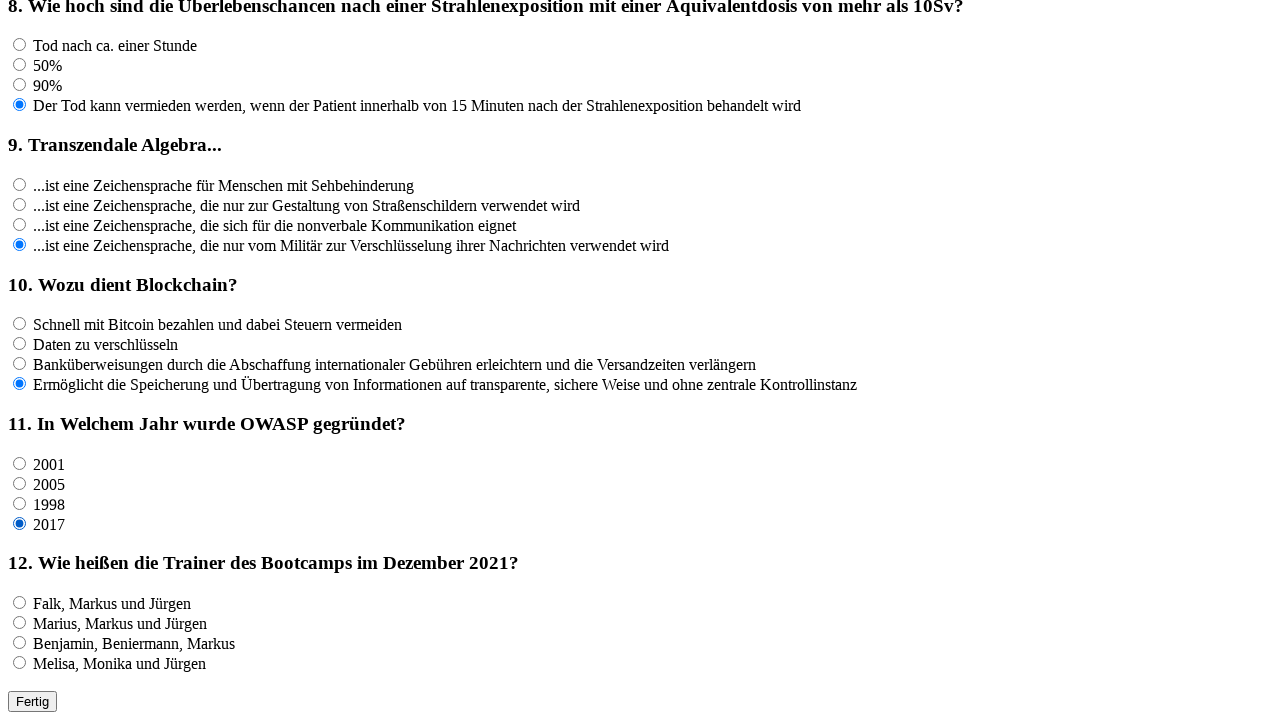

Waited 100ms after clicking answer for question 11
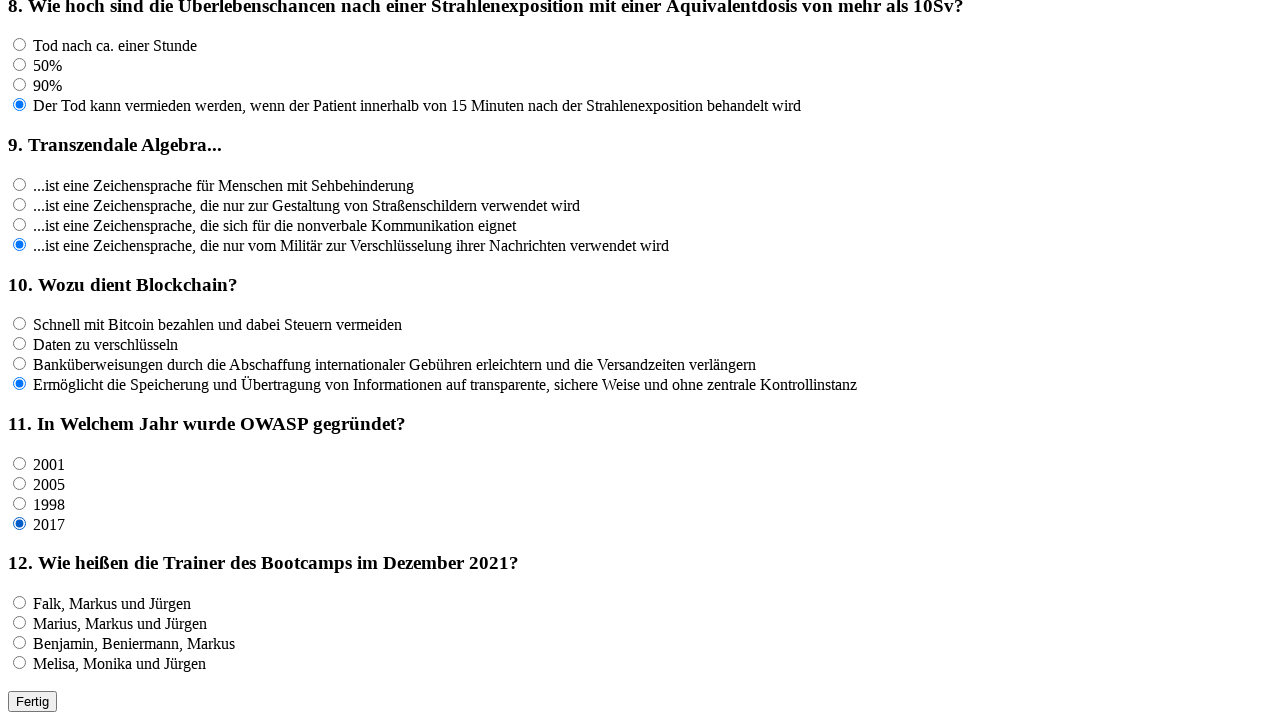

Clicked an answer option for question 12 at (20, 603) on input[name='rf12'] >> nth=0
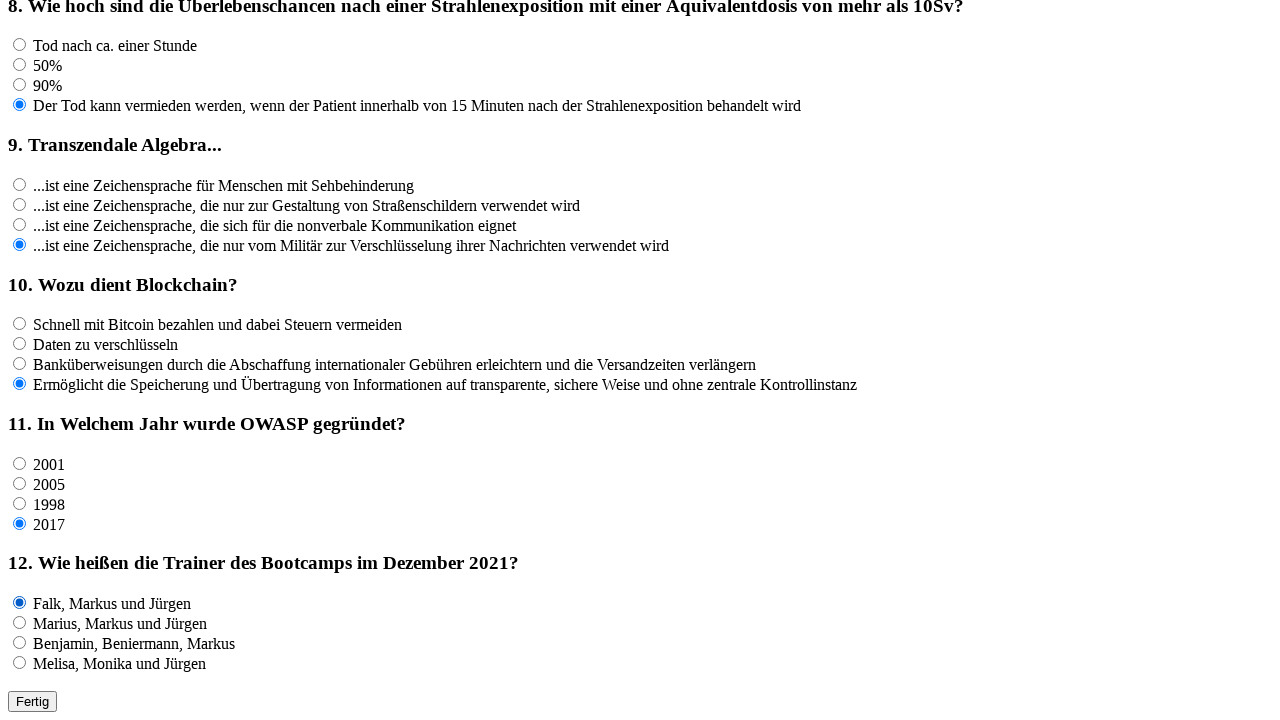

Waited 100ms after clicking answer for question 12
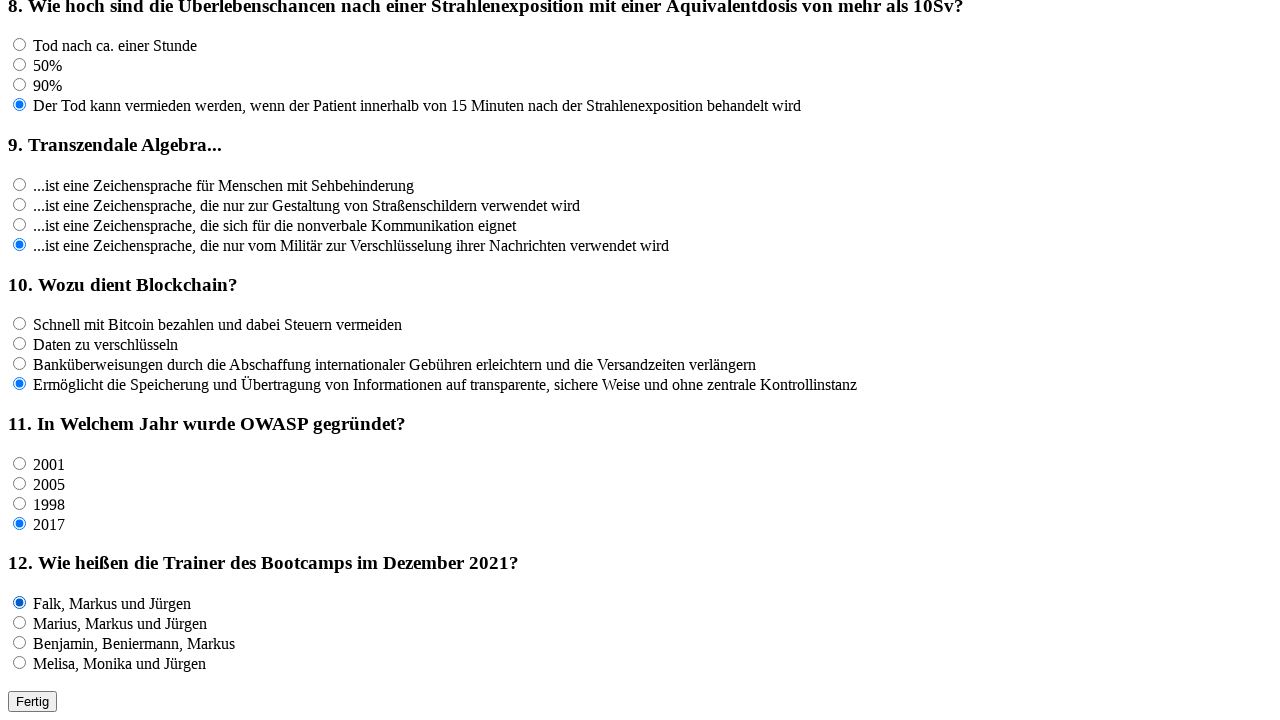

Clicked an answer option for question 12 at (20, 623) on input[name='rf12'] >> nth=1
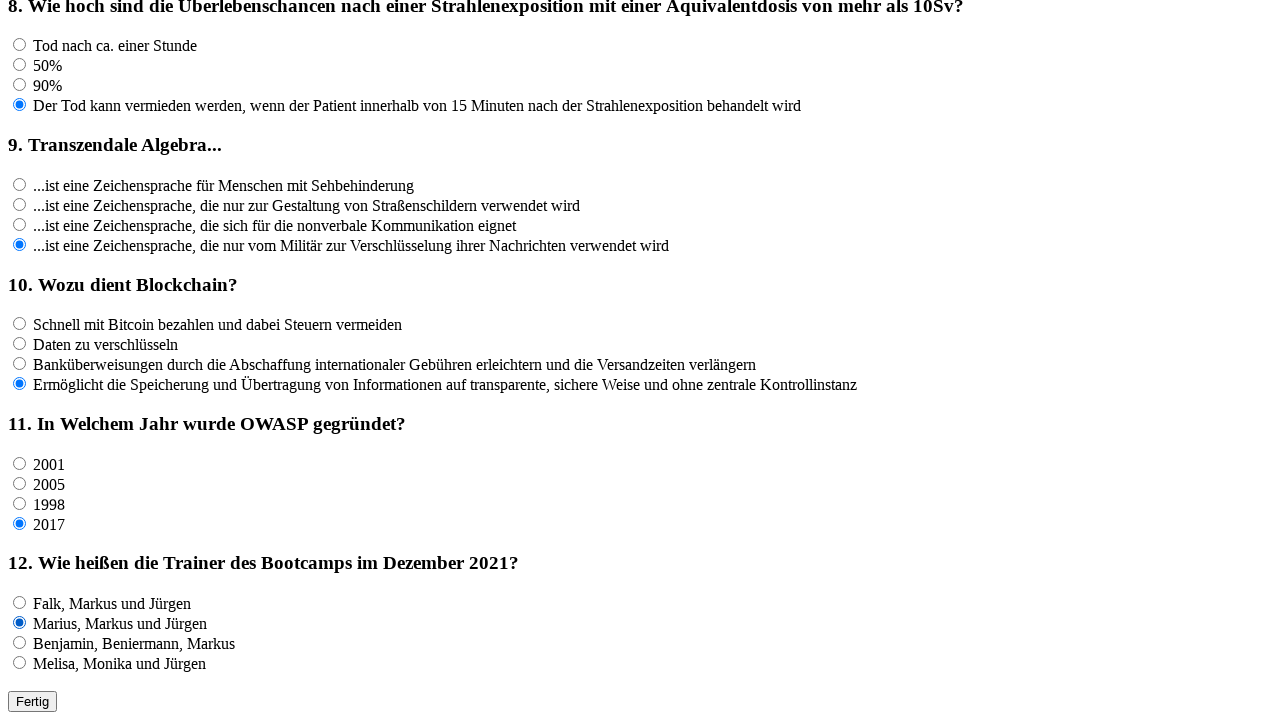

Waited 100ms after clicking answer for question 12
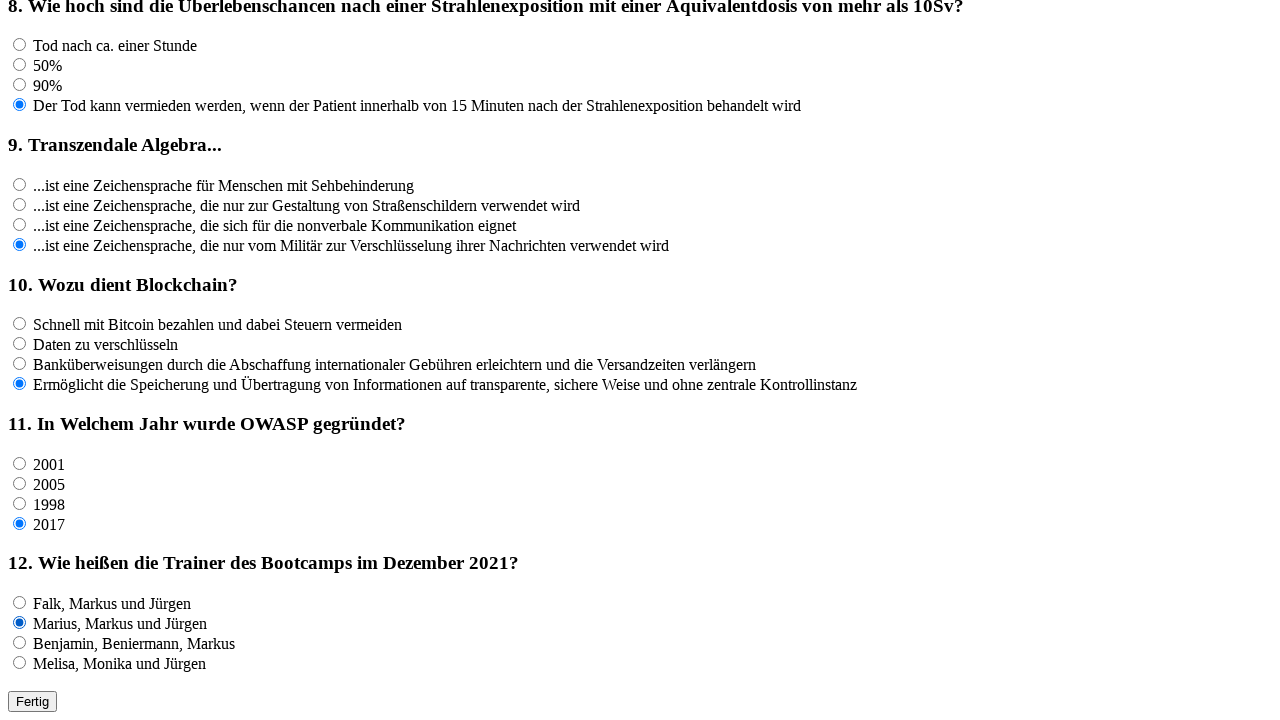

Clicked an answer option for question 12 at (20, 643) on input[name='rf12'] >> nth=2
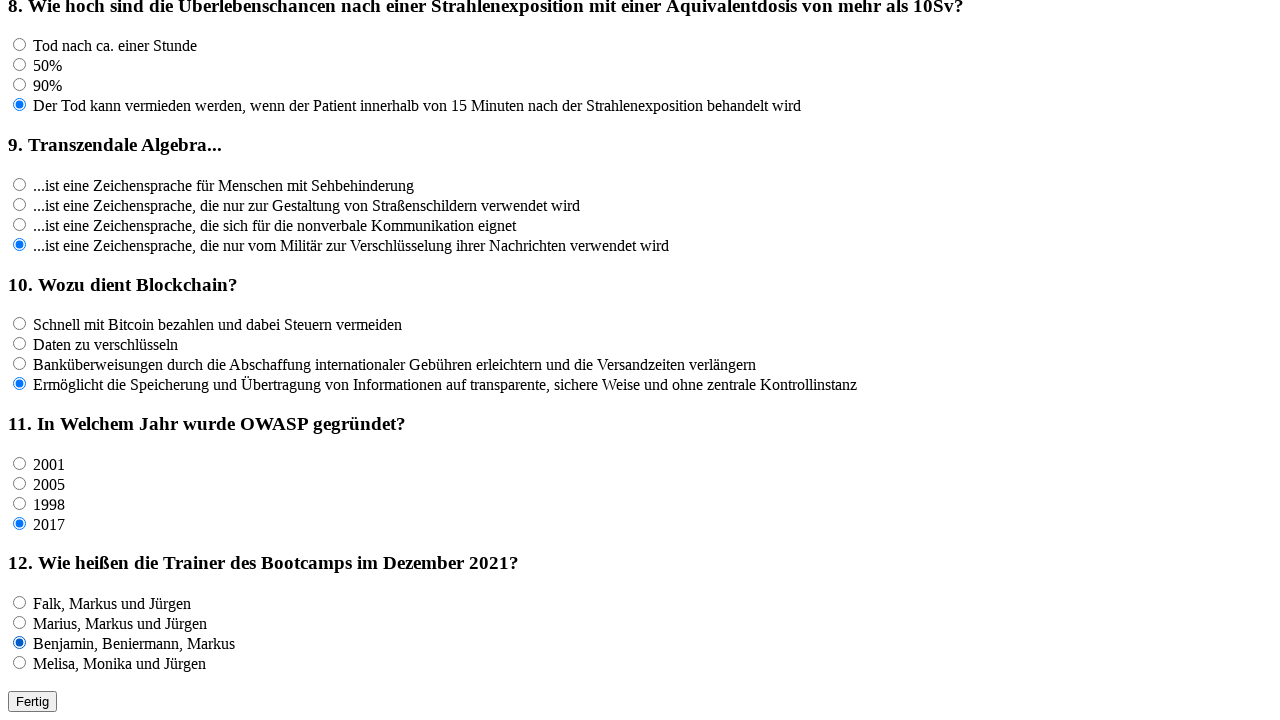

Waited 100ms after clicking answer for question 12
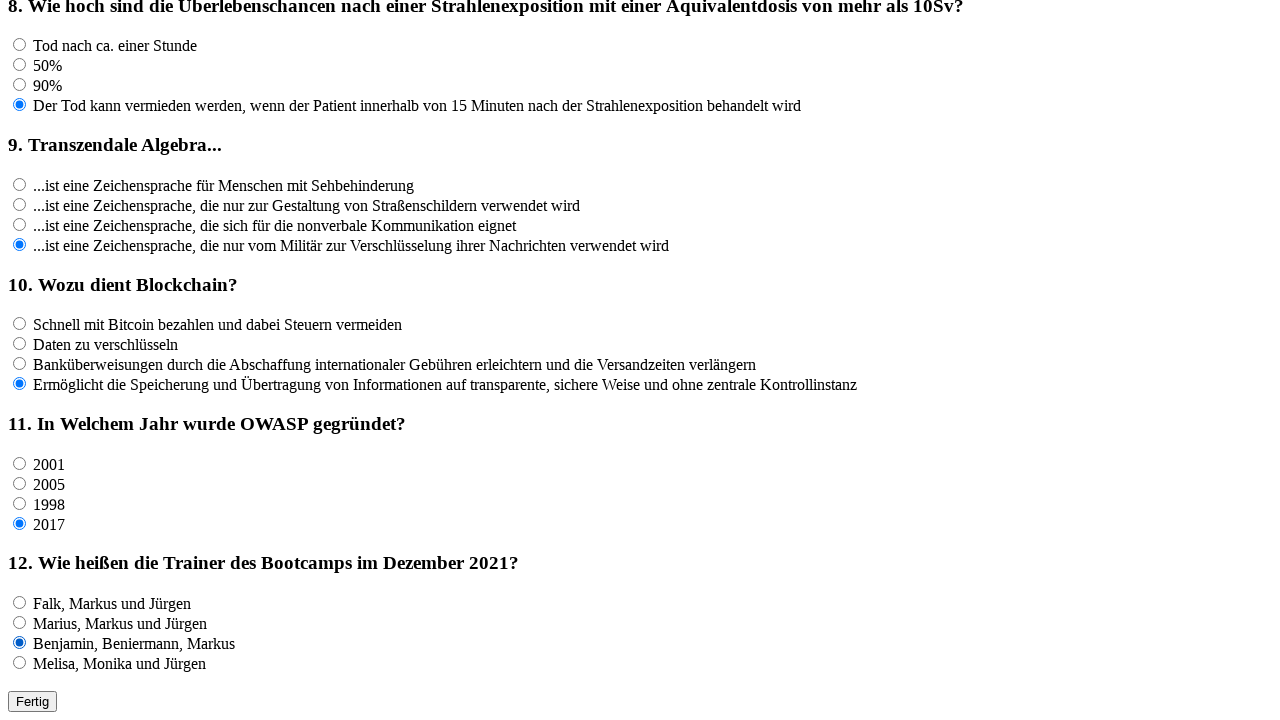

Clicked an answer option for question 12 at (20, 663) on input[name='rf12'] >> nth=3
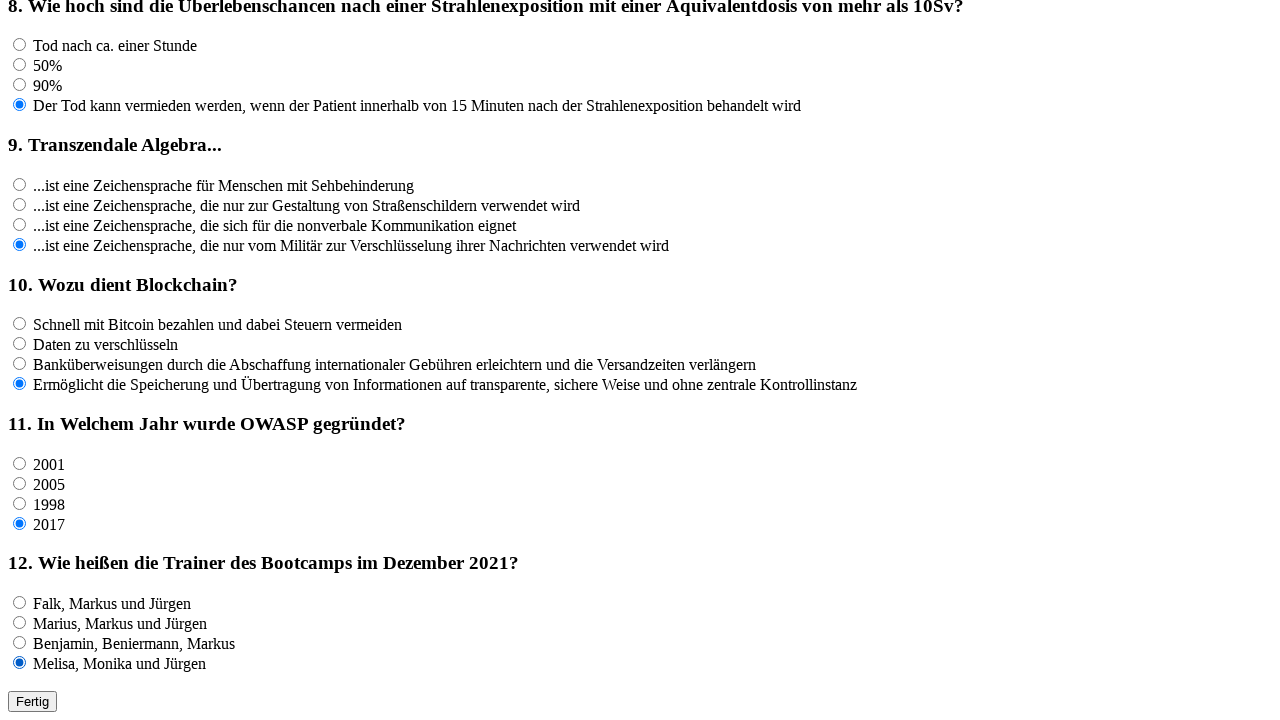

Waited 100ms after clicking answer for question 12
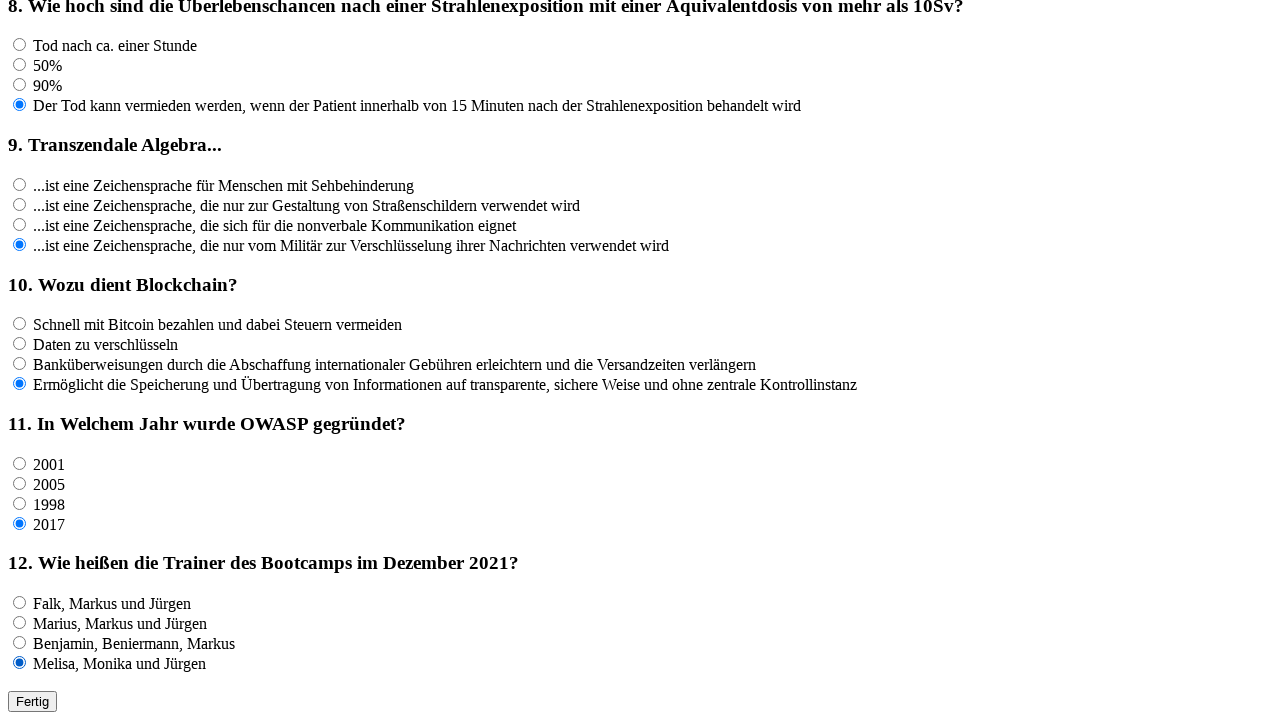

Clicked submit button to submit the quiz at (32, 702) on #submitbtn
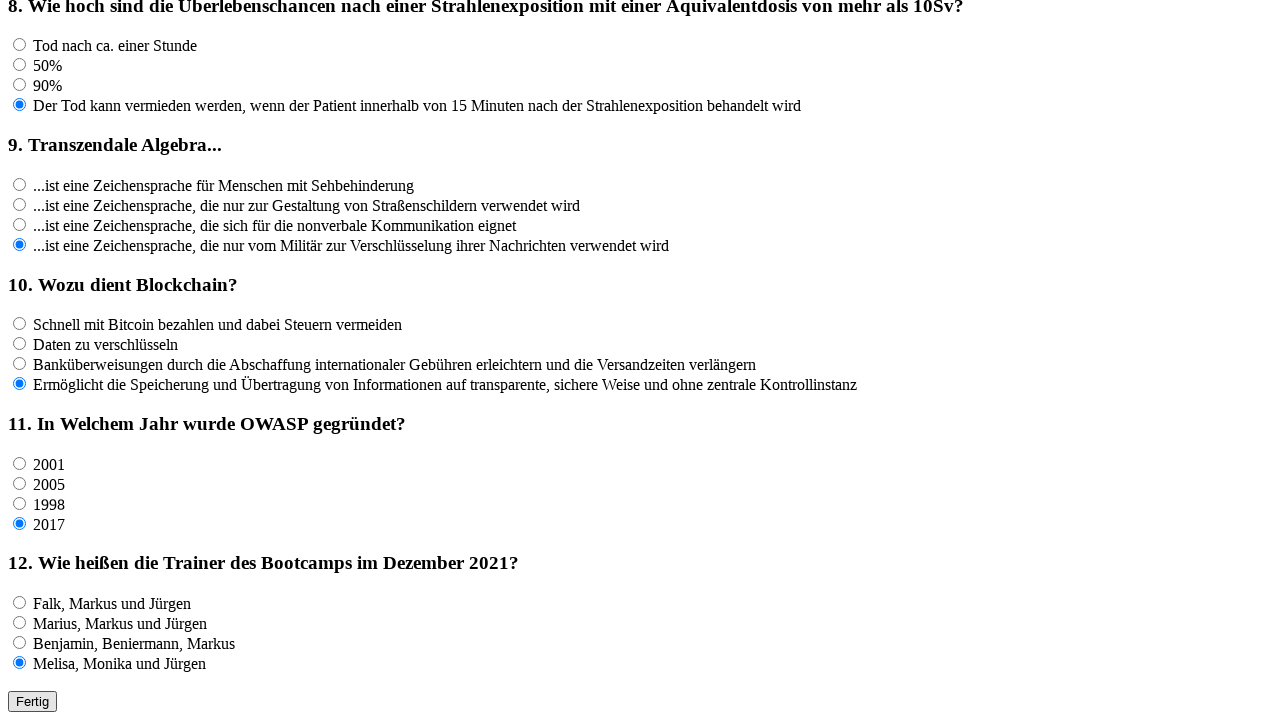

Set up dialog event listener
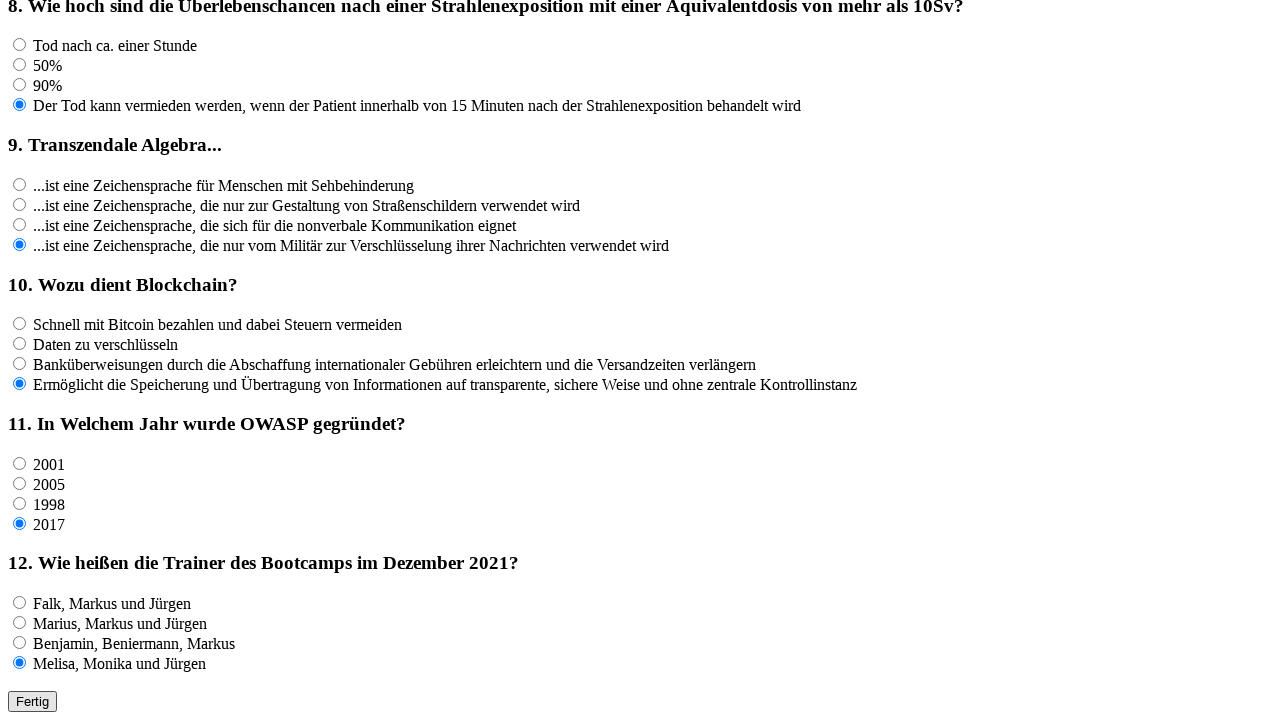

Waited 500ms for alert to appear
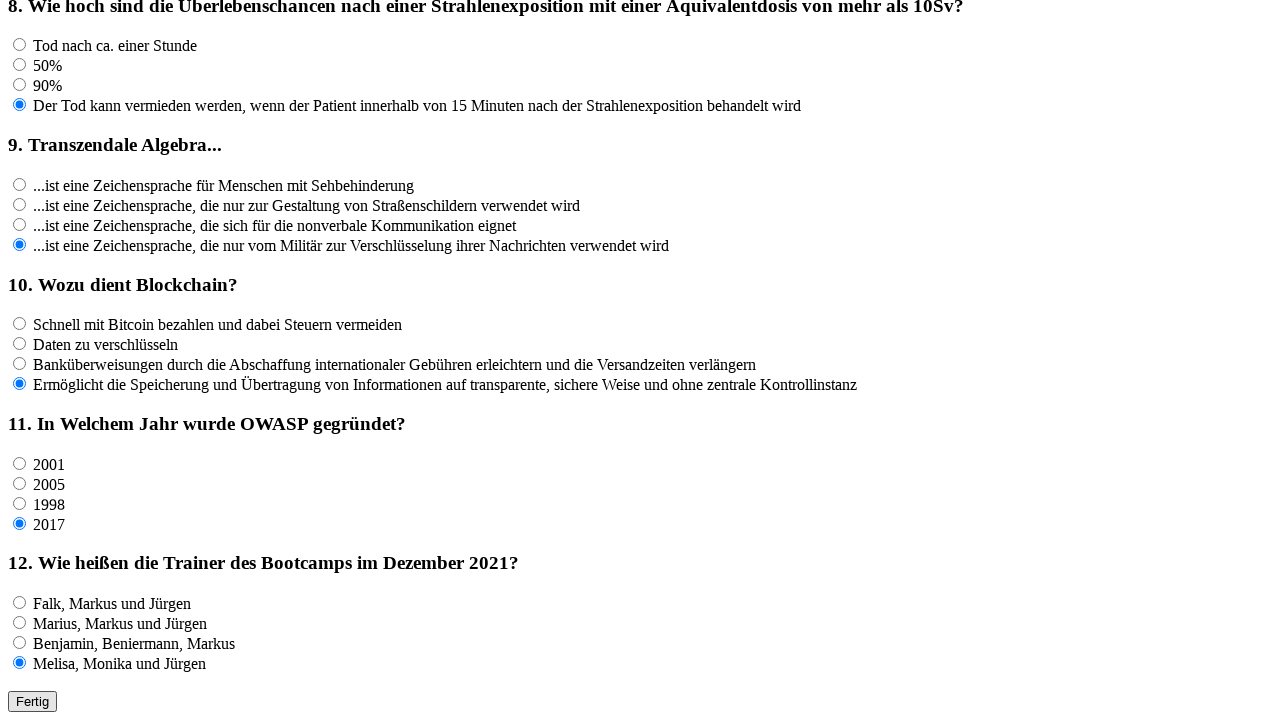

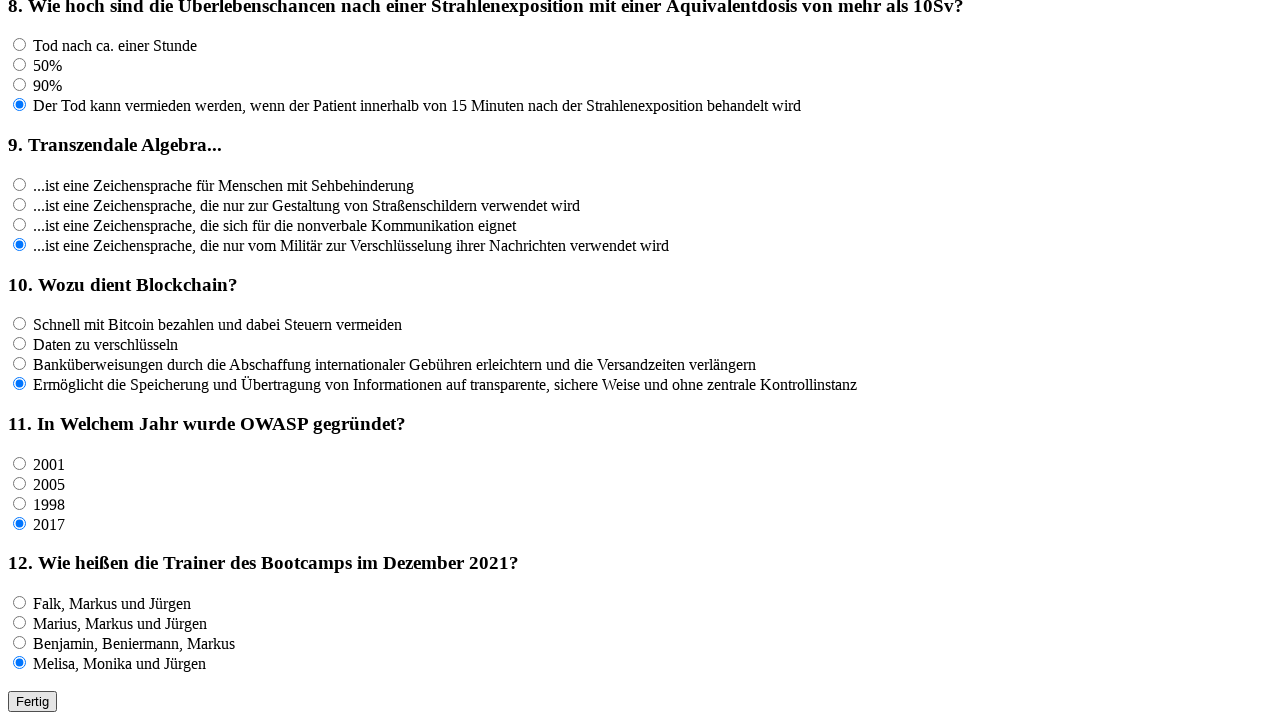